Tests filling a large form by entering the same text into all input fields and submitting the form

Starting URL: http://suninjuly.github.io/huge_form.html

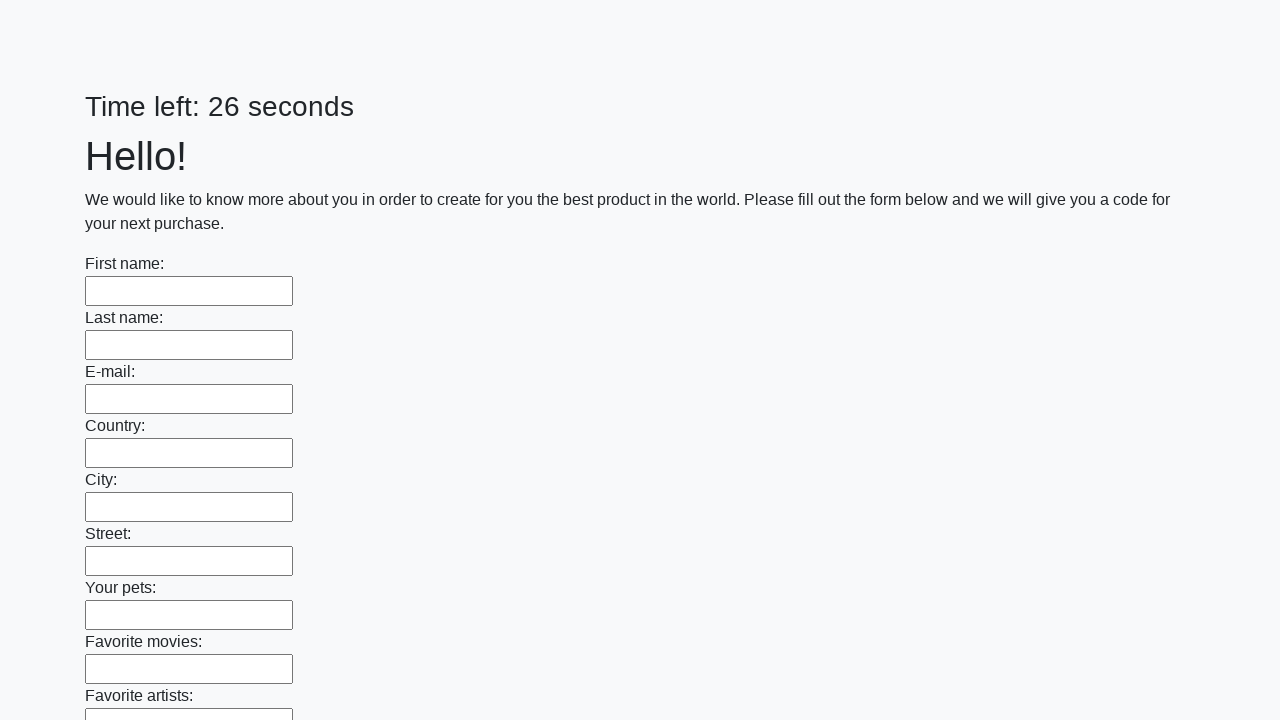

Navigated to huge form page
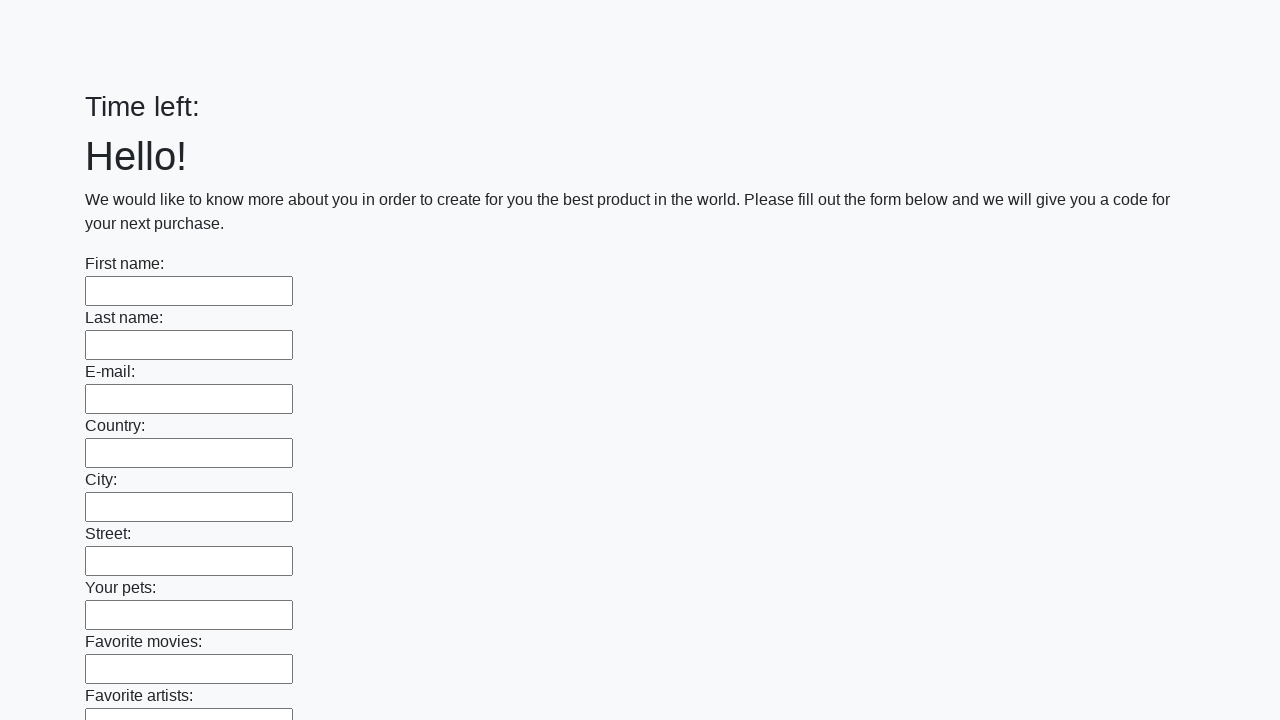

Filled input field with 'My answer' on input >> nth=0
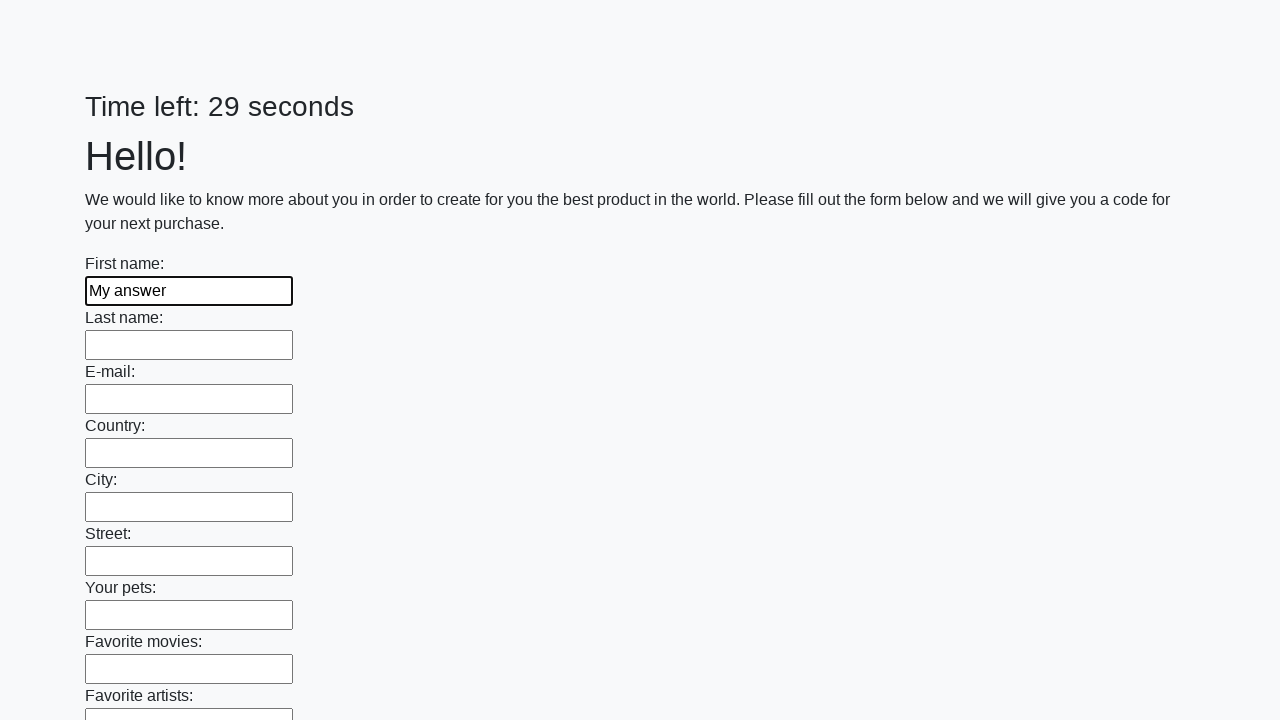

Filled input field with 'My answer' on input >> nth=1
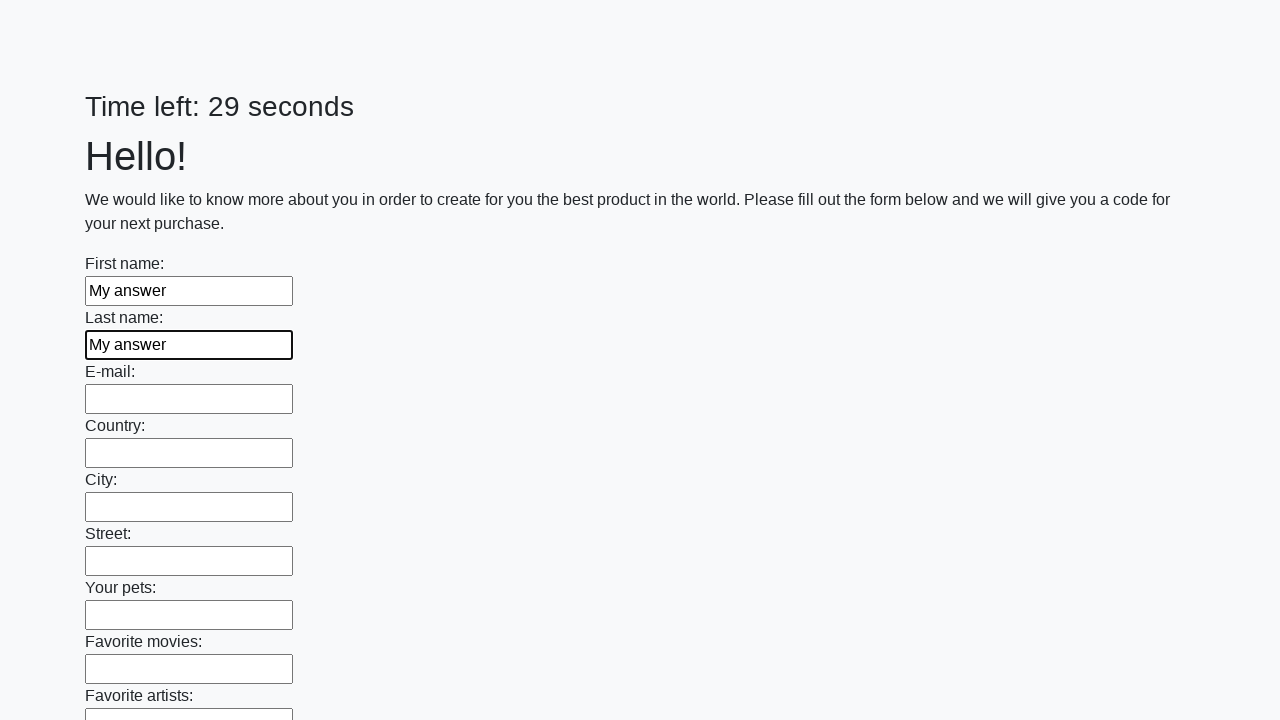

Filled input field with 'My answer' on input >> nth=2
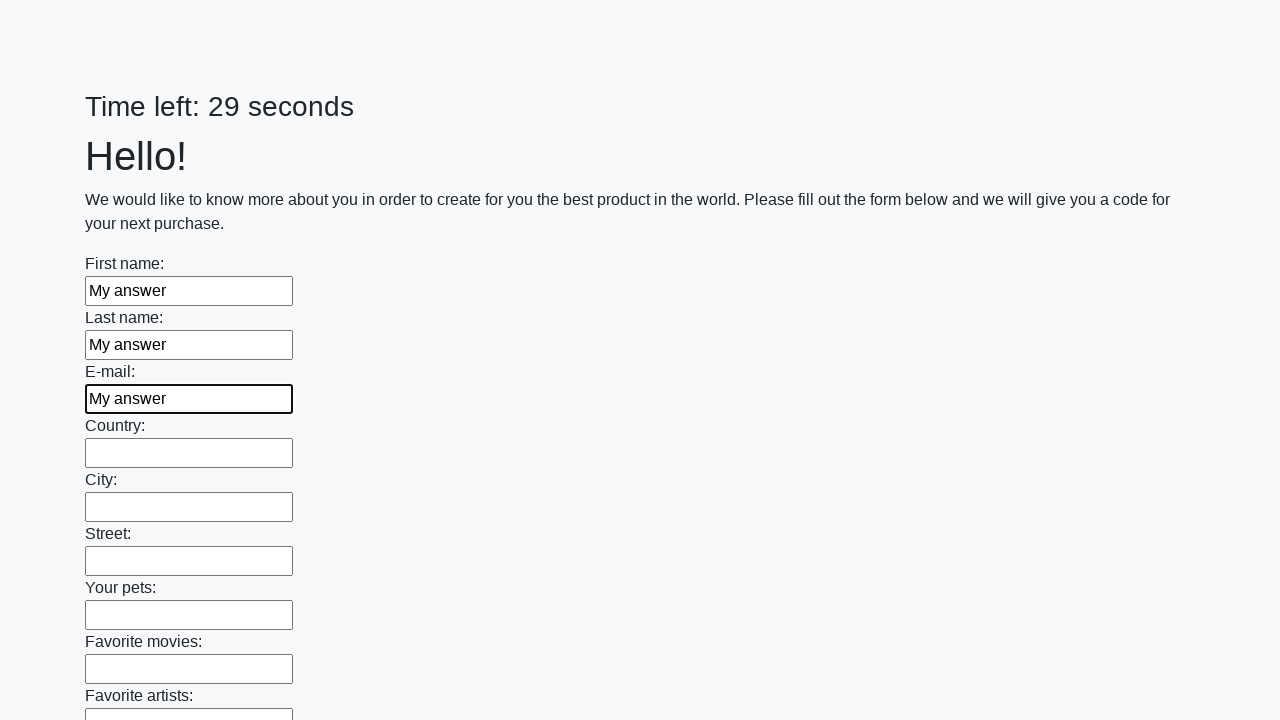

Filled input field with 'My answer' on input >> nth=3
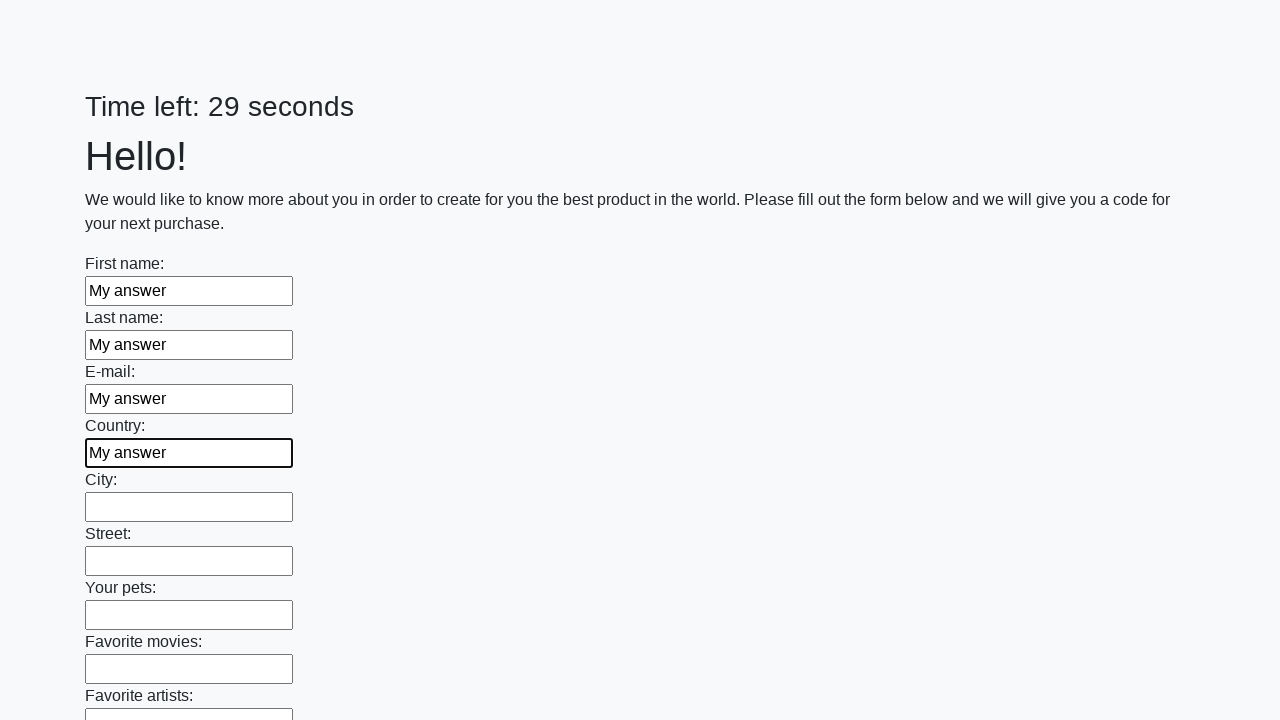

Filled input field with 'My answer' on input >> nth=4
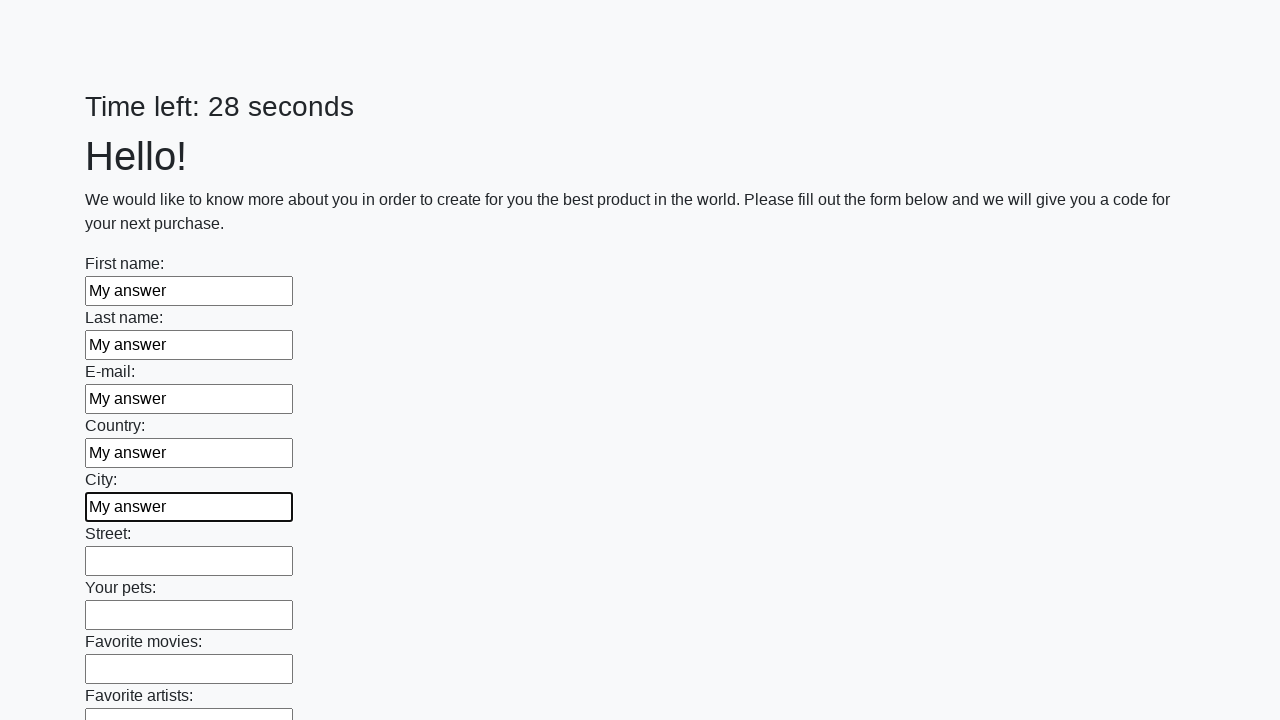

Filled input field with 'My answer' on input >> nth=5
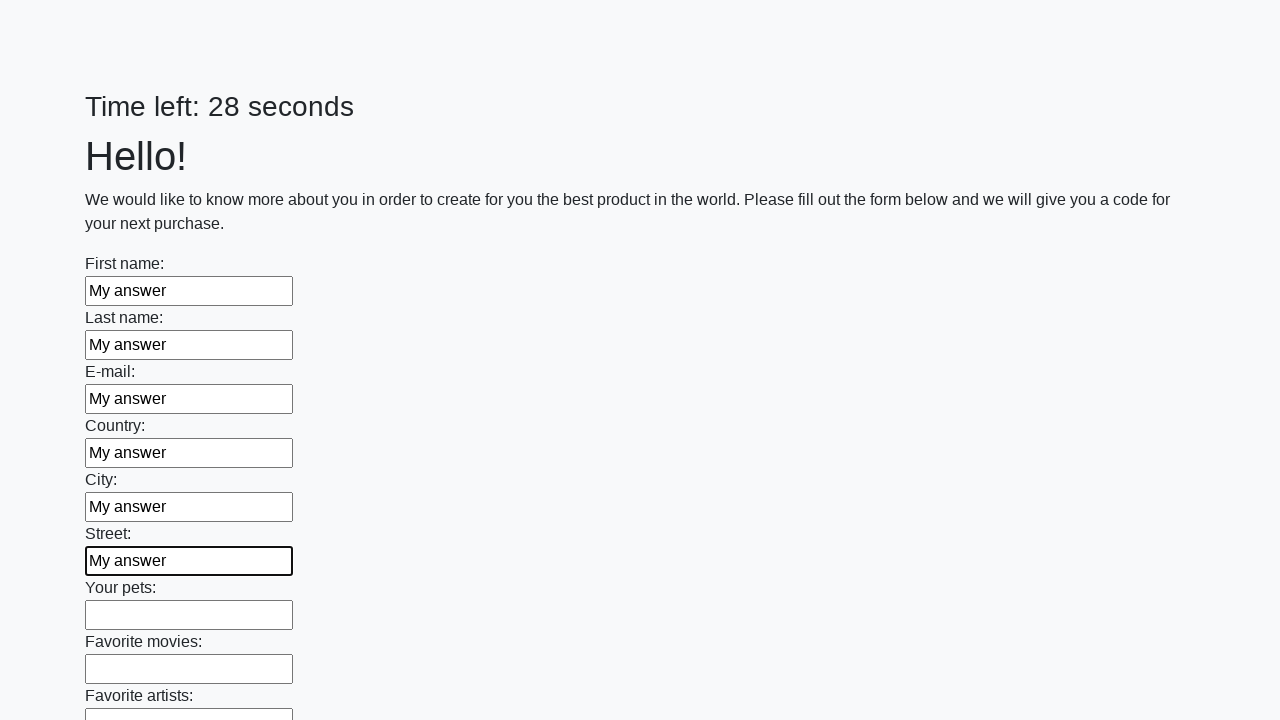

Filled input field with 'My answer' on input >> nth=6
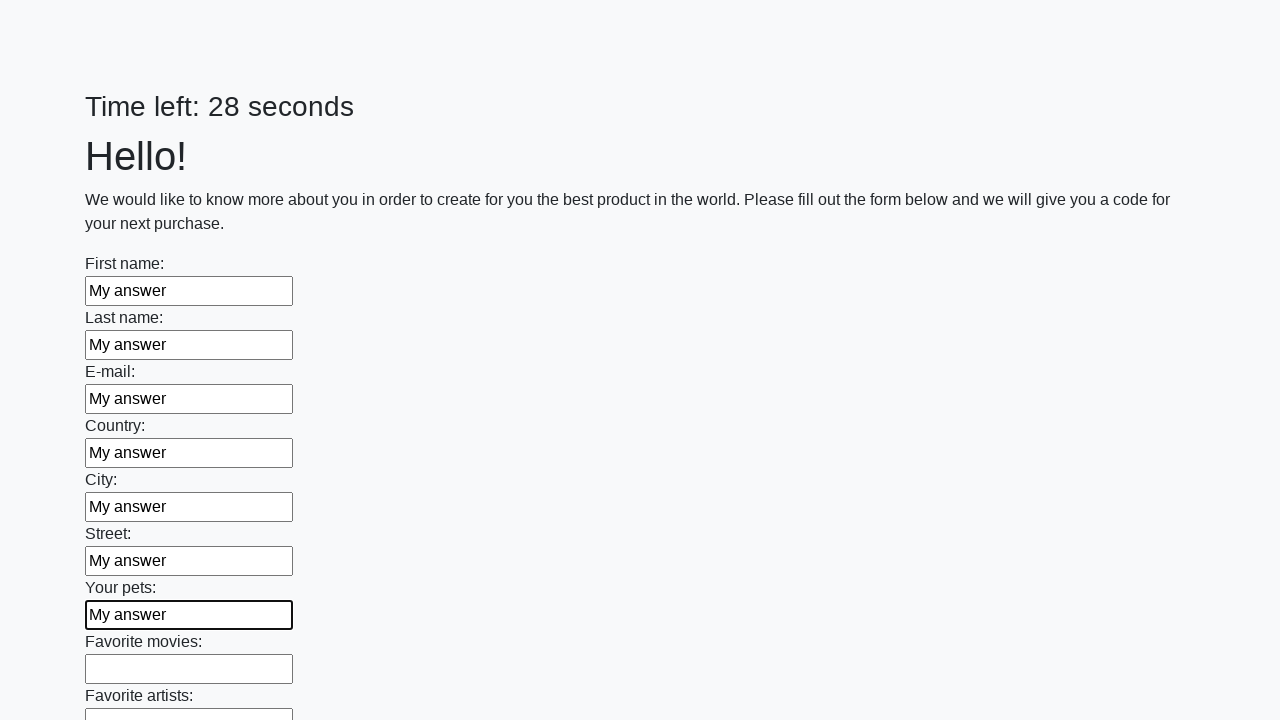

Filled input field with 'My answer' on input >> nth=7
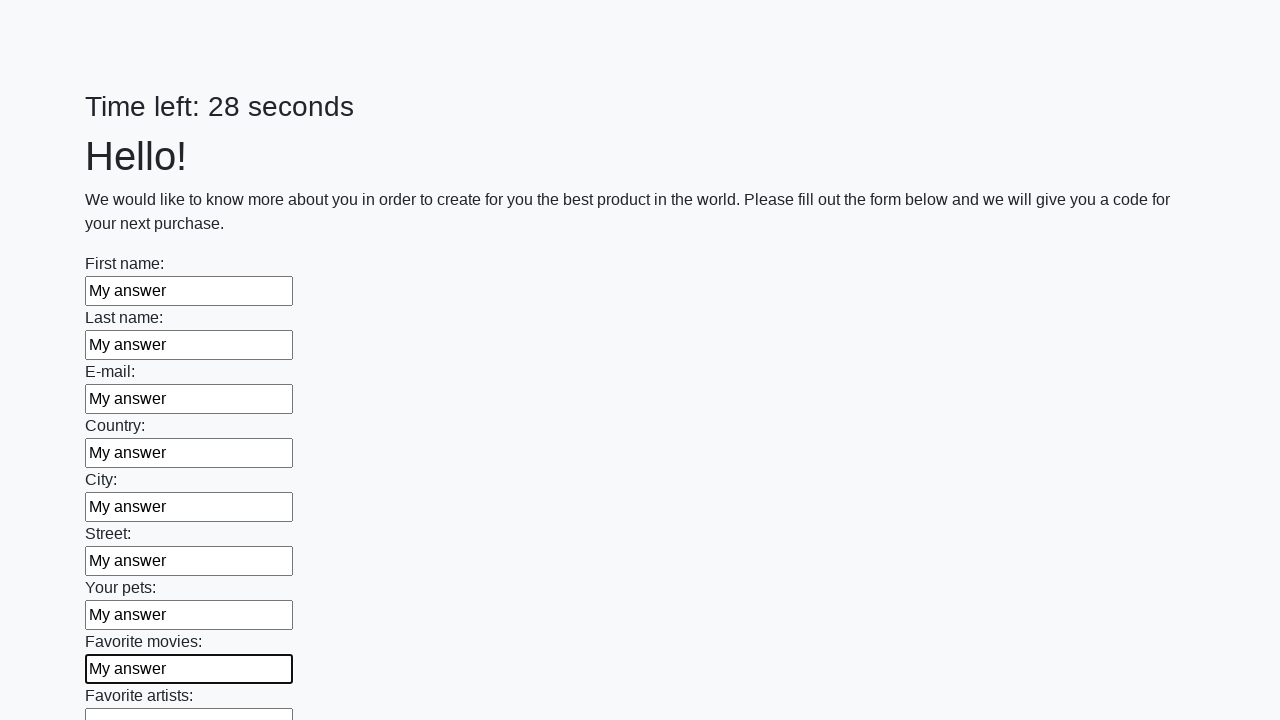

Filled input field with 'My answer' on input >> nth=8
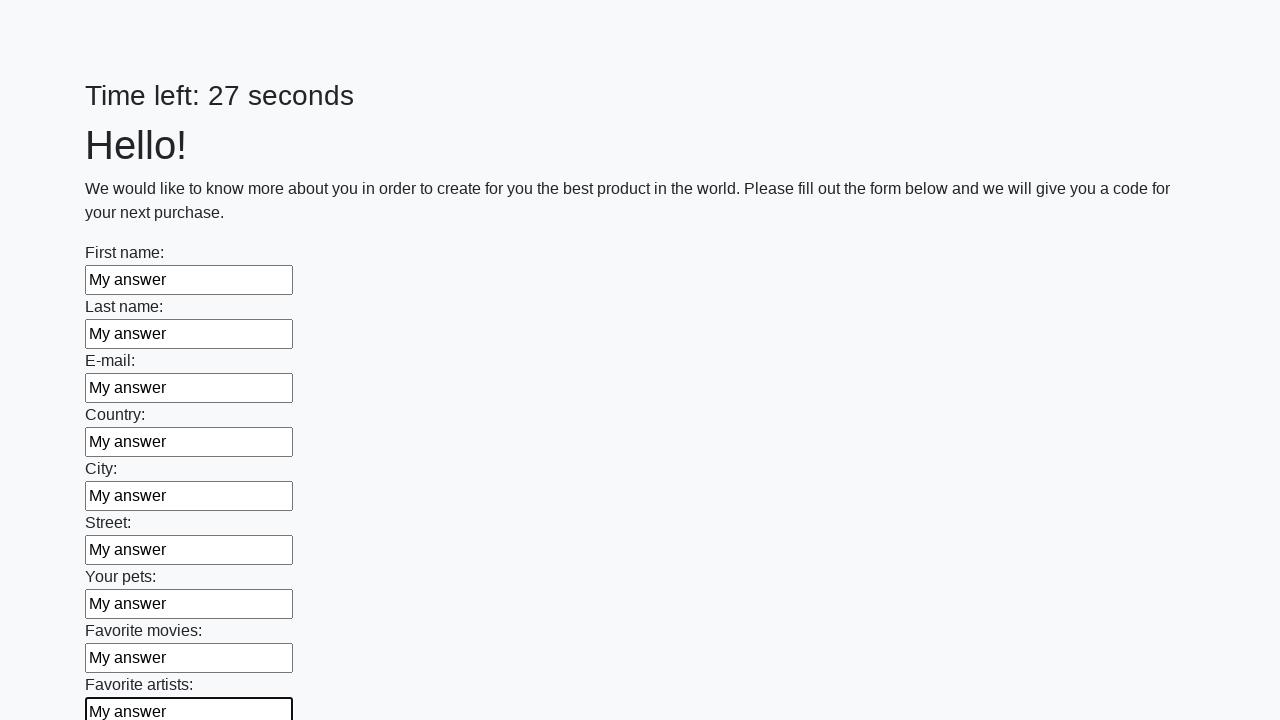

Filled input field with 'My answer' on input >> nth=9
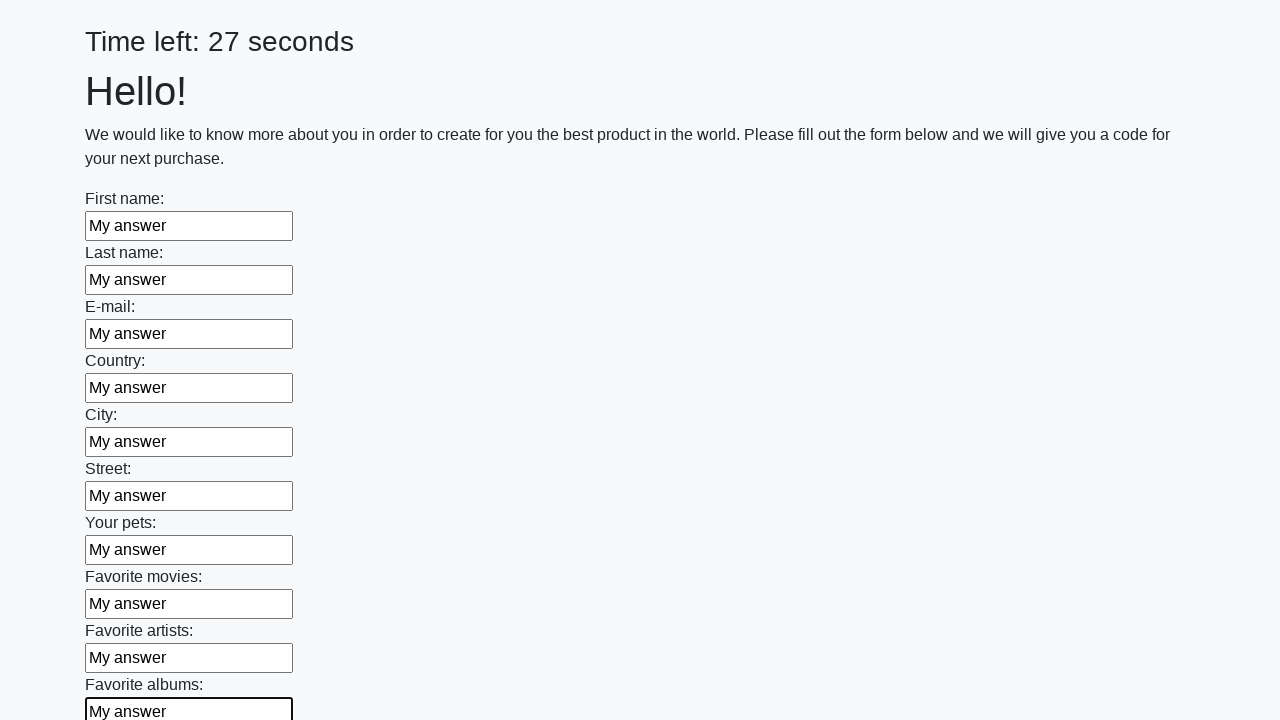

Filled input field with 'My answer' on input >> nth=10
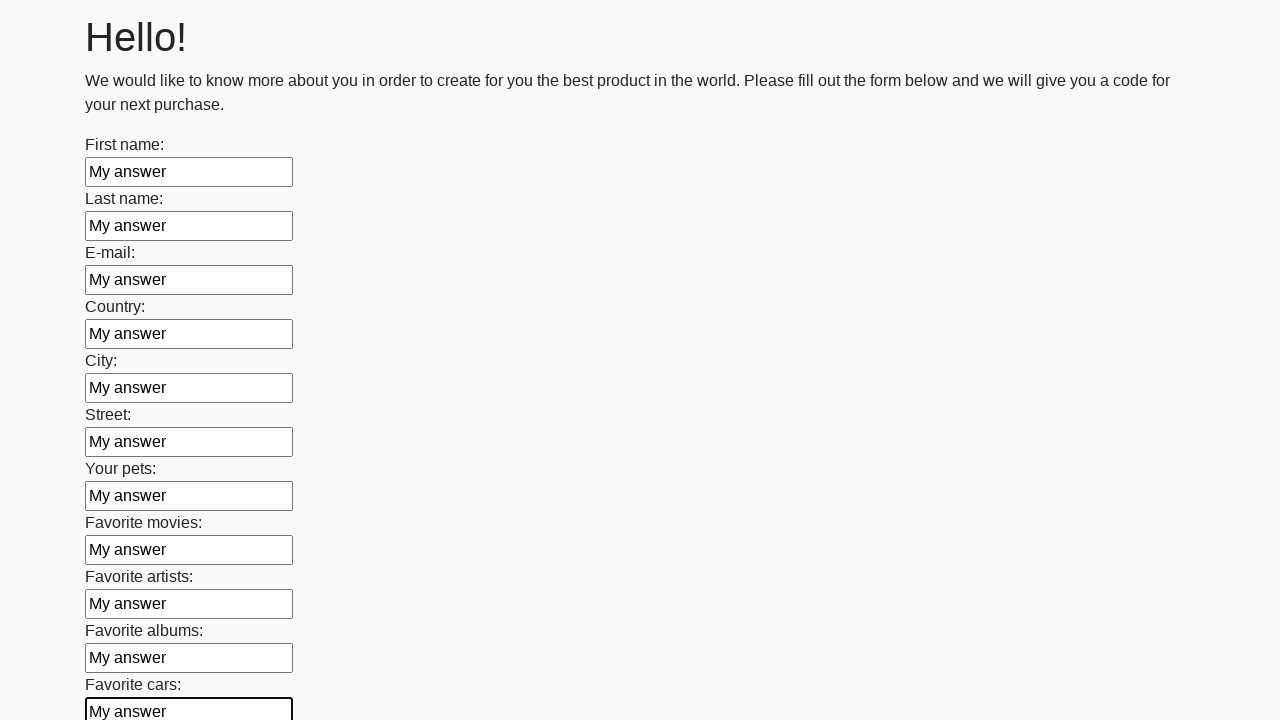

Filled input field with 'My answer' on input >> nth=11
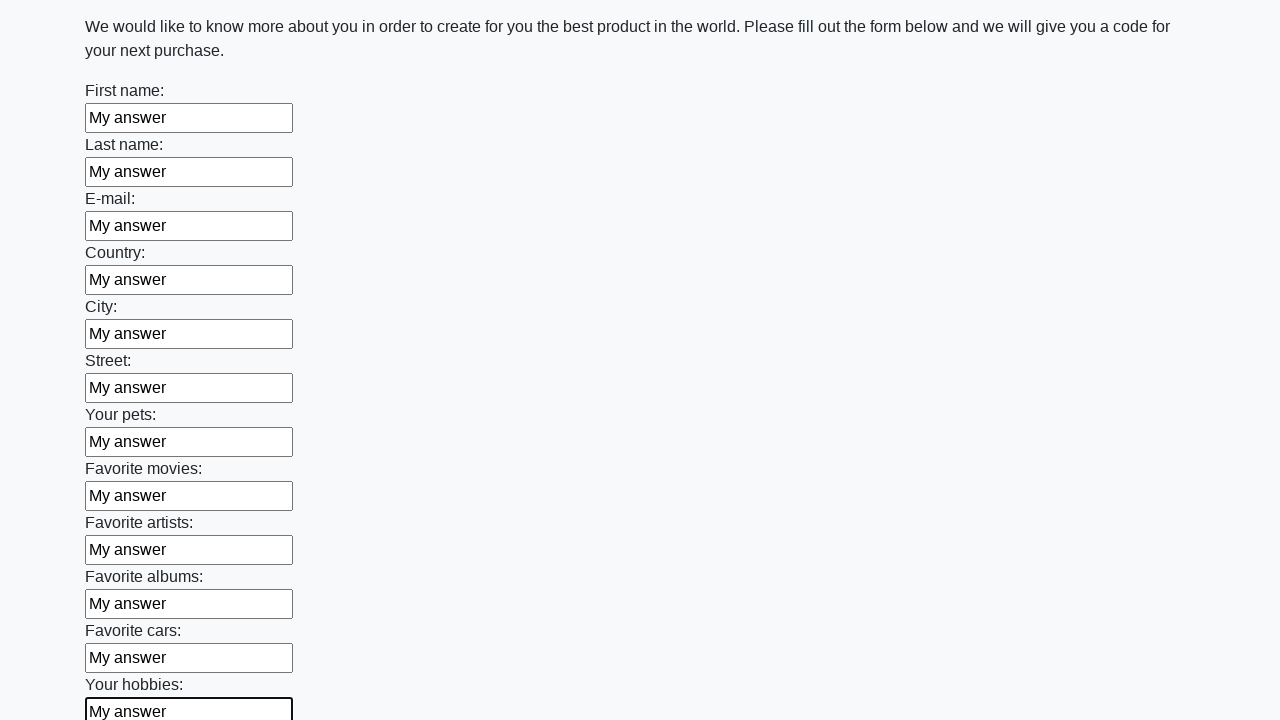

Filled input field with 'My answer' on input >> nth=12
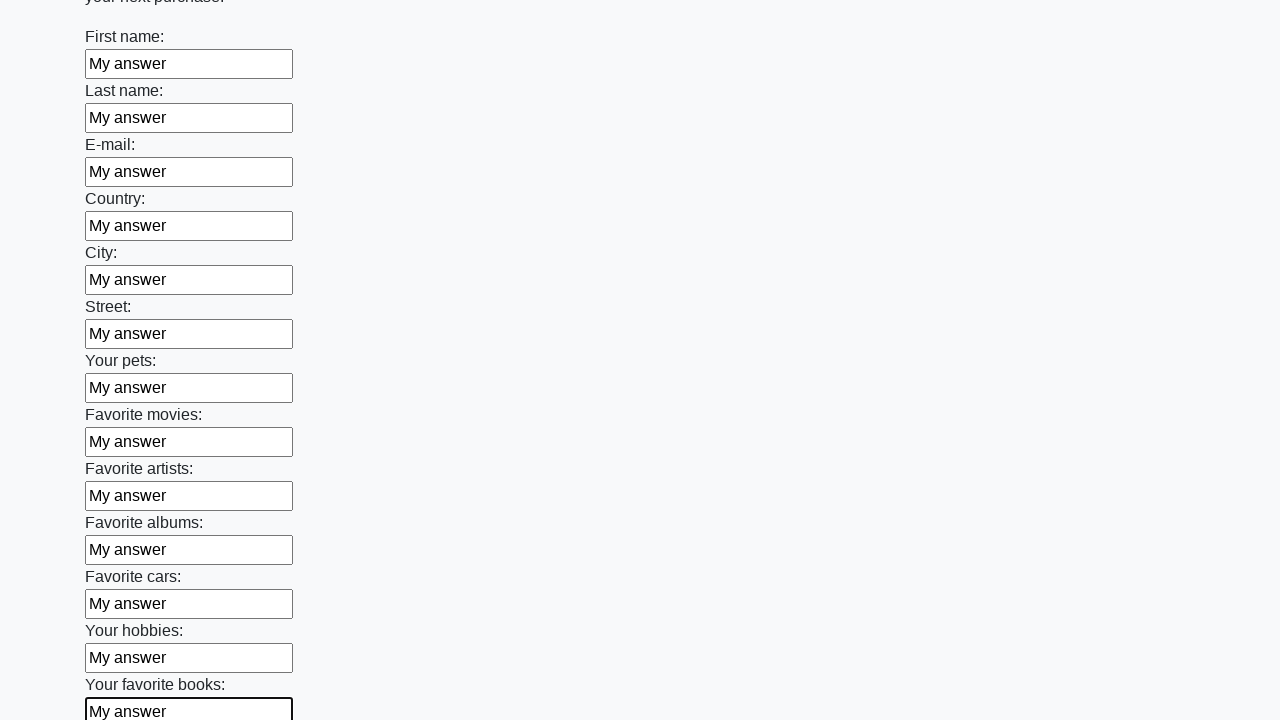

Filled input field with 'My answer' on input >> nth=13
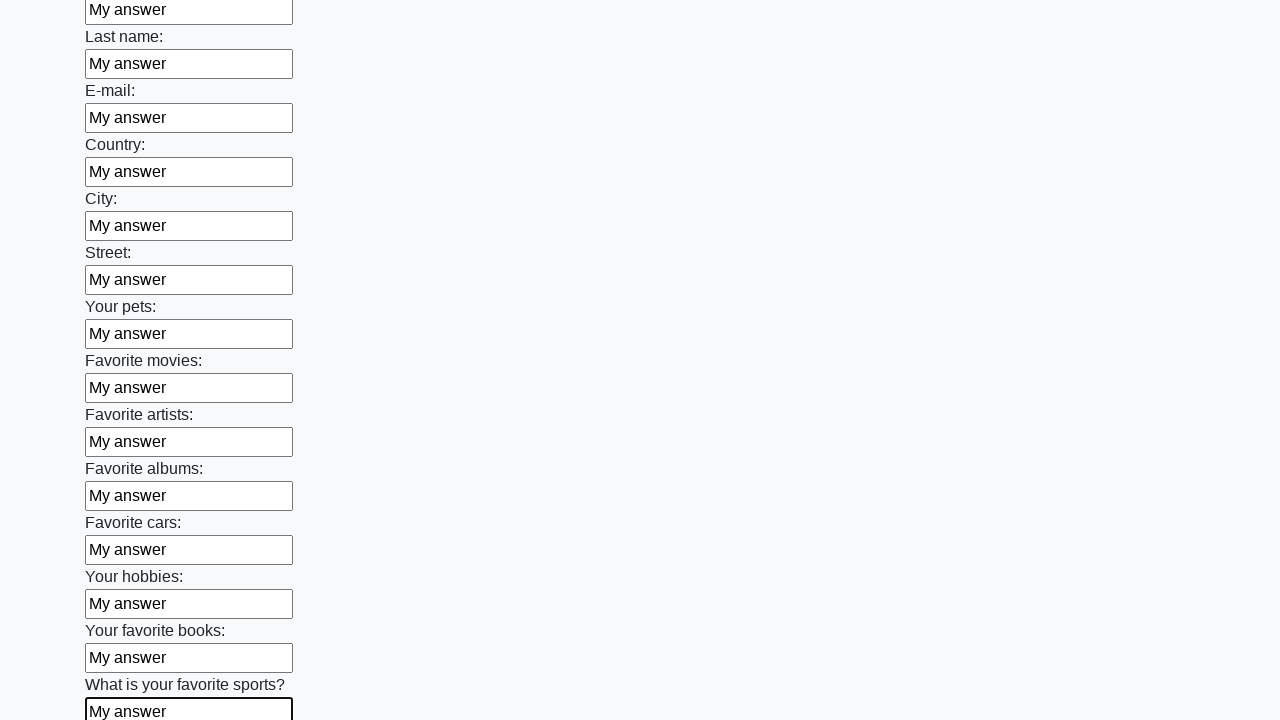

Filled input field with 'My answer' on input >> nth=14
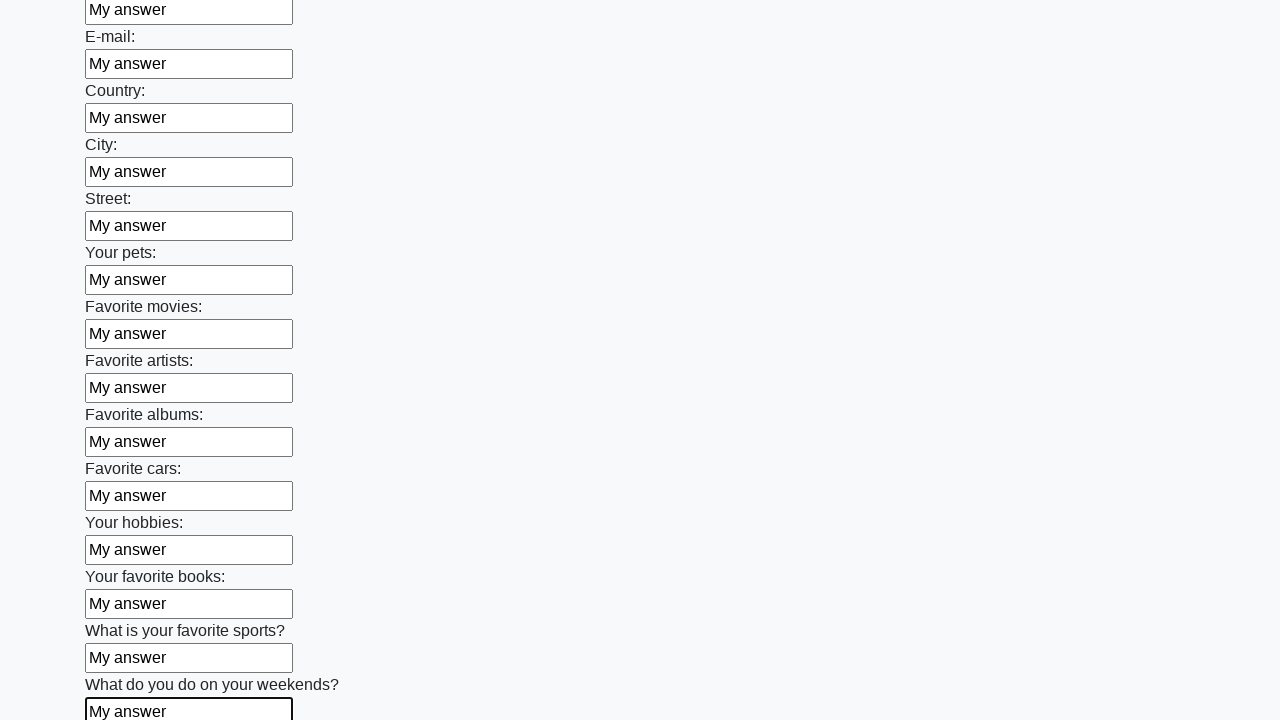

Filled input field with 'My answer' on input >> nth=15
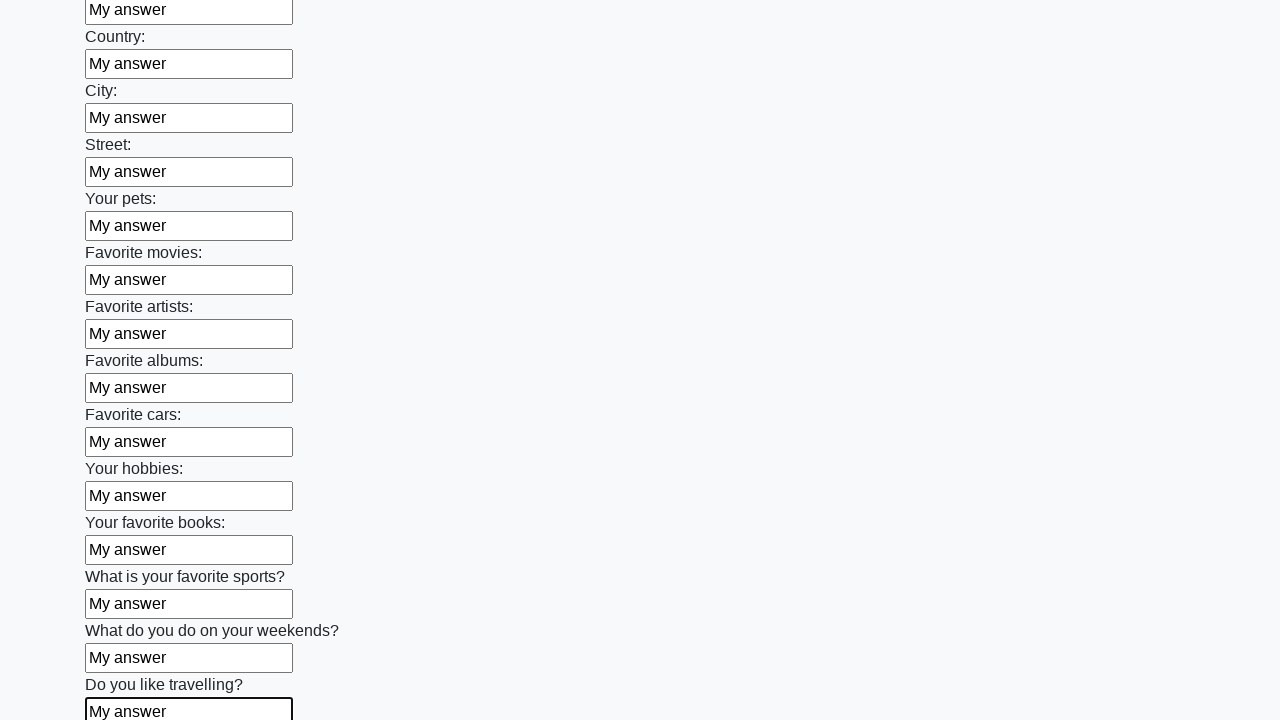

Filled input field with 'My answer' on input >> nth=16
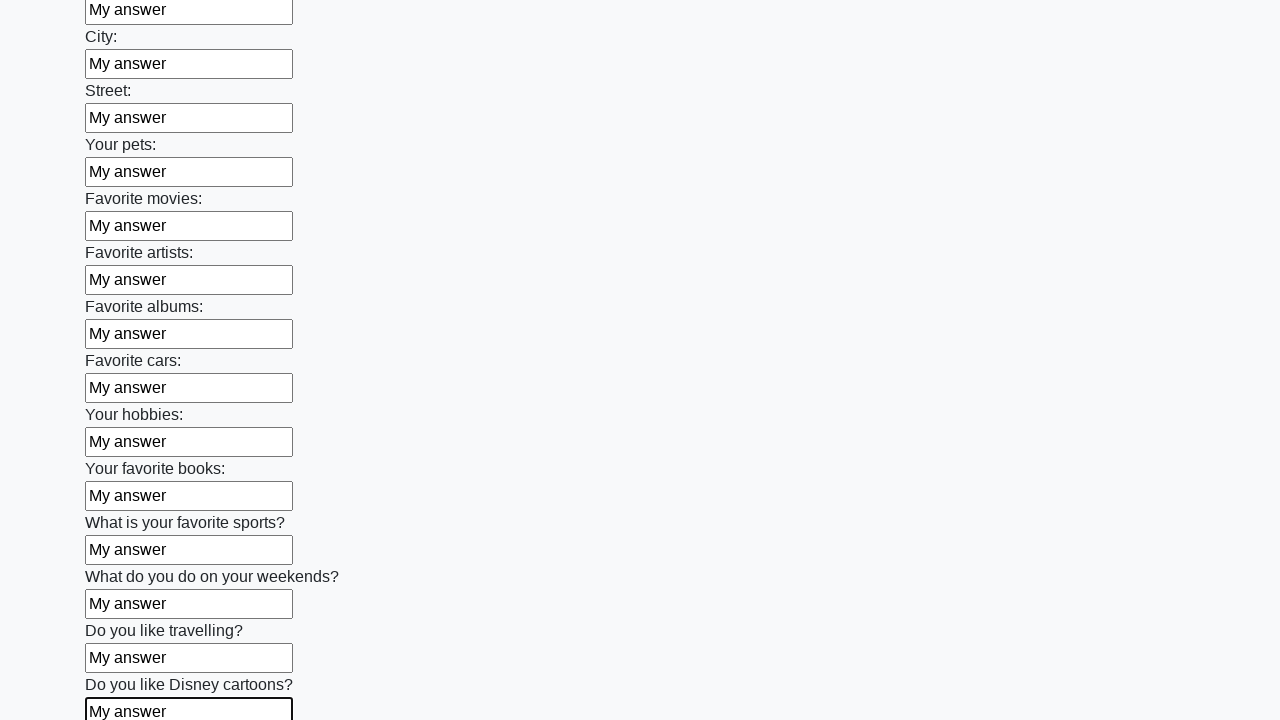

Filled input field with 'My answer' on input >> nth=17
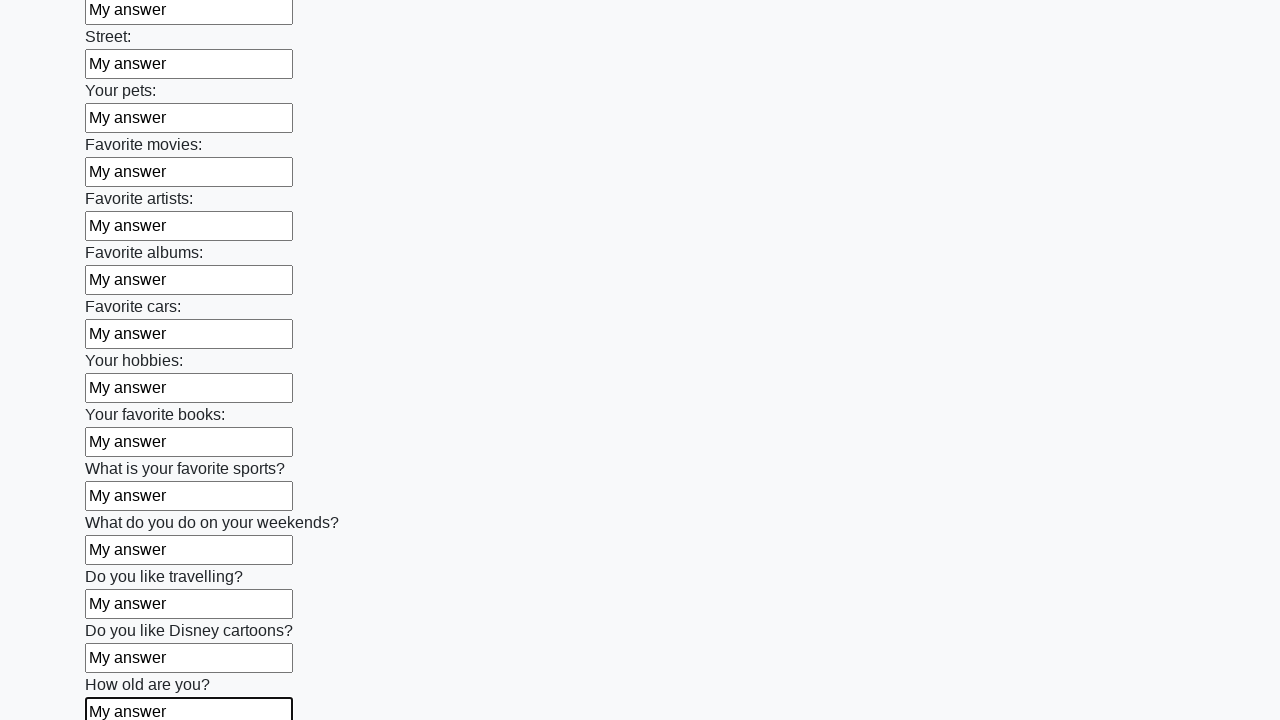

Filled input field with 'My answer' on input >> nth=18
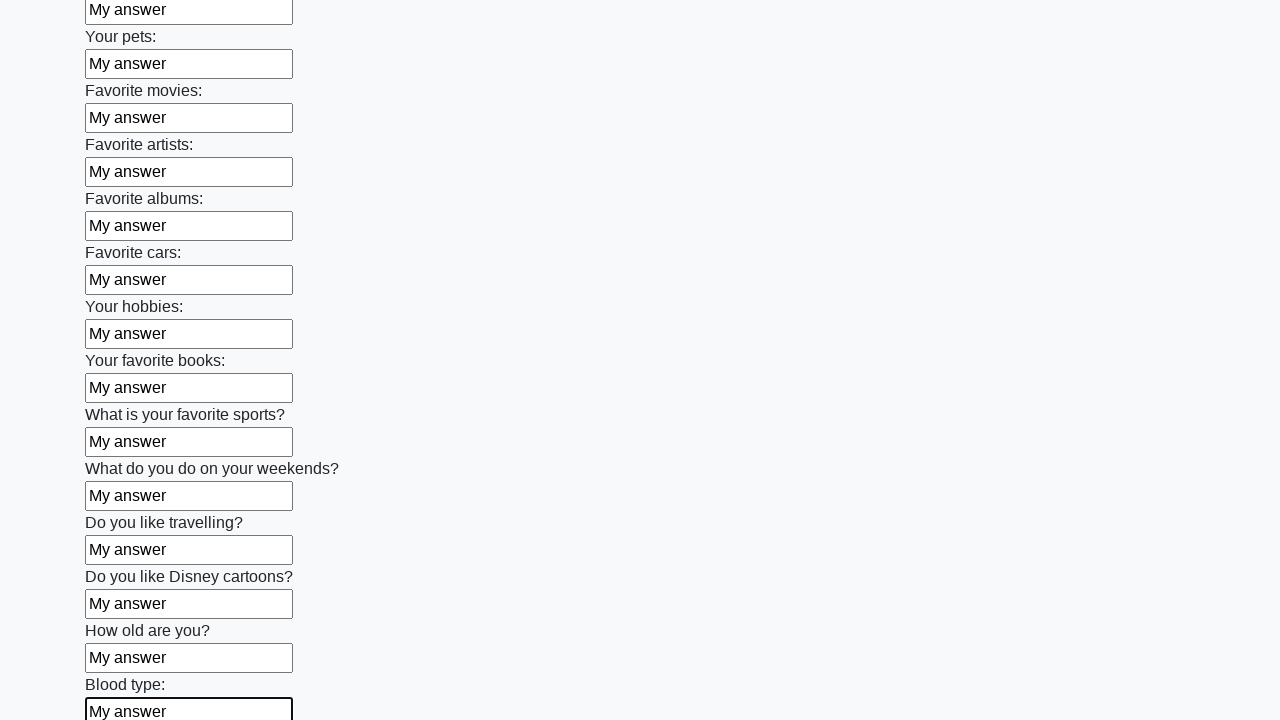

Filled input field with 'My answer' on input >> nth=19
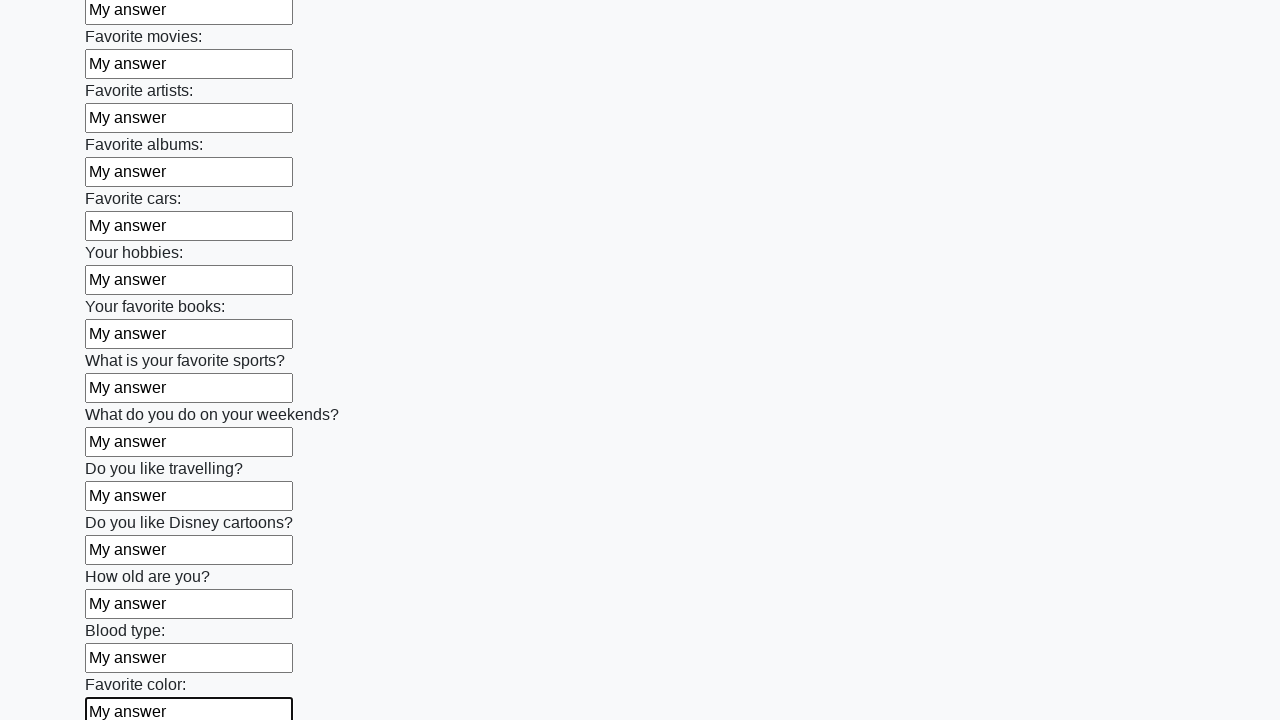

Filled input field with 'My answer' on input >> nth=20
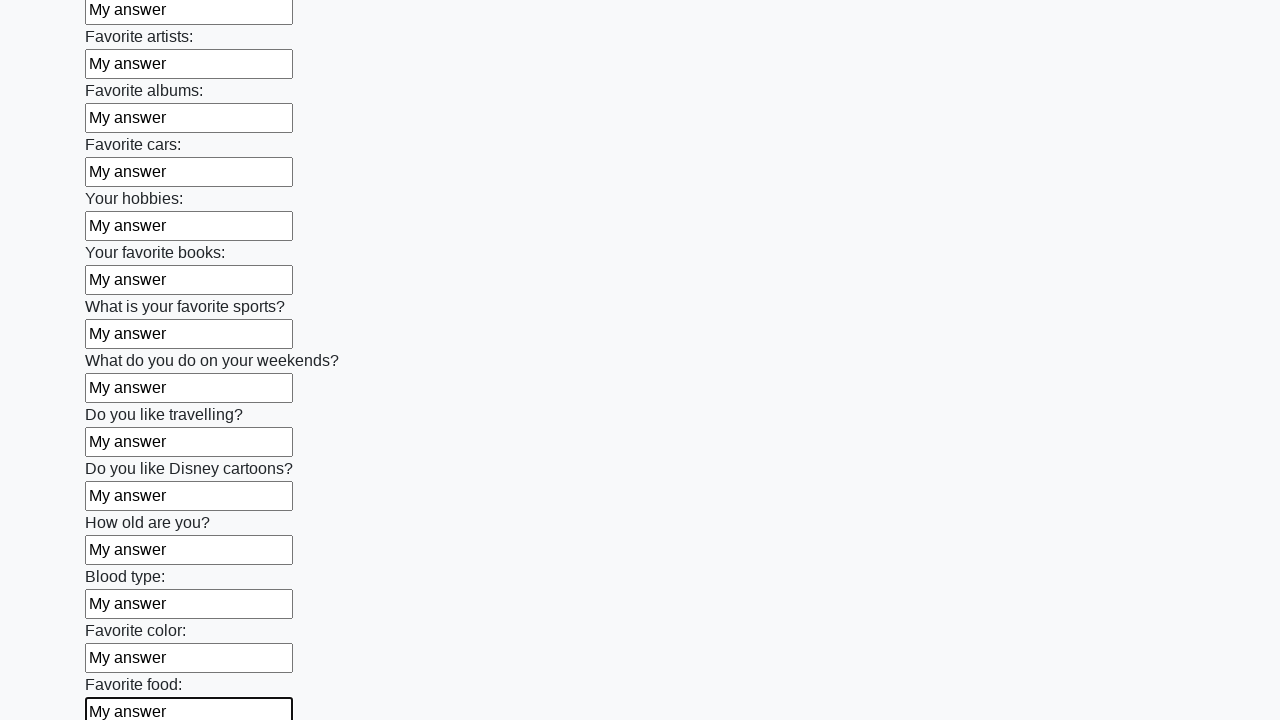

Filled input field with 'My answer' on input >> nth=21
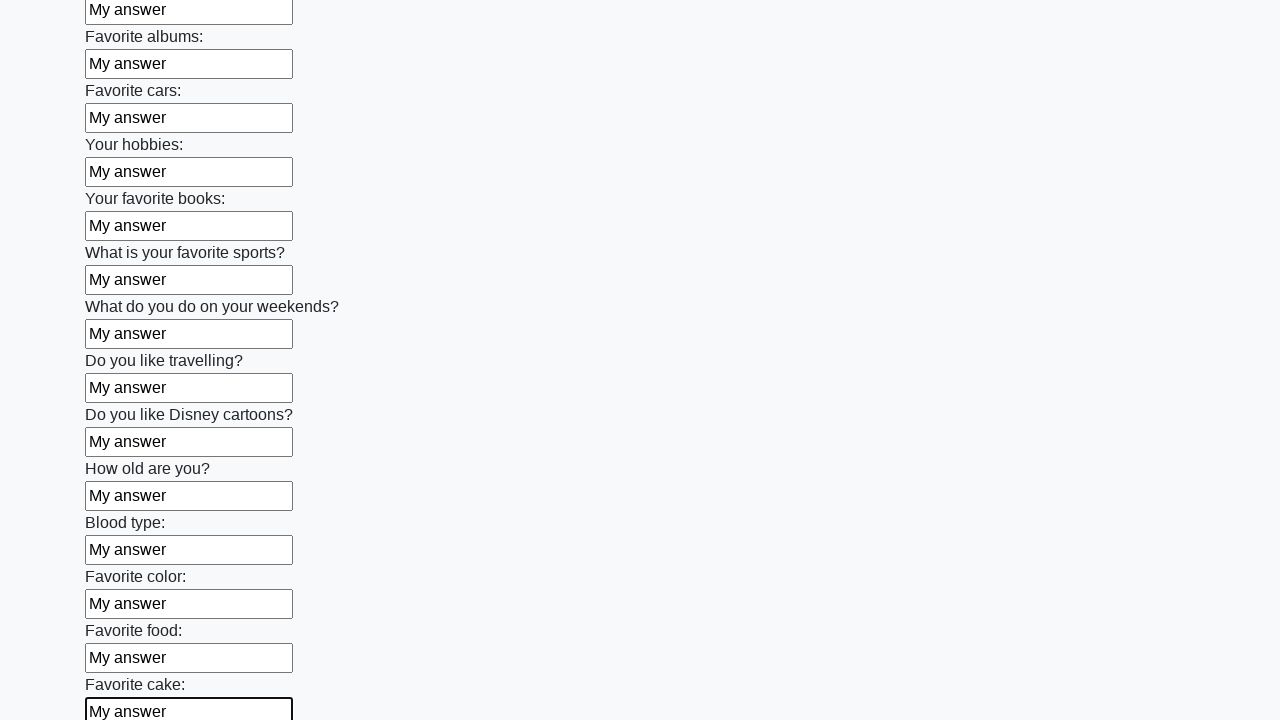

Filled input field with 'My answer' on input >> nth=22
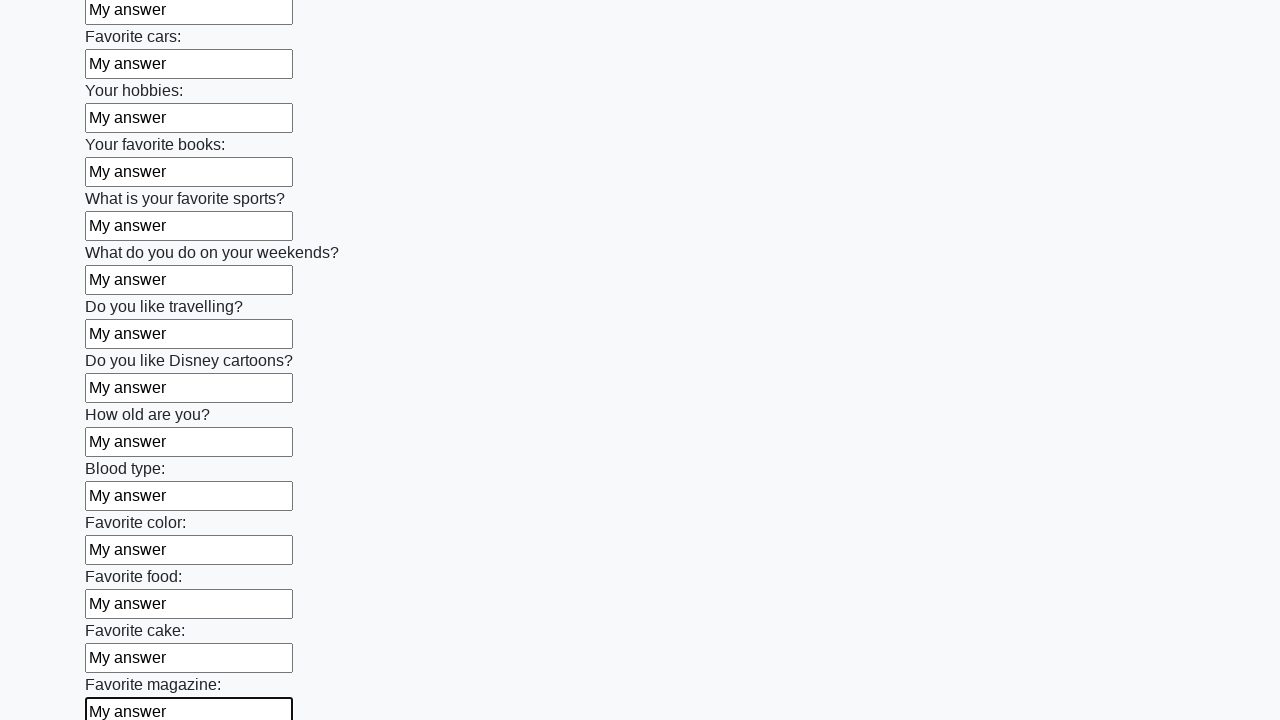

Filled input field with 'My answer' on input >> nth=23
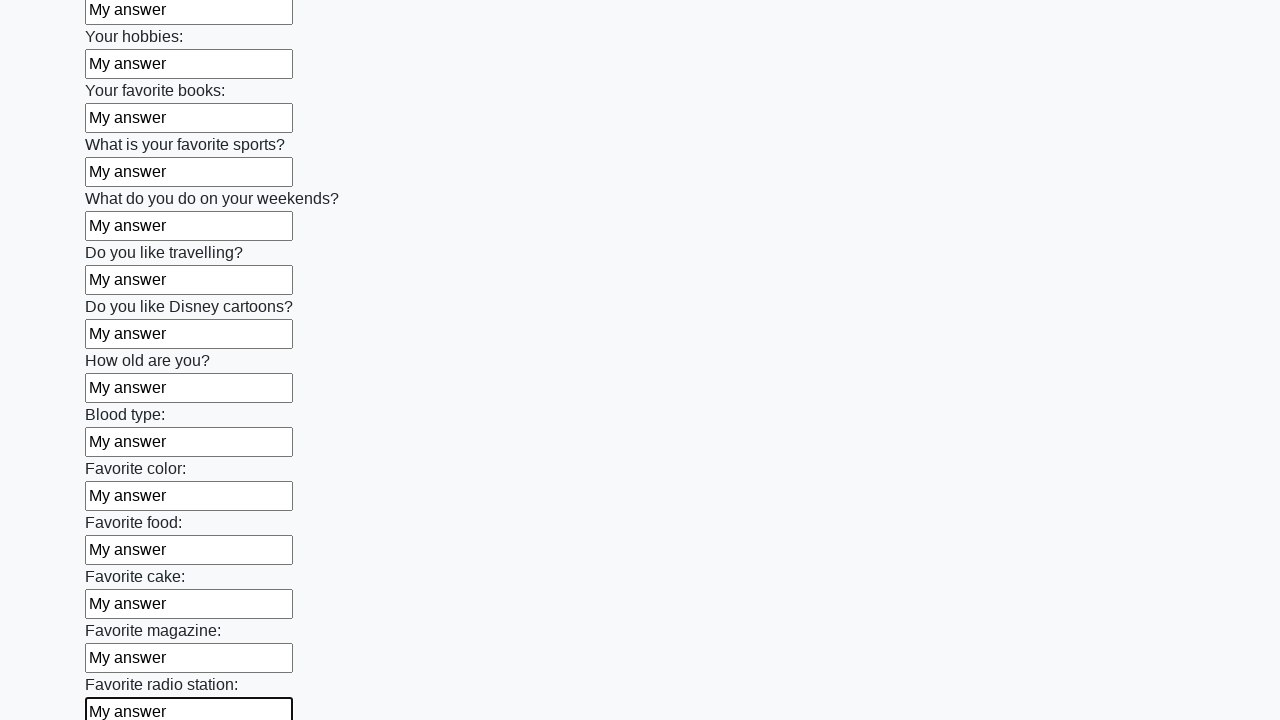

Filled input field with 'My answer' on input >> nth=24
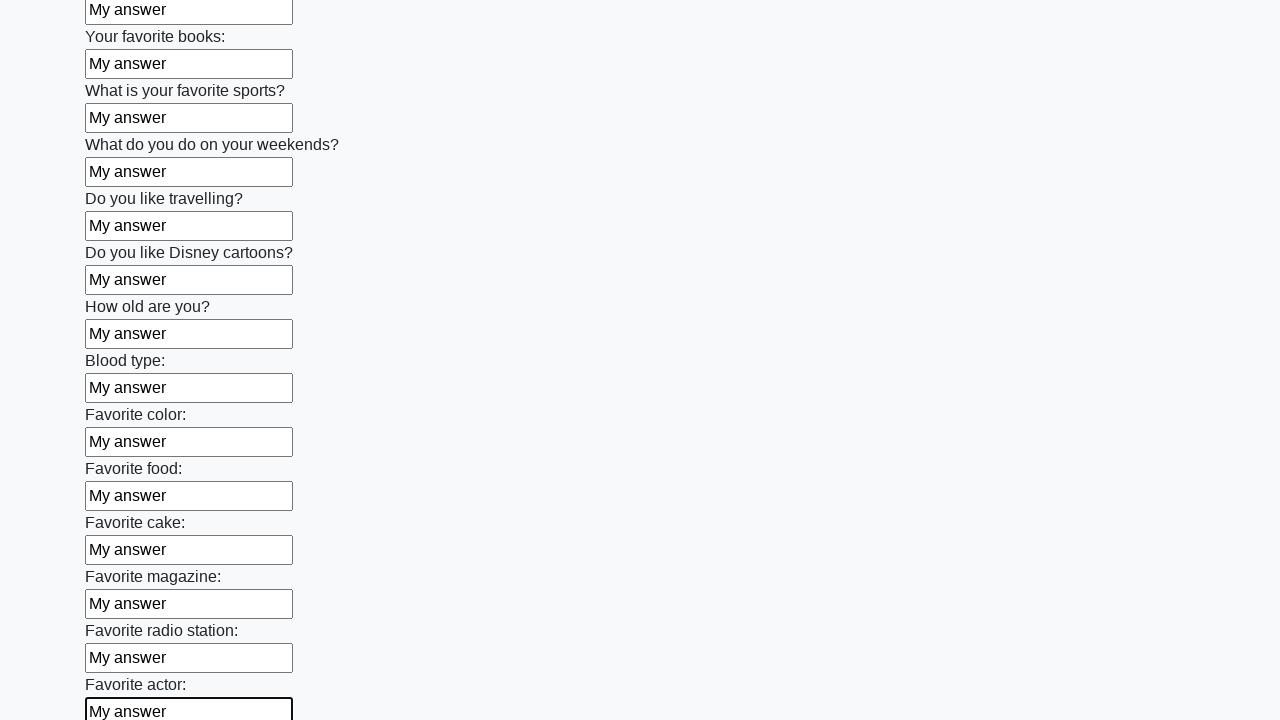

Filled input field with 'My answer' on input >> nth=25
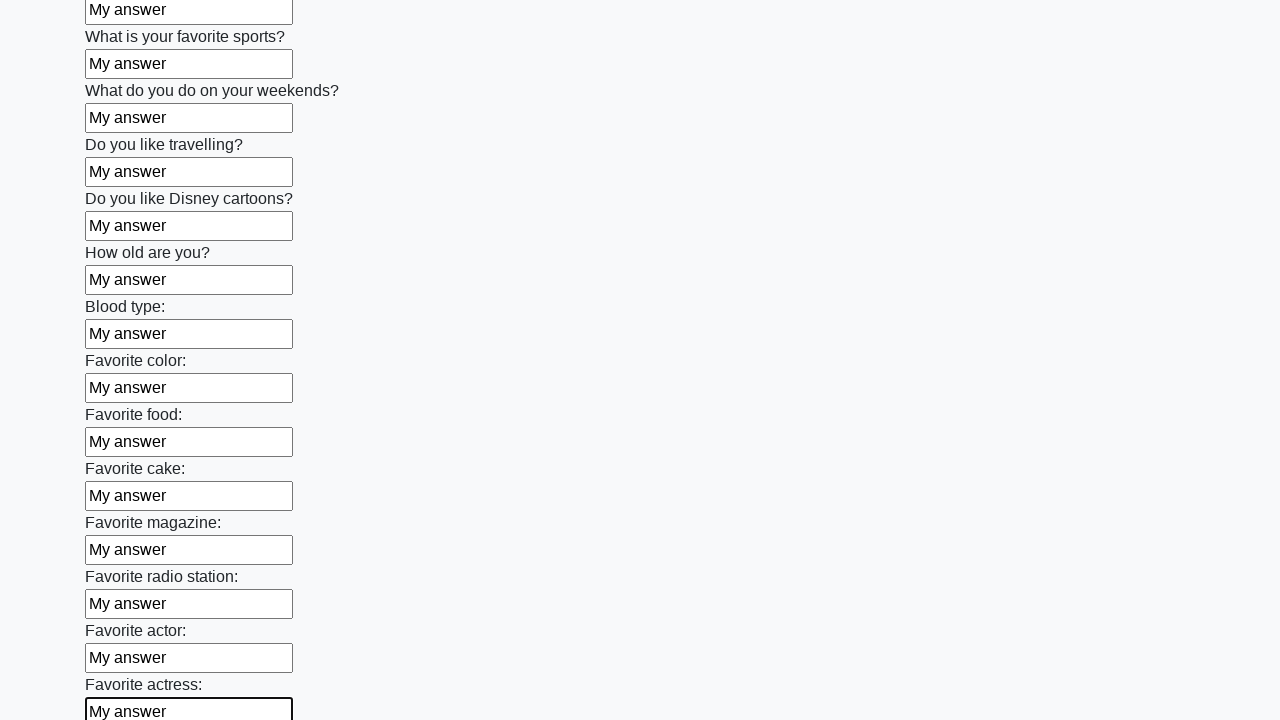

Filled input field with 'My answer' on input >> nth=26
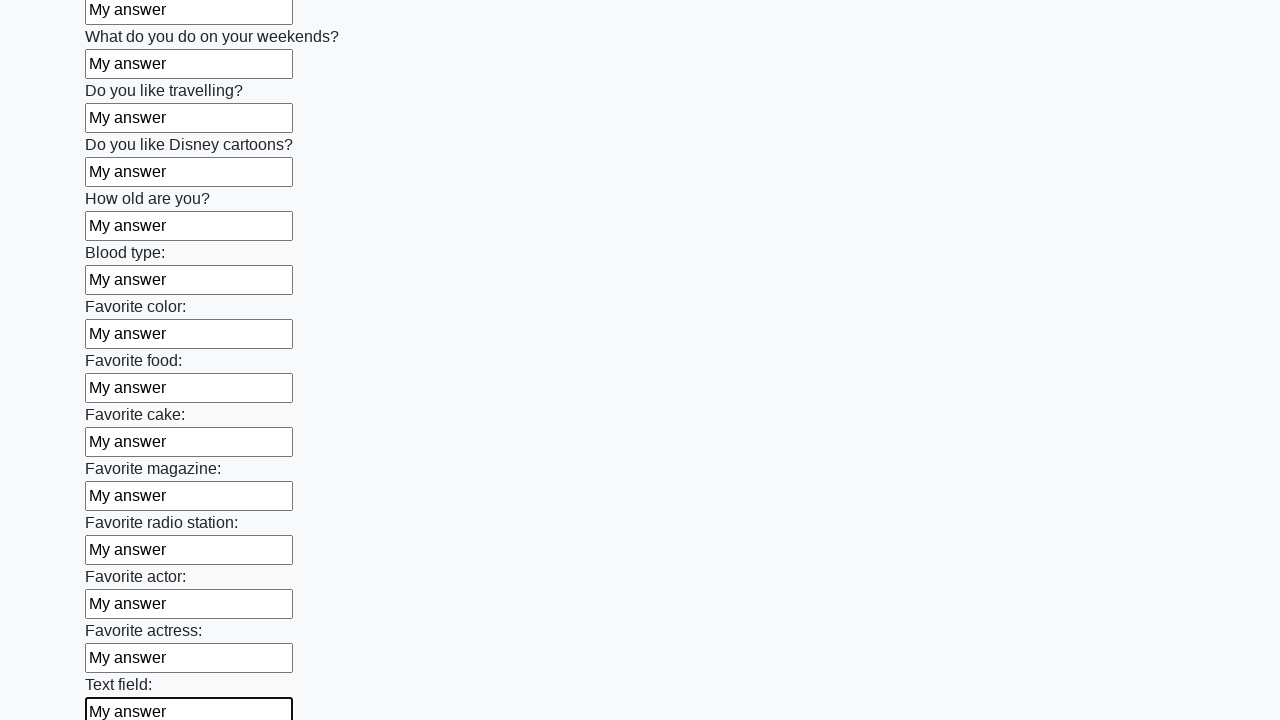

Filled input field with 'My answer' on input >> nth=27
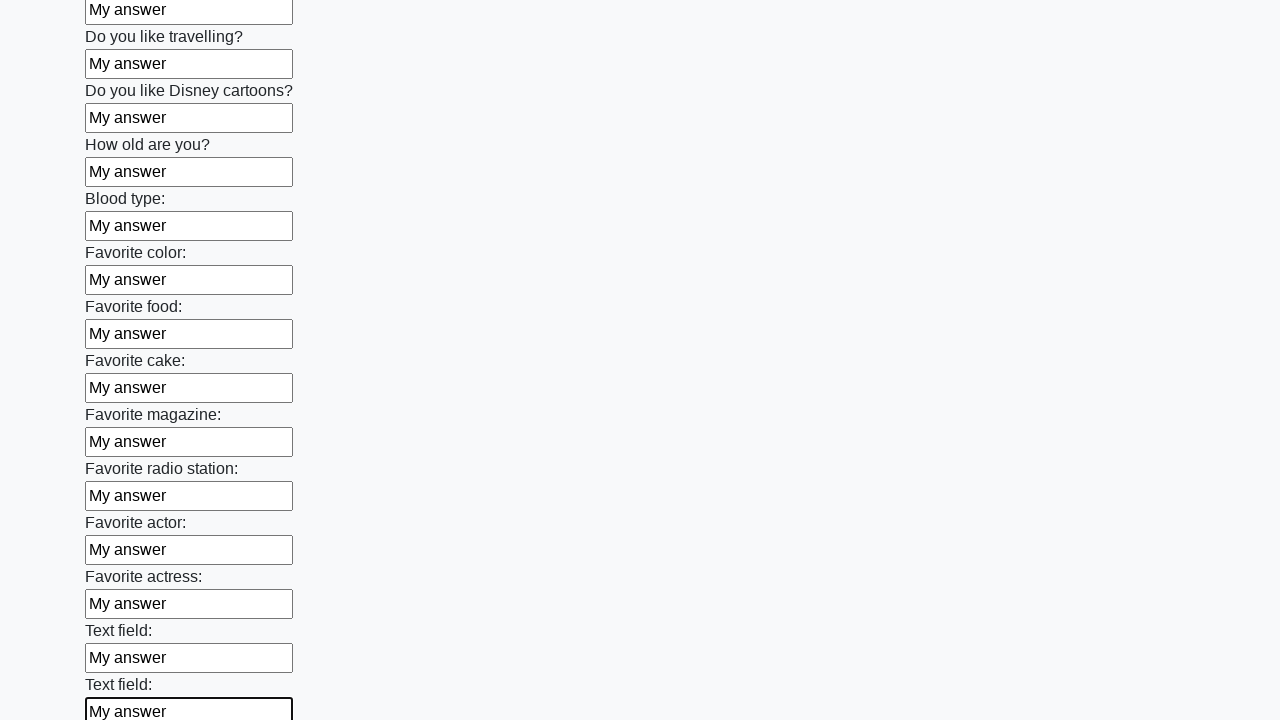

Filled input field with 'My answer' on input >> nth=28
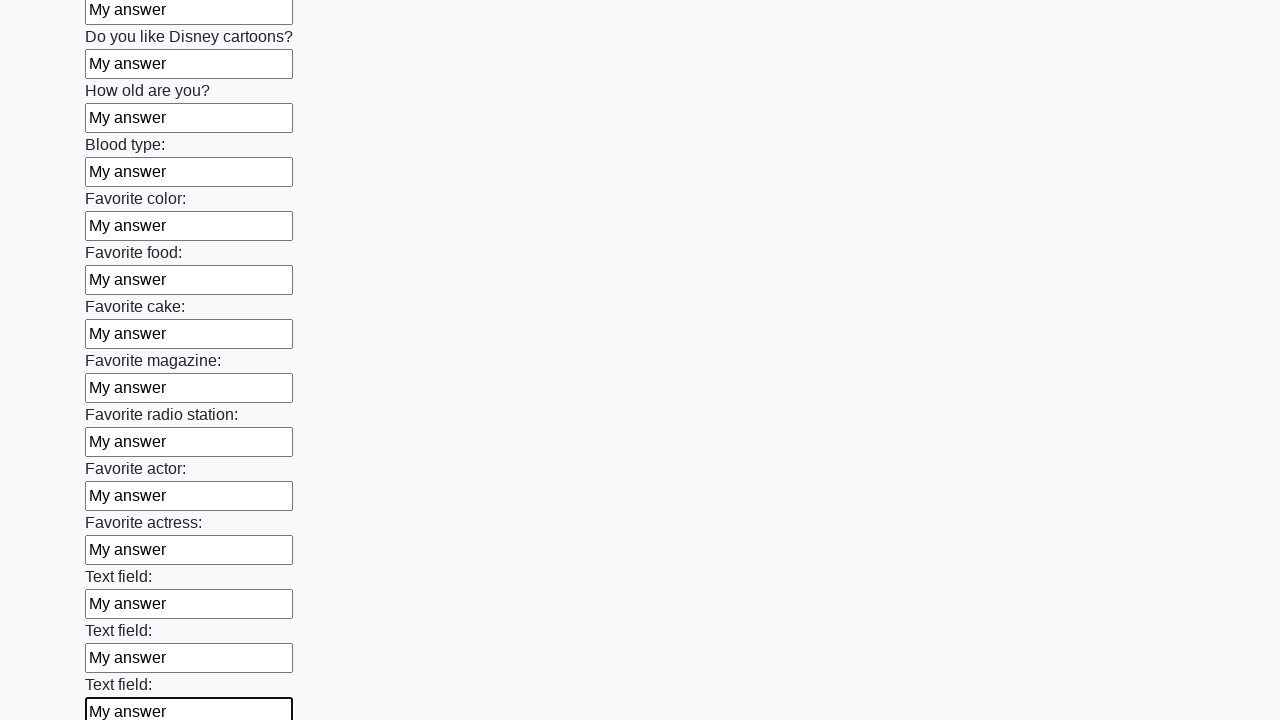

Filled input field with 'My answer' on input >> nth=29
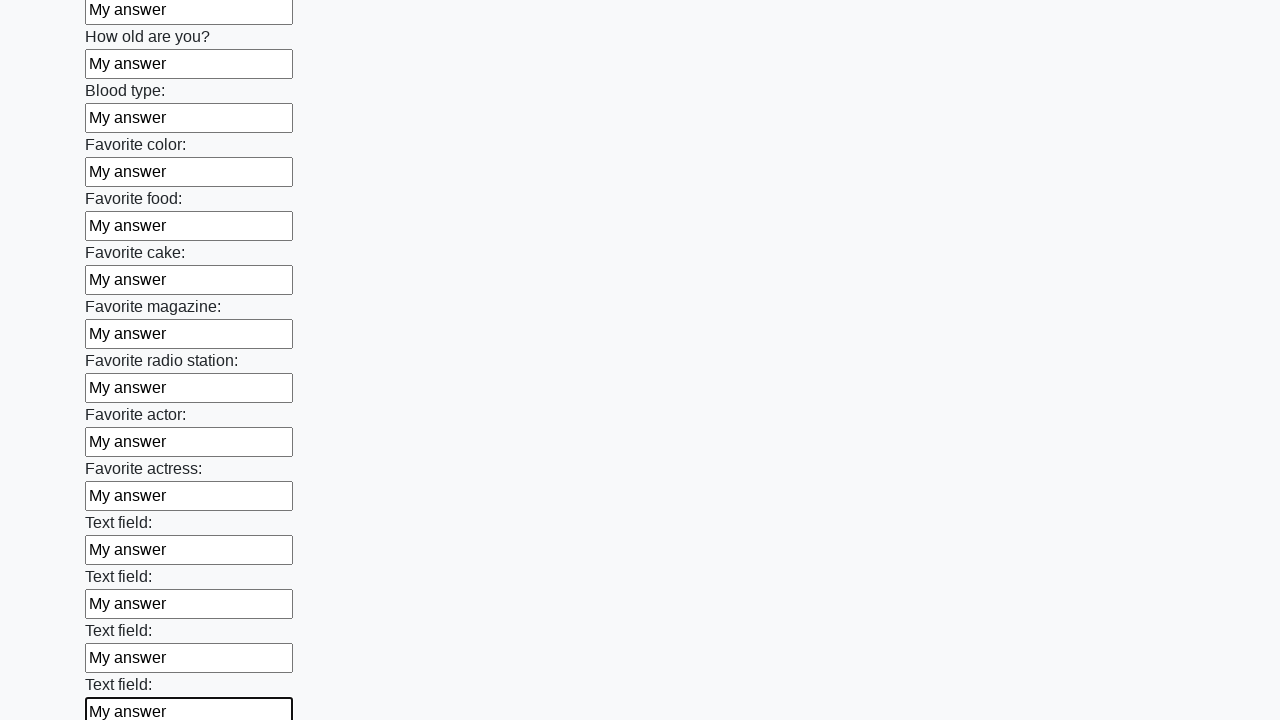

Filled input field with 'My answer' on input >> nth=30
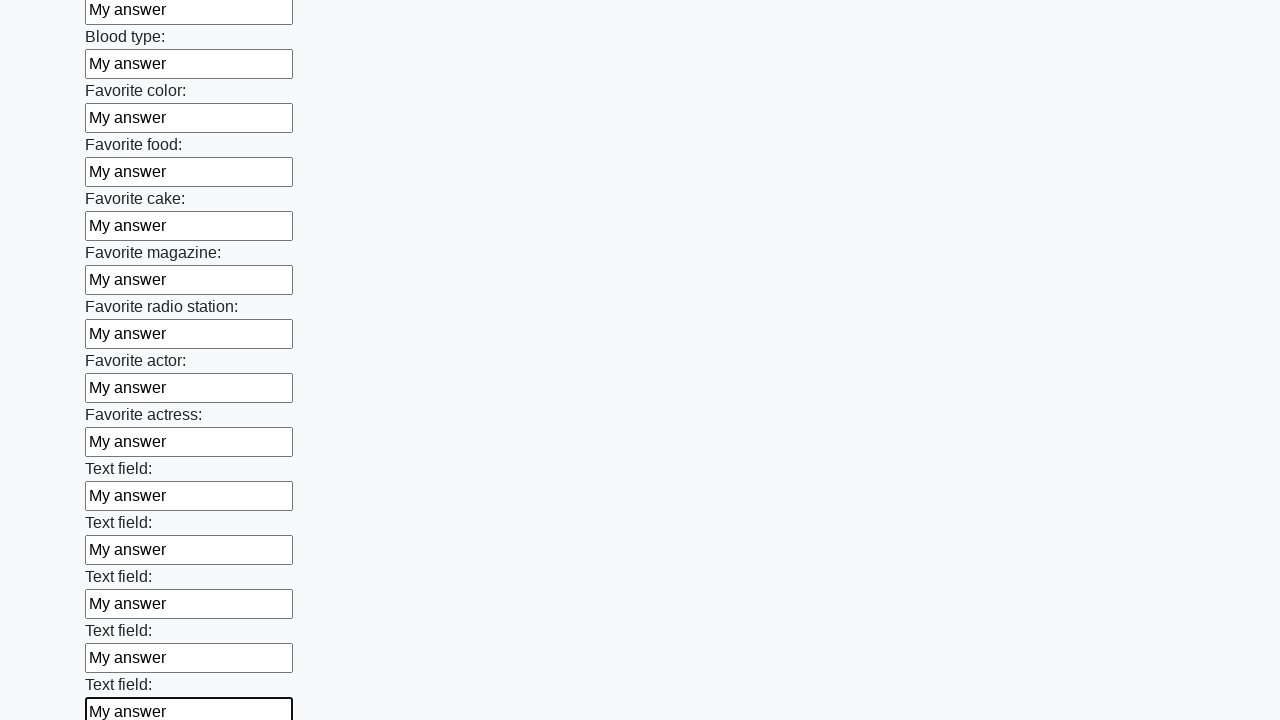

Filled input field with 'My answer' on input >> nth=31
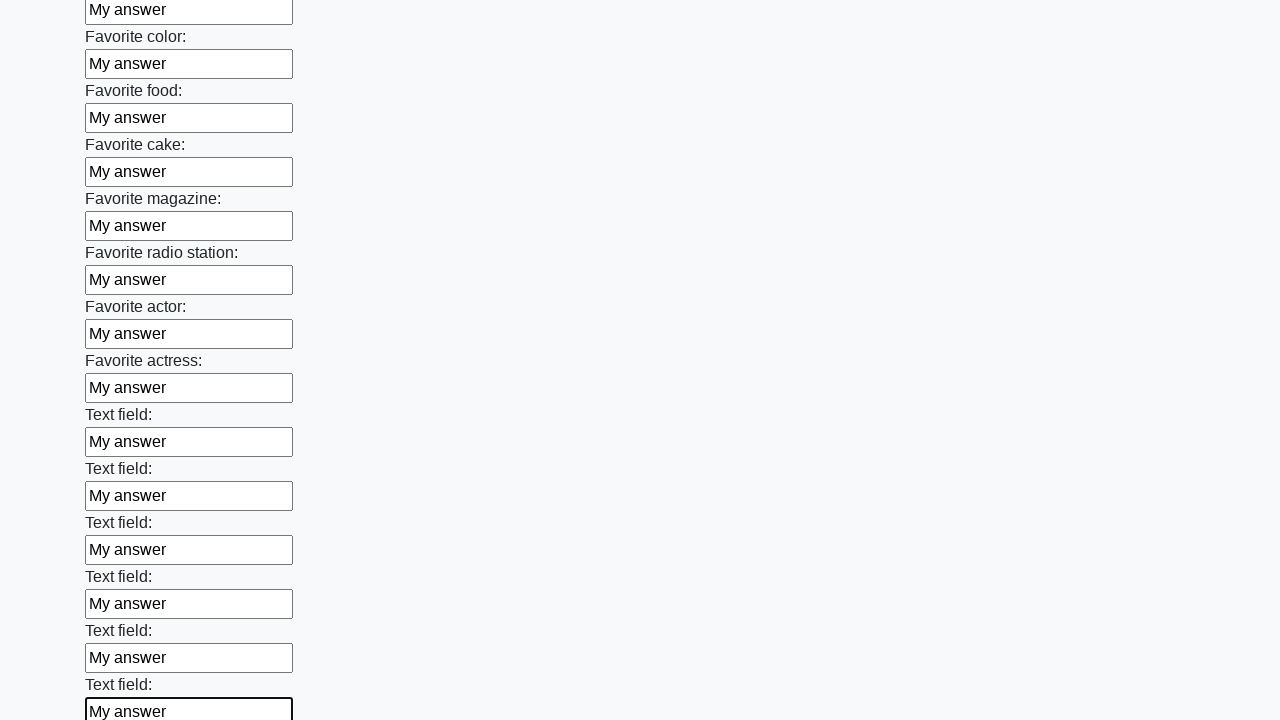

Filled input field with 'My answer' on input >> nth=32
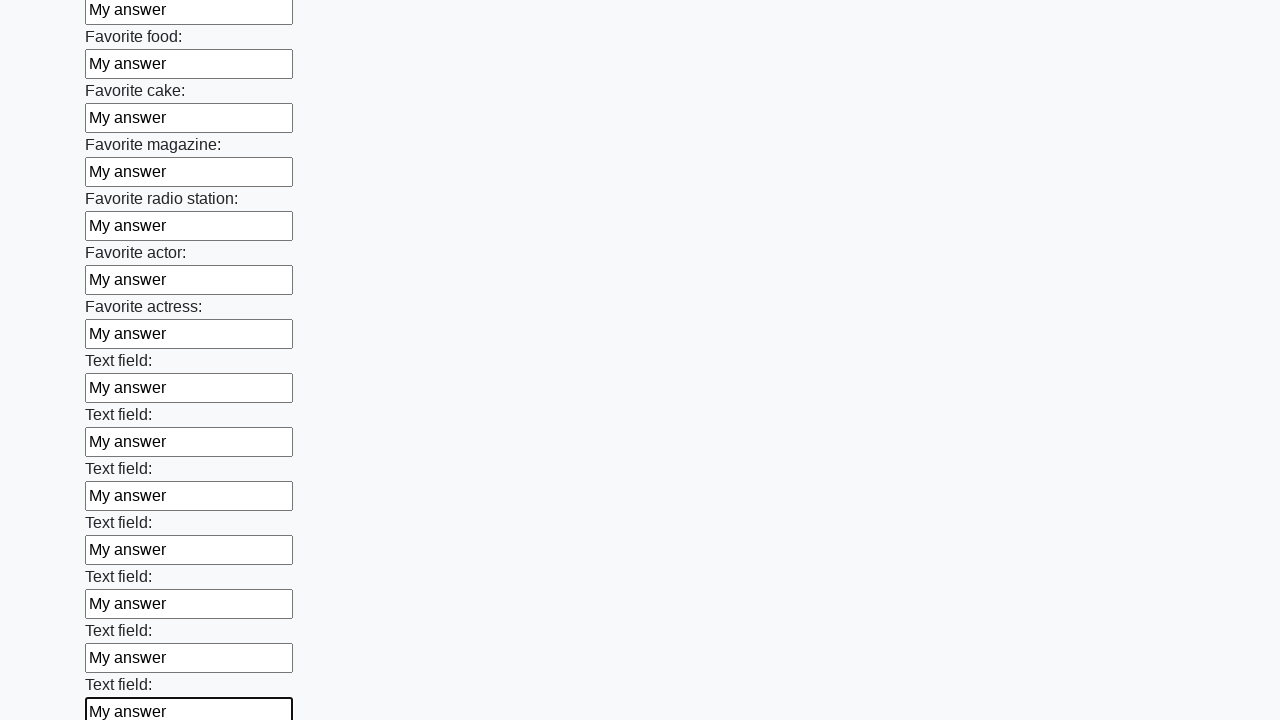

Filled input field with 'My answer' on input >> nth=33
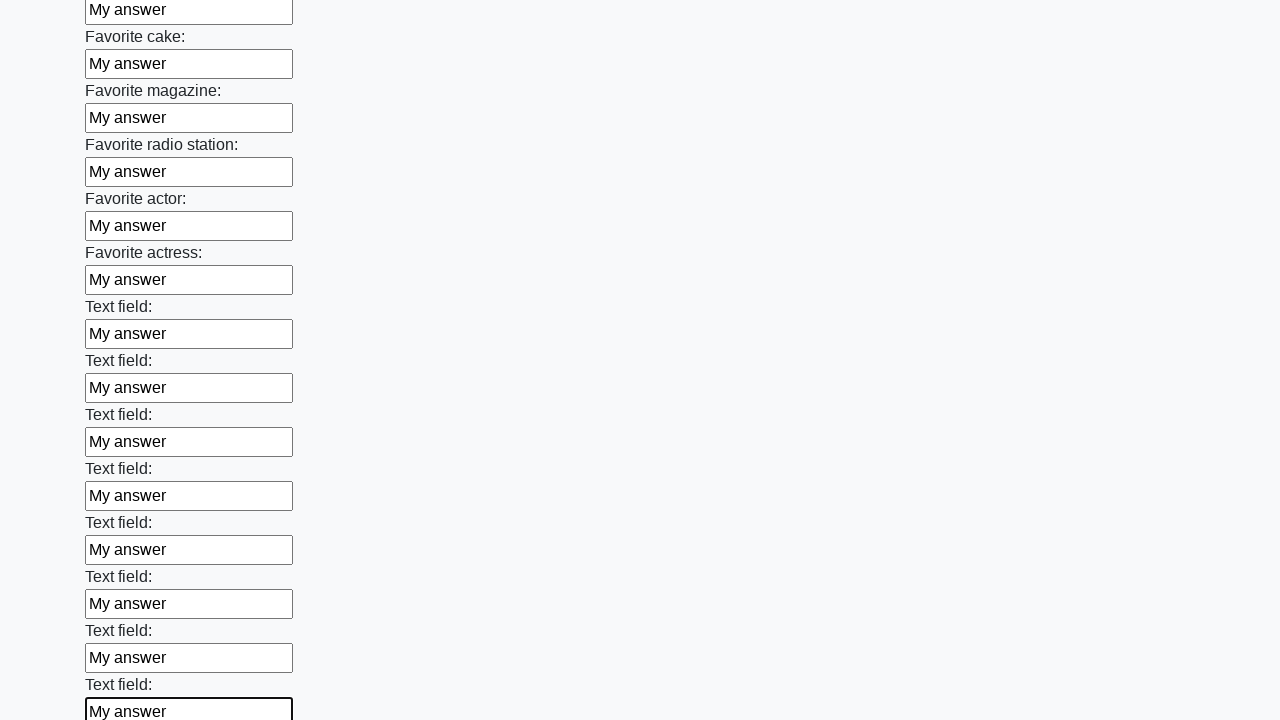

Filled input field with 'My answer' on input >> nth=34
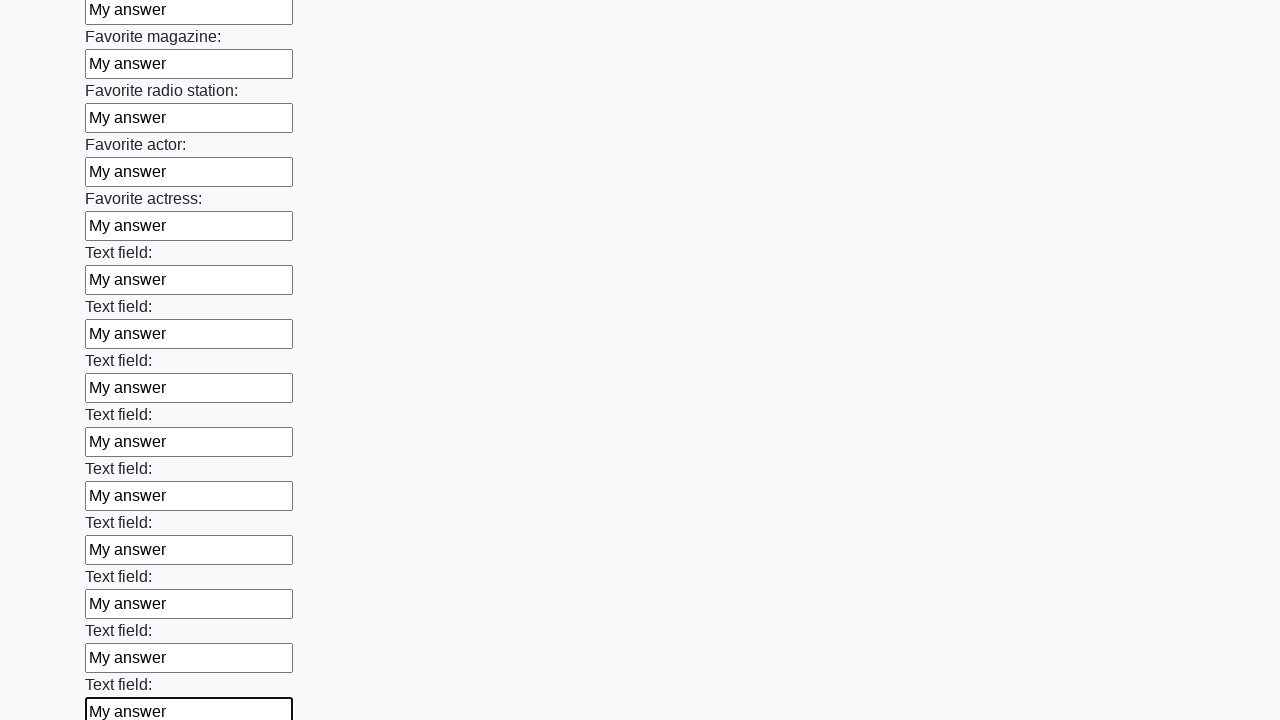

Filled input field with 'My answer' on input >> nth=35
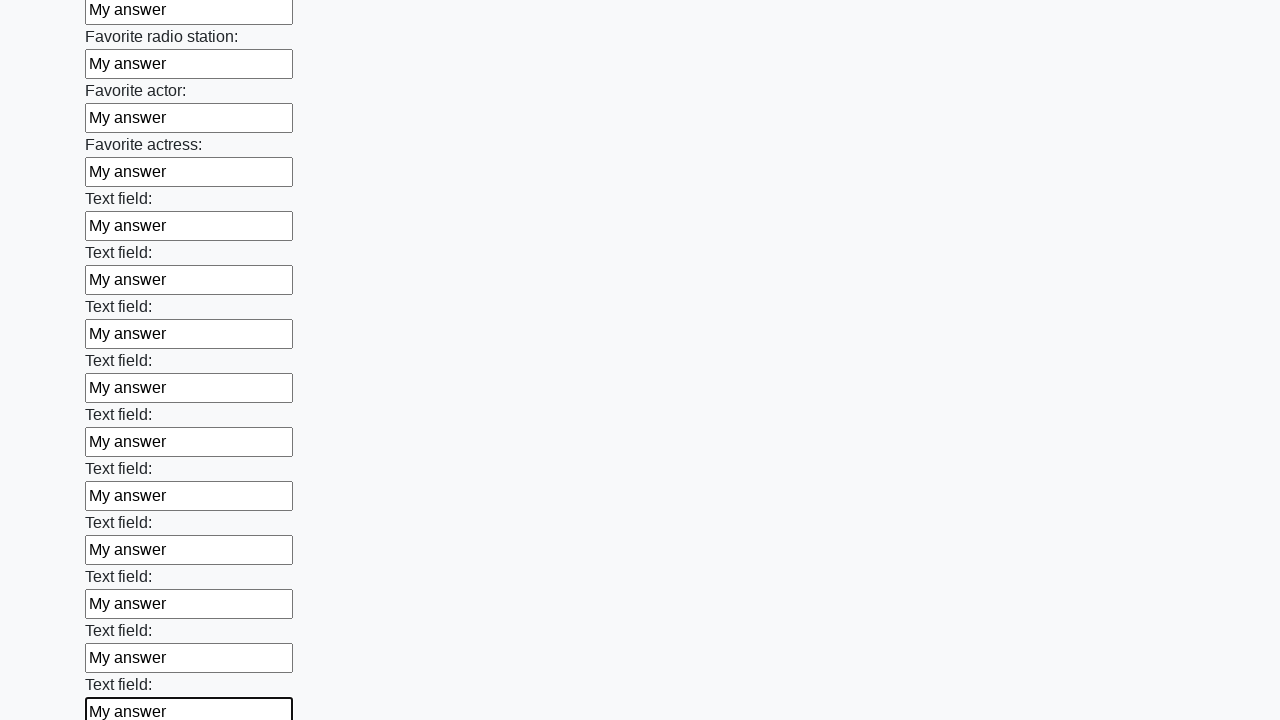

Filled input field with 'My answer' on input >> nth=36
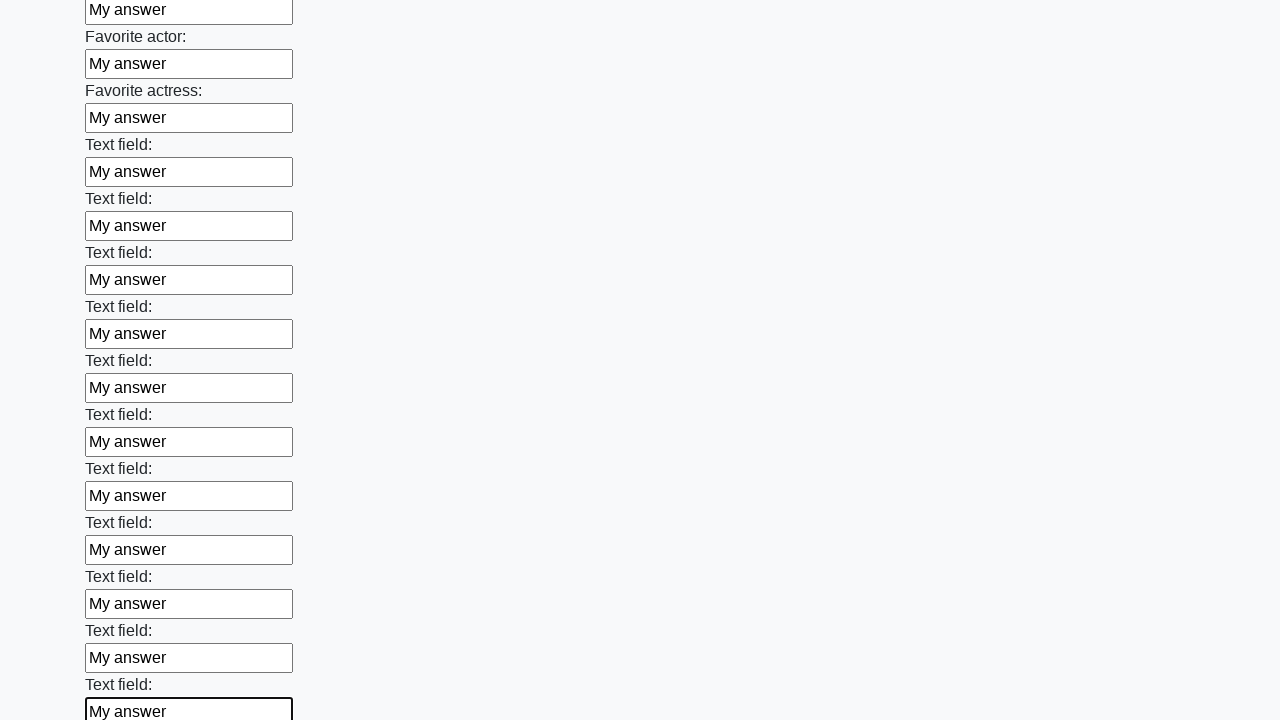

Filled input field with 'My answer' on input >> nth=37
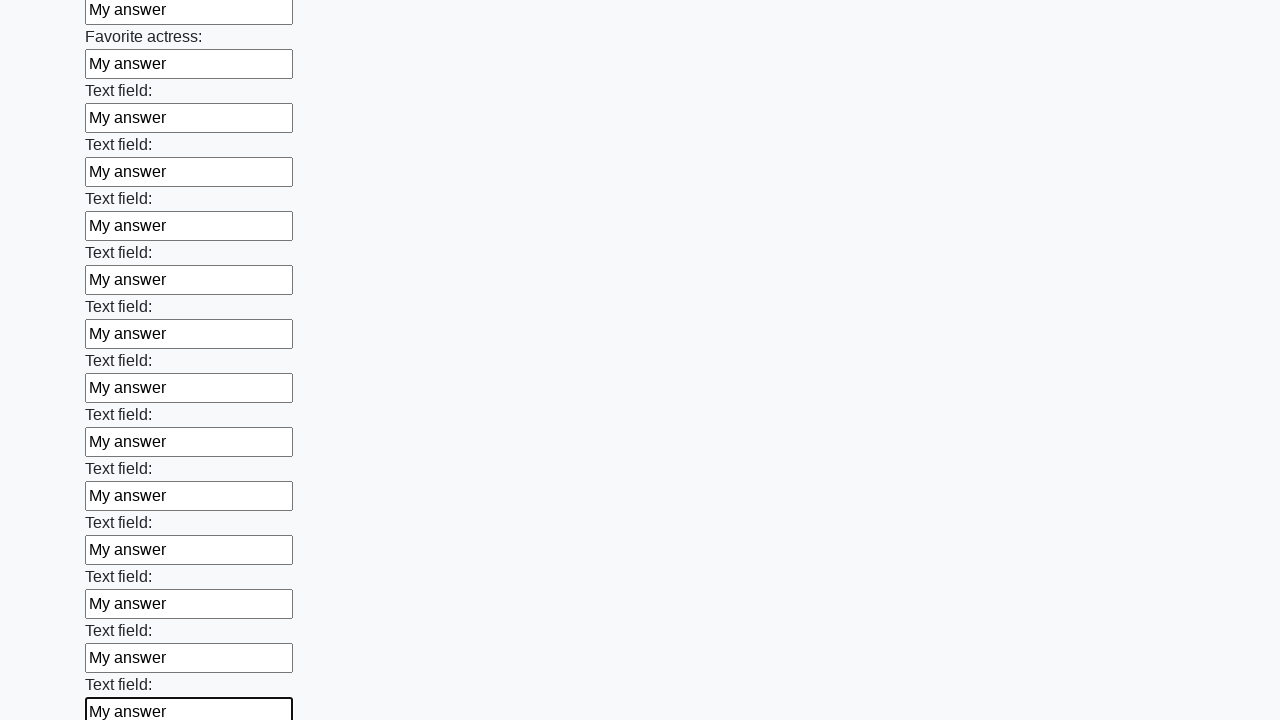

Filled input field with 'My answer' on input >> nth=38
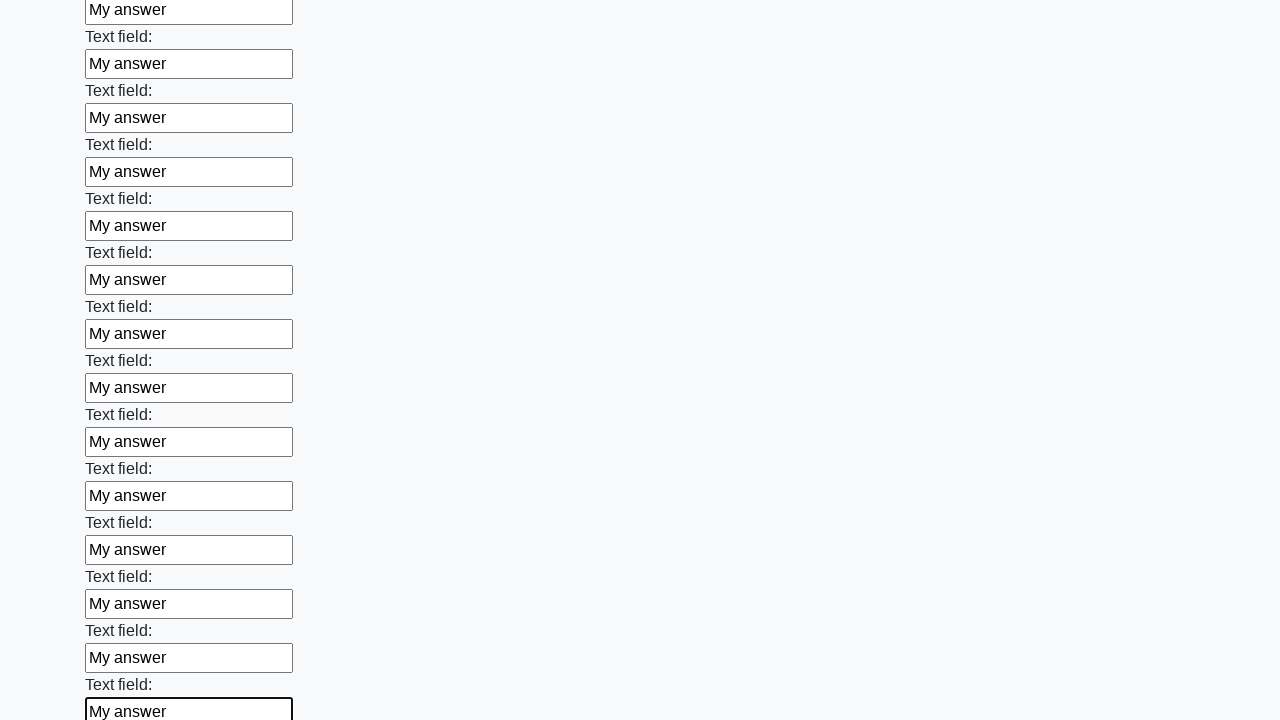

Filled input field with 'My answer' on input >> nth=39
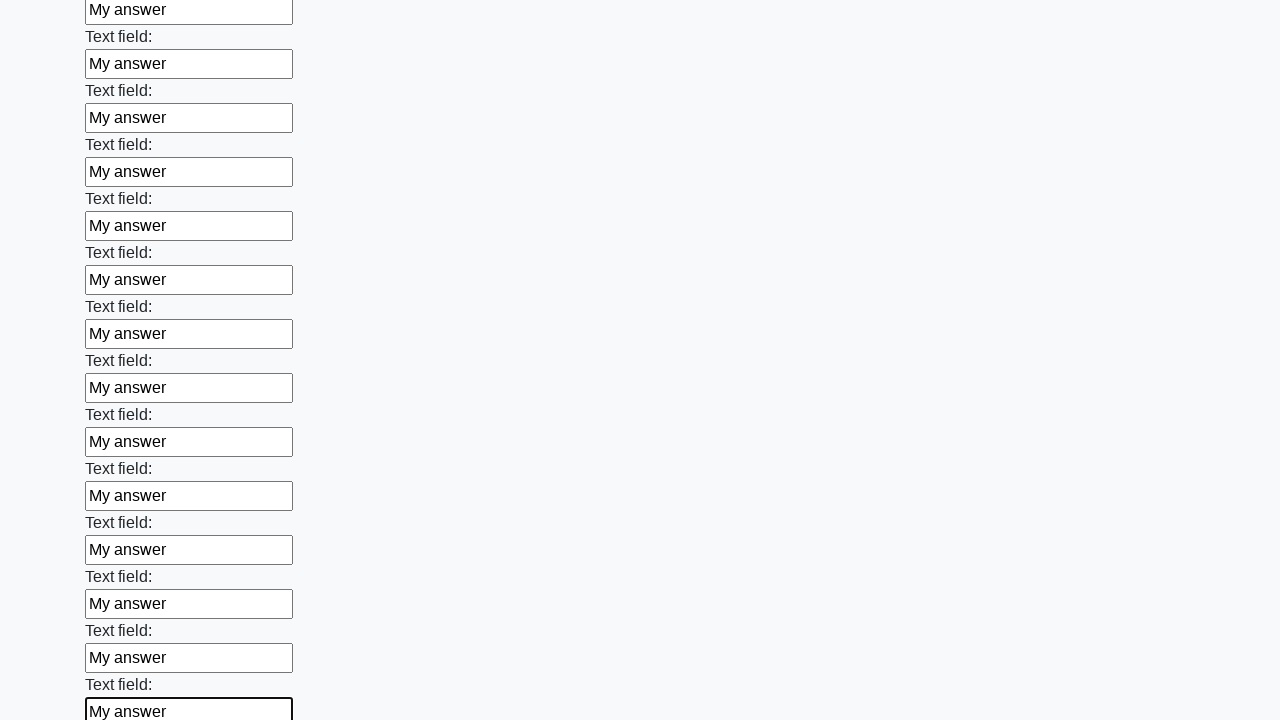

Filled input field with 'My answer' on input >> nth=40
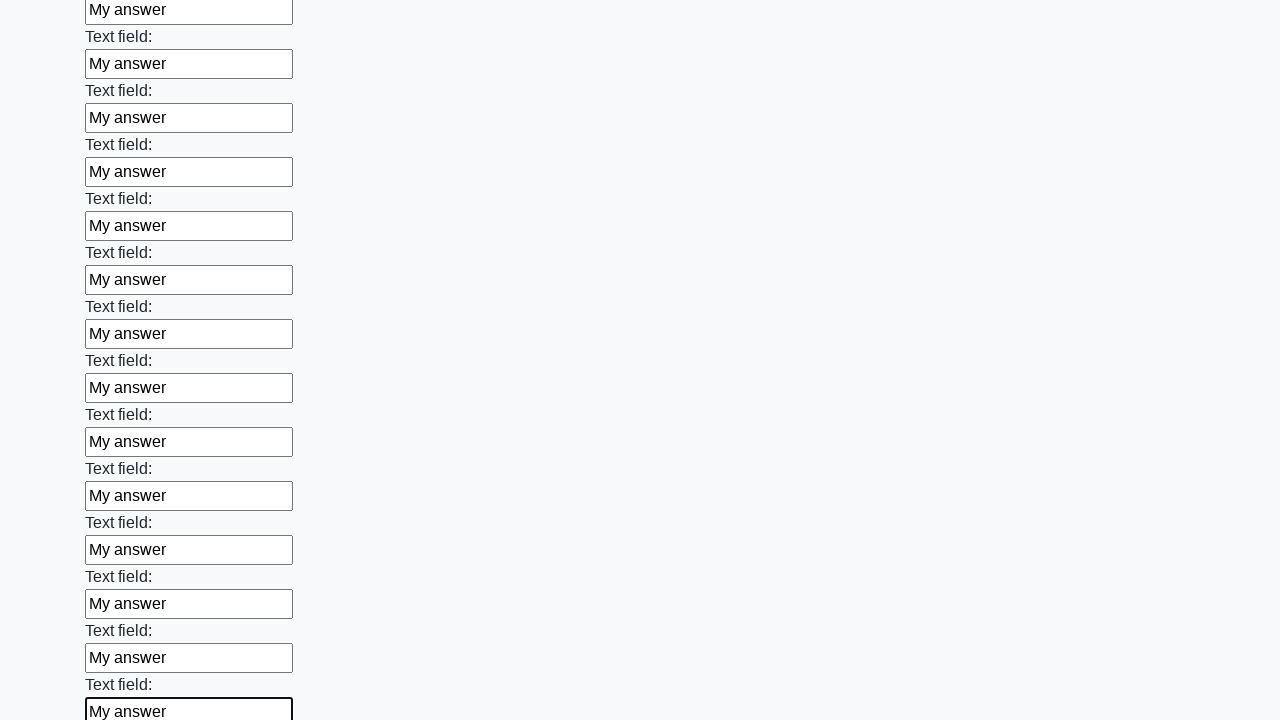

Filled input field with 'My answer' on input >> nth=41
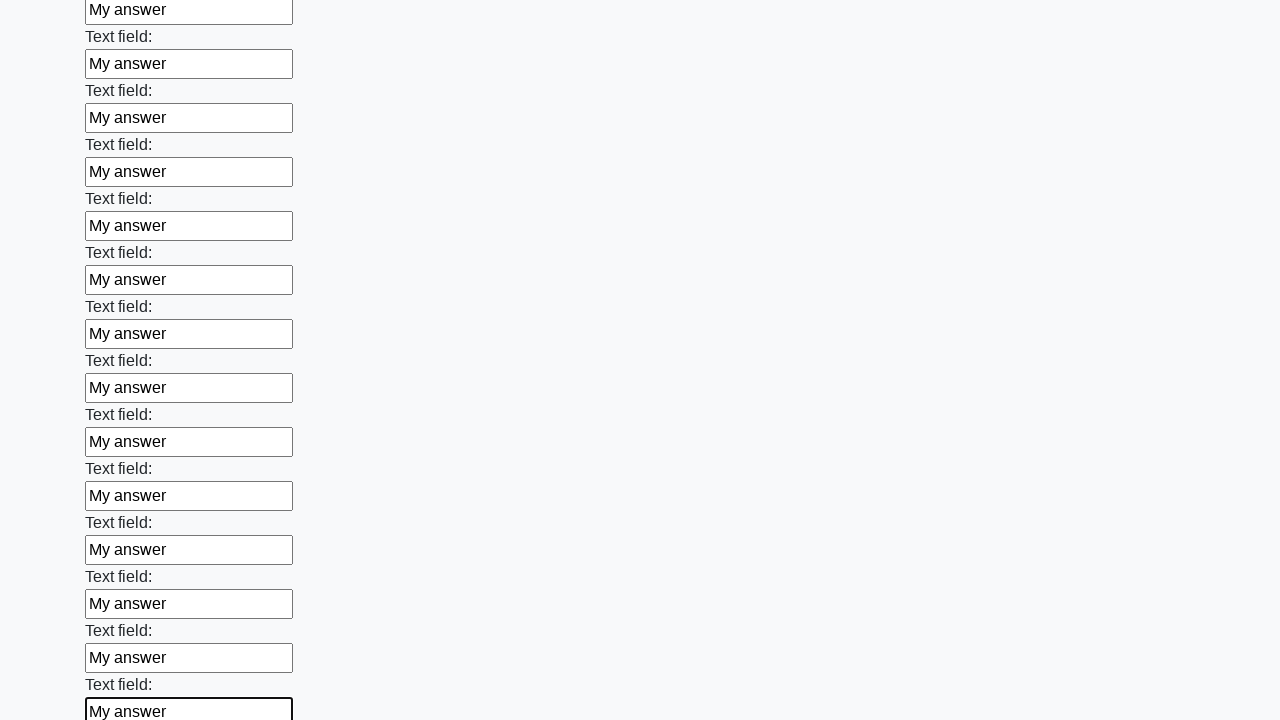

Filled input field with 'My answer' on input >> nth=42
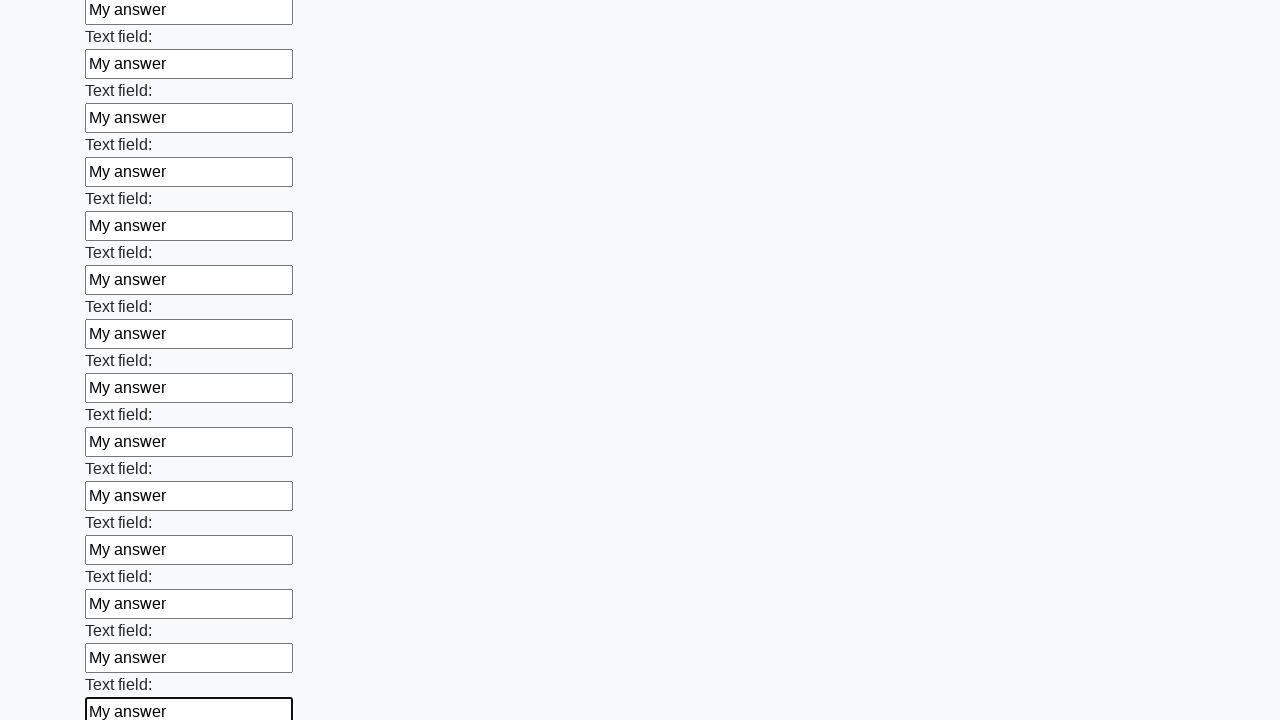

Filled input field with 'My answer' on input >> nth=43
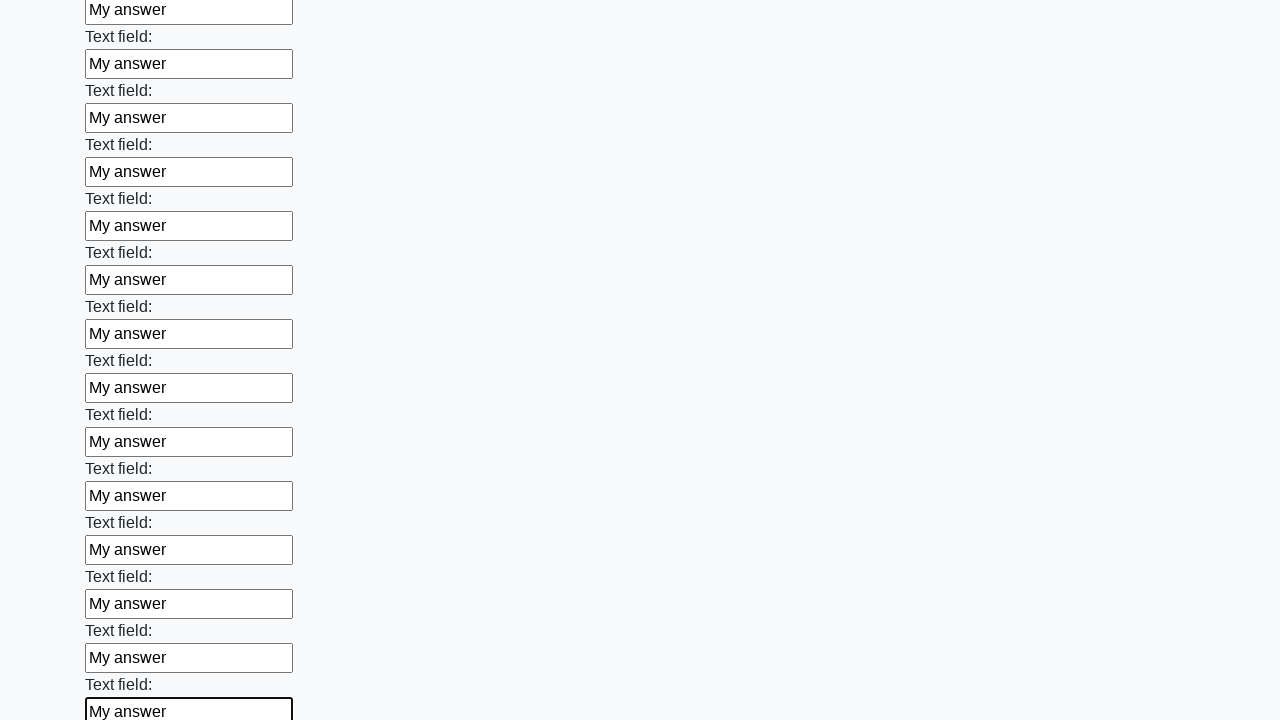

Filled input field with 'My answer' on input >> nth=44
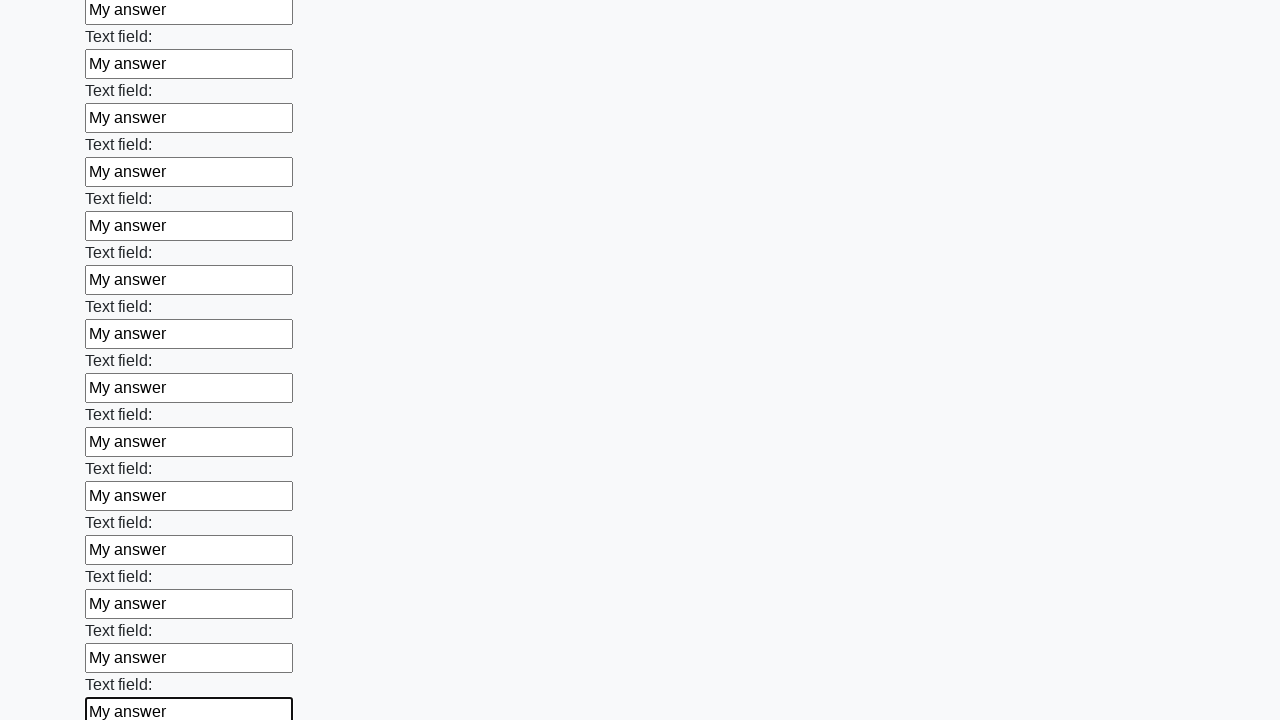

Filled input field with 'My answer' on input >> nth=45
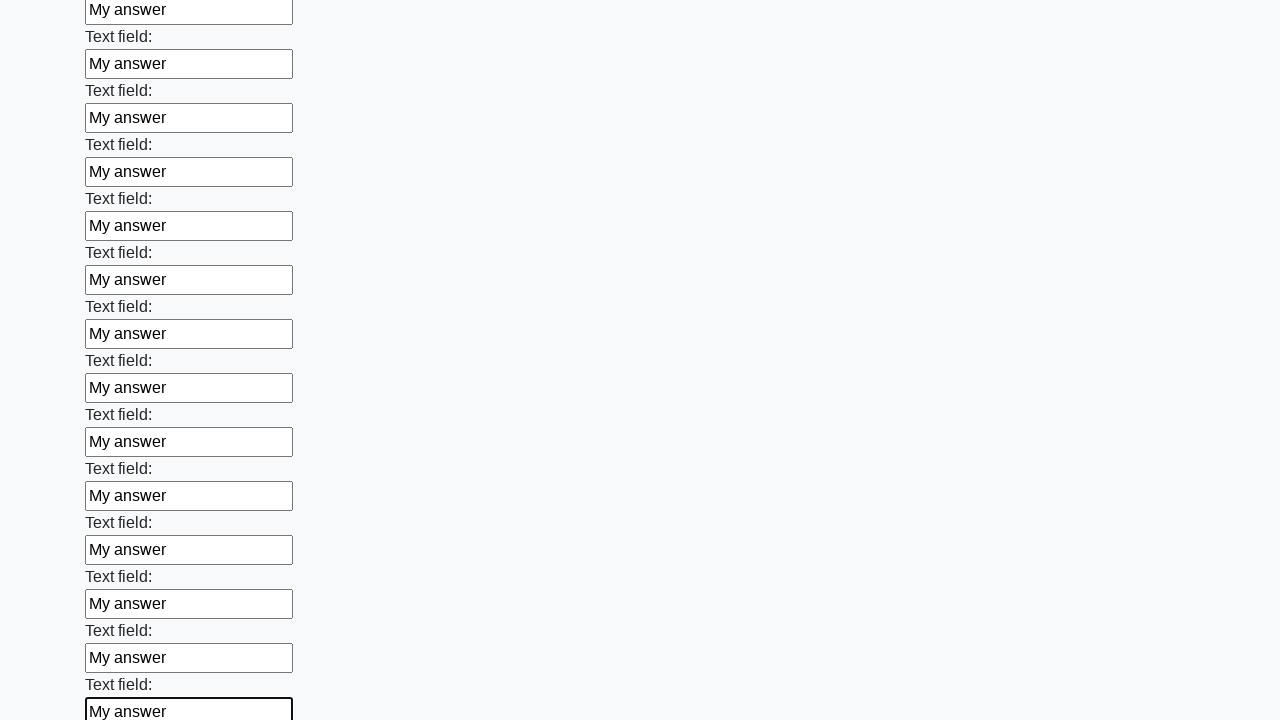

Filled input field with 'My answer' on input >> nth=46
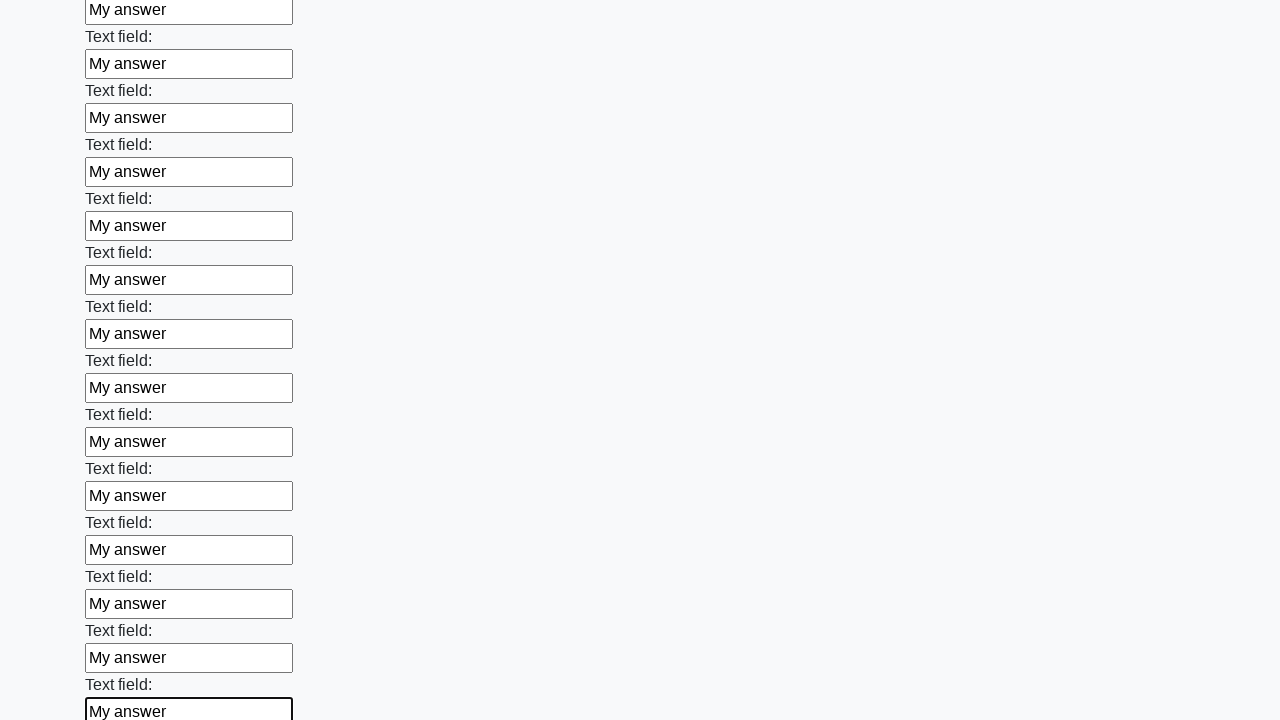

Filled input field with 'My answer' on input >> nth=47
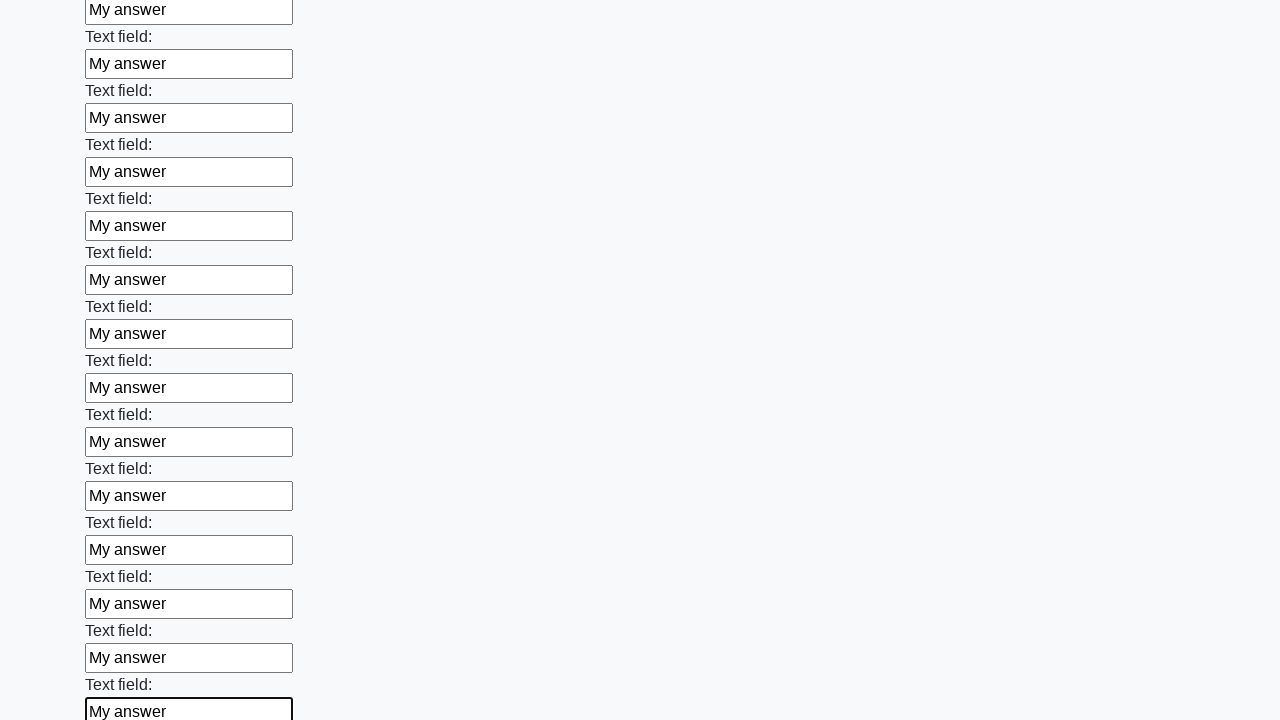

Filled input field with 'My answer' on input >> nth=48
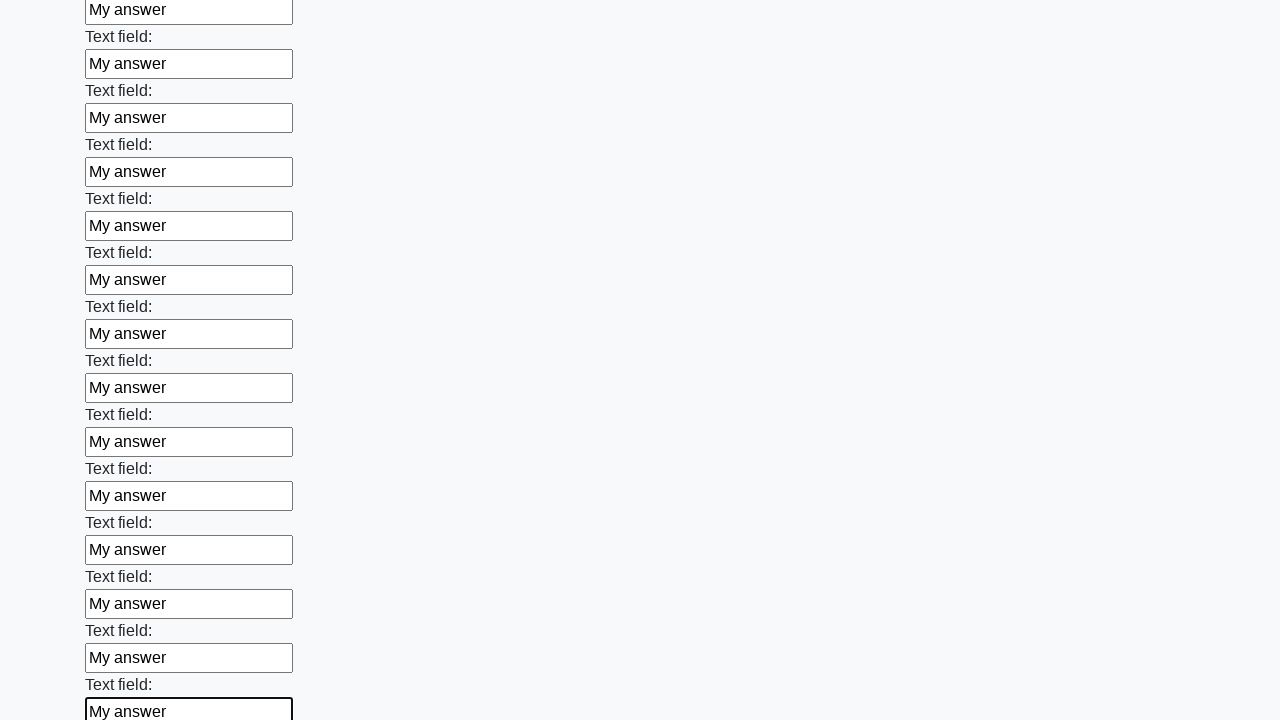

Filled input field with 'My answer' on input >> nth=49
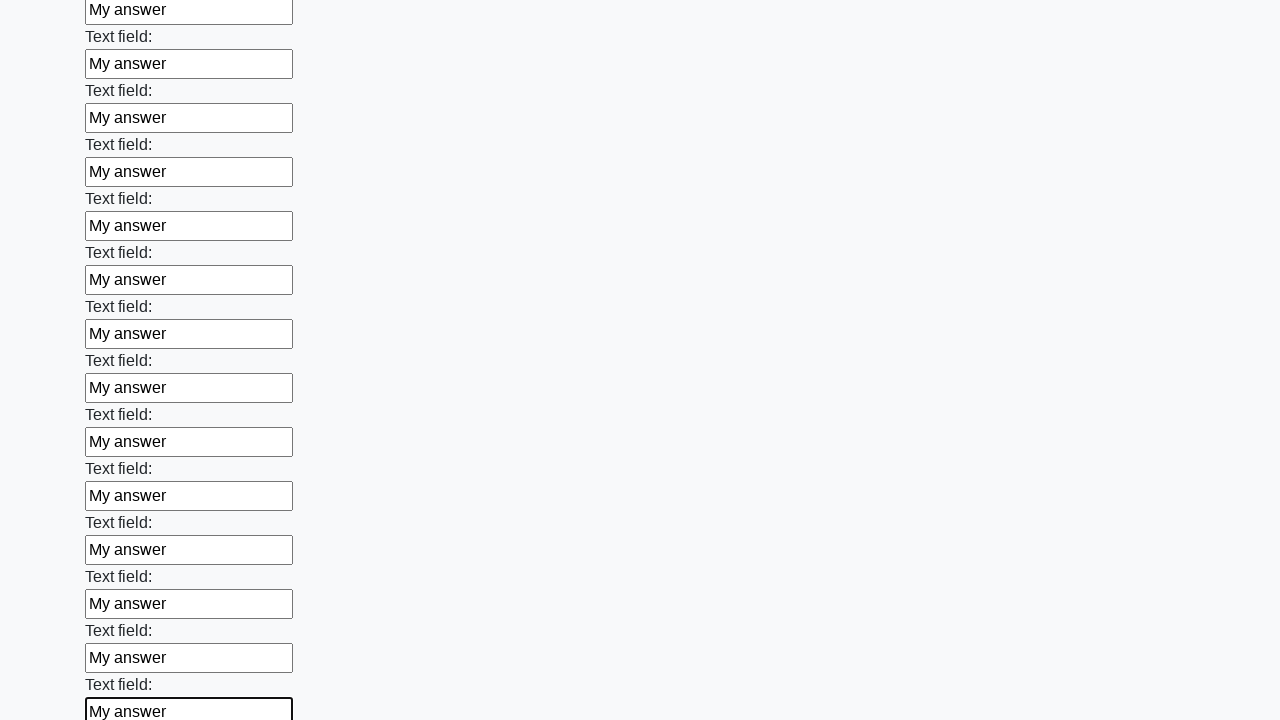

Filled input field with 'My answer' on input >> nth=50
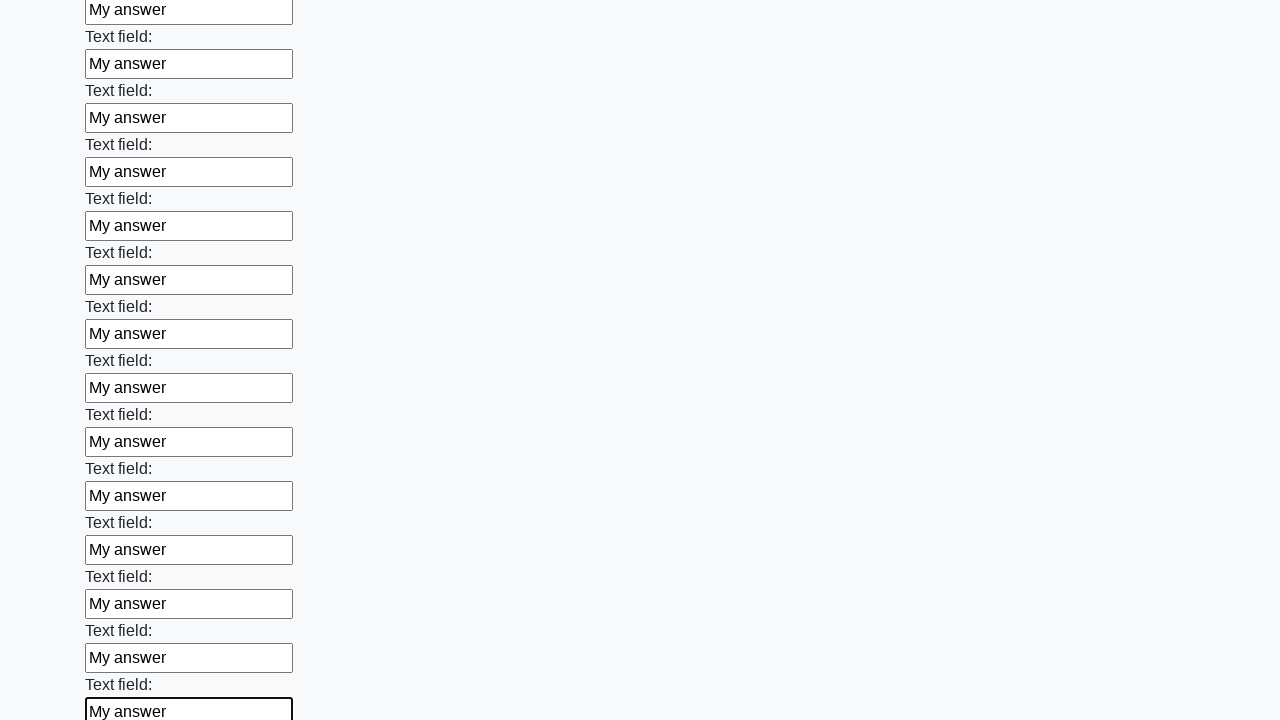

Filled input field with 'My answer' on input >> nth=51
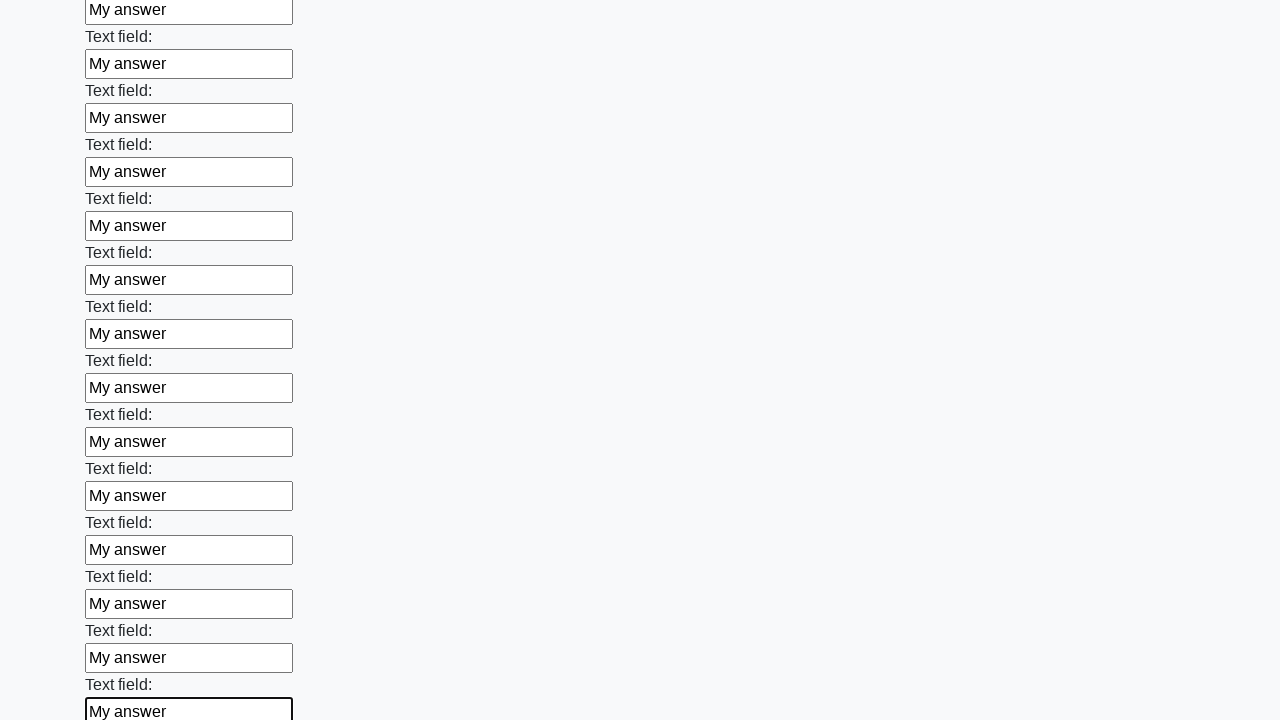

Filled input field with 'My answer' on input >> nth=52
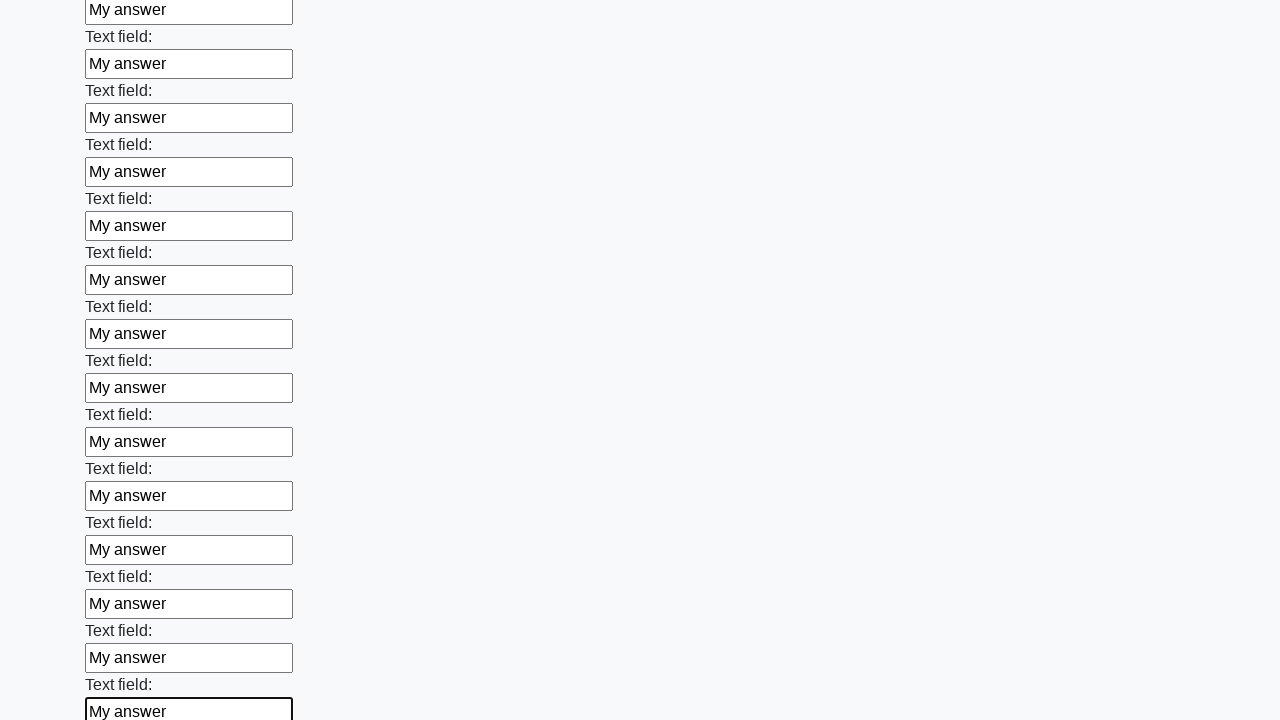

Filled input field with 'My answer' on input >> nth=53
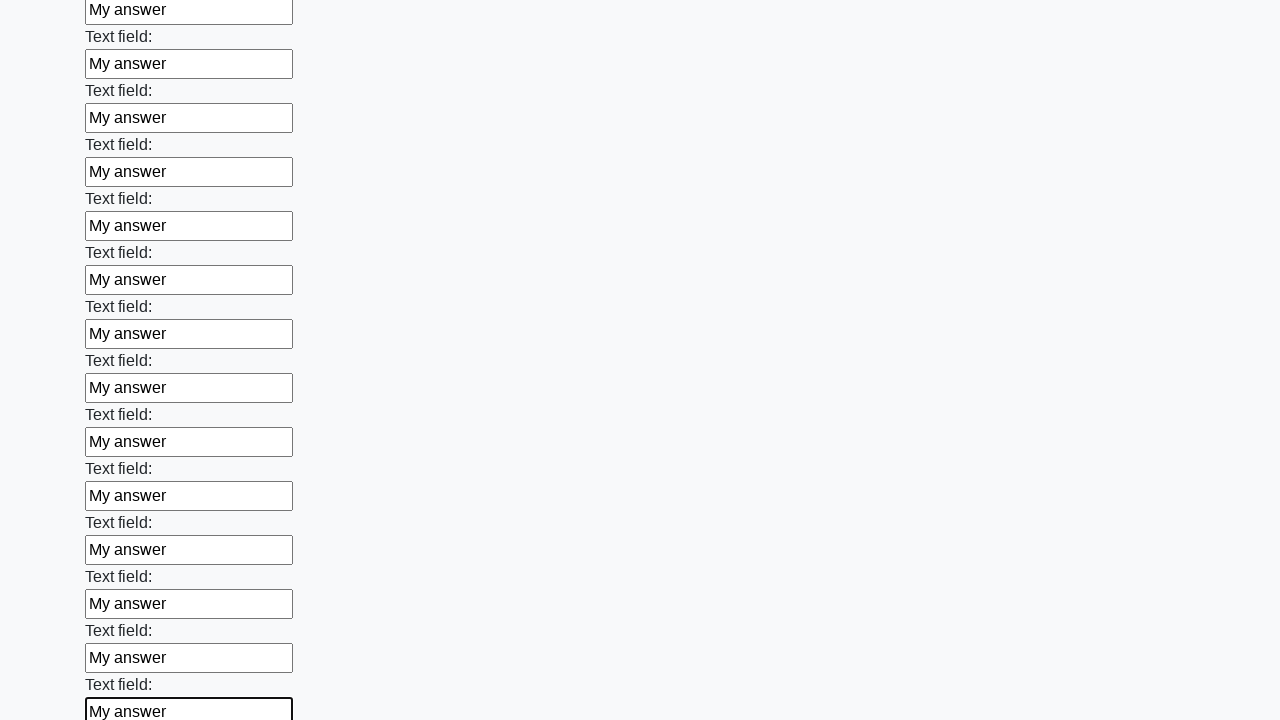

Filled input field with 'My answer' on input >> nth=54
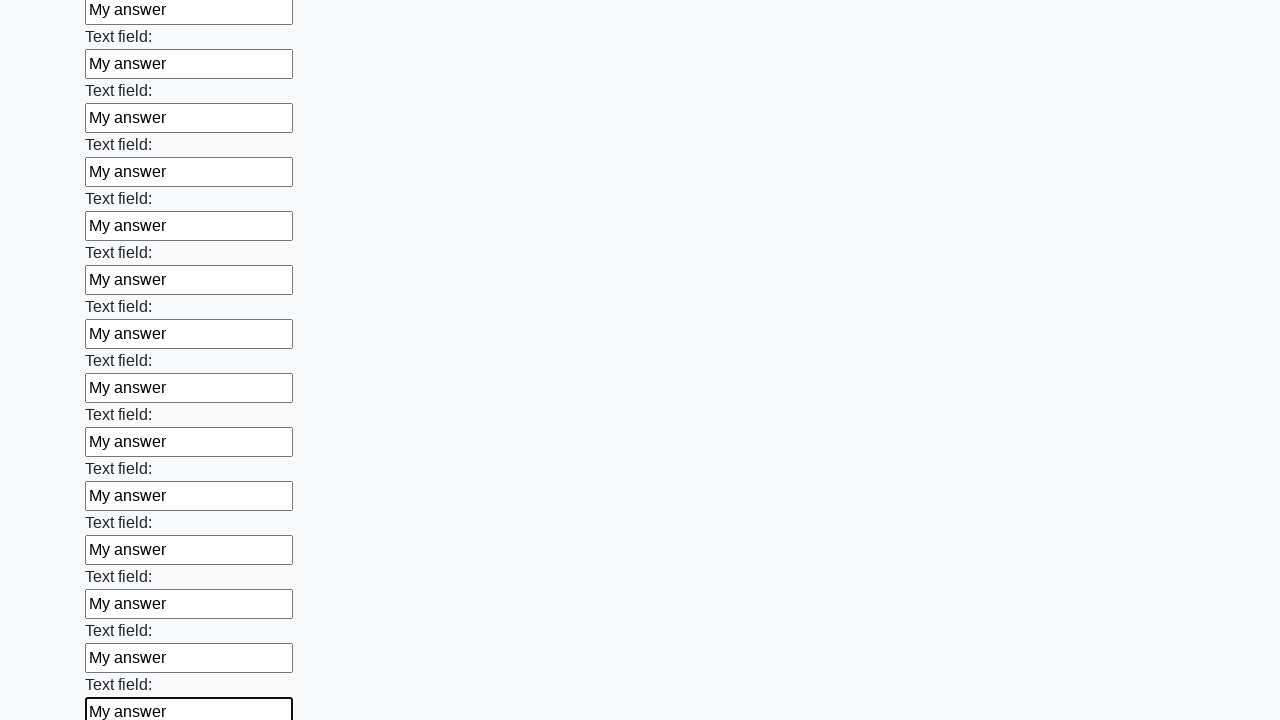

Filled input field with 'My answer' on input >> nth=55
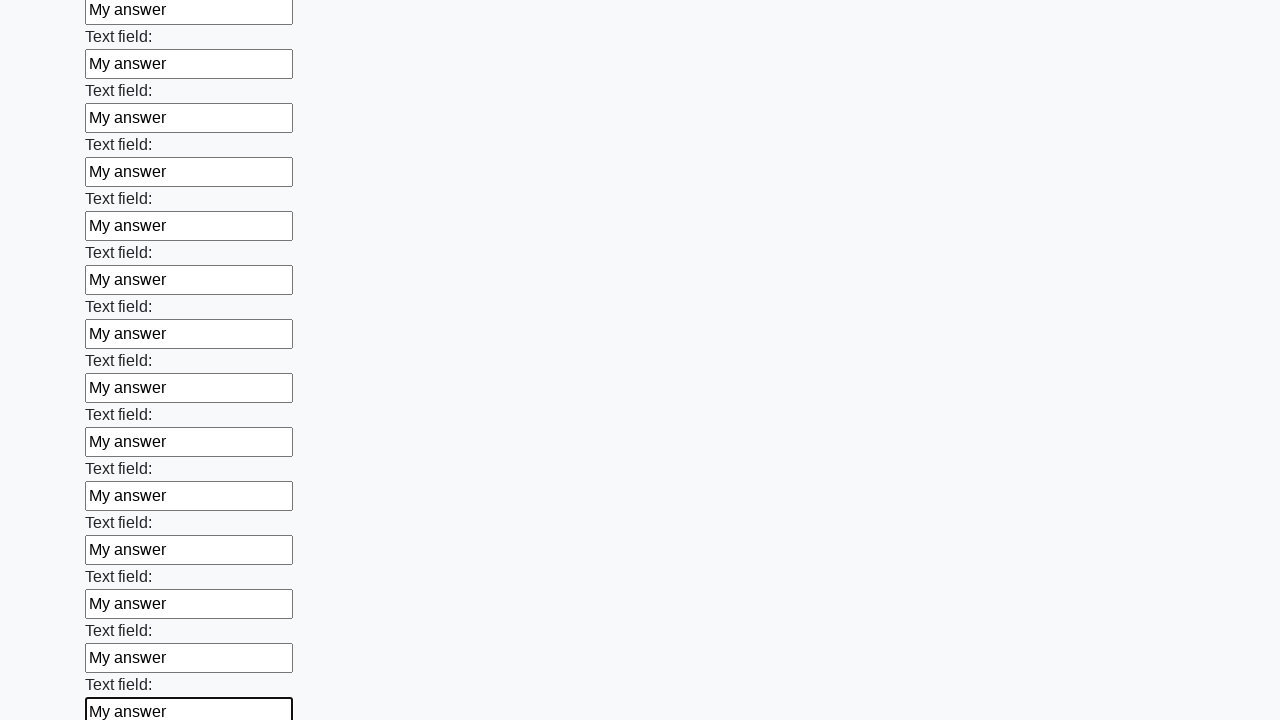

Filled input field with 'My answer' on input >> nth=56
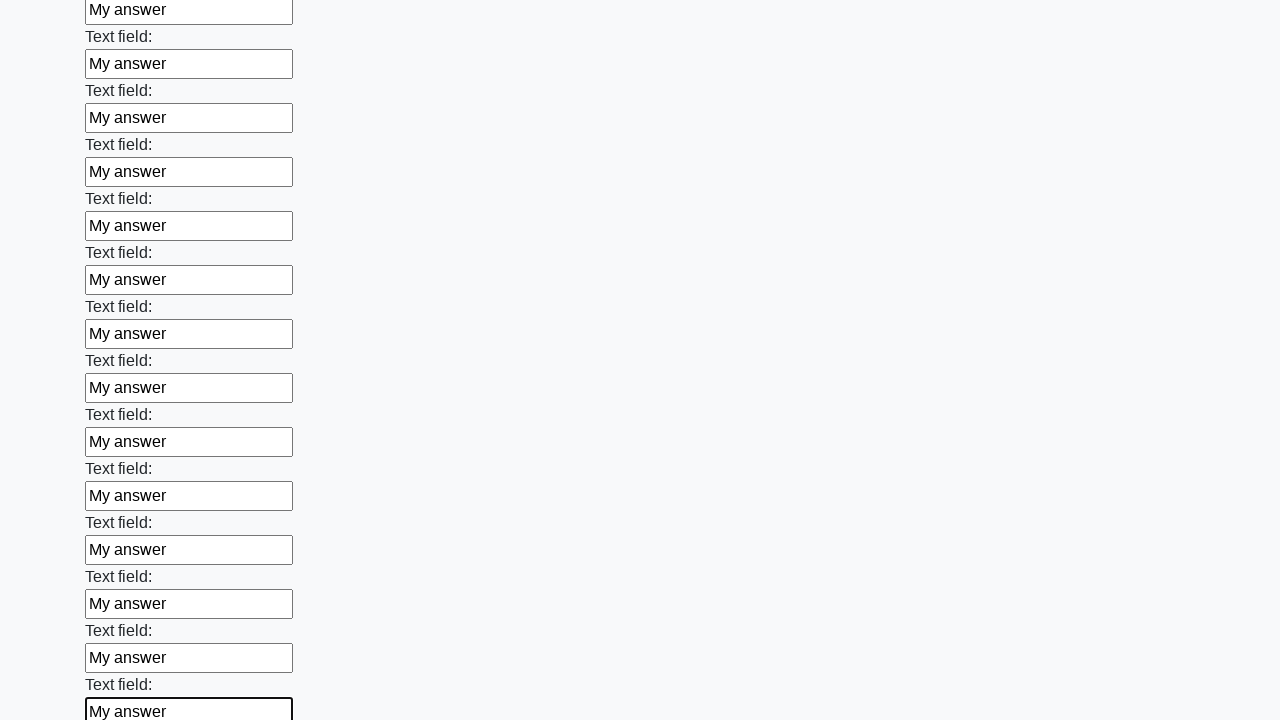

Filled input field with 'My answer' on input >> nth=57
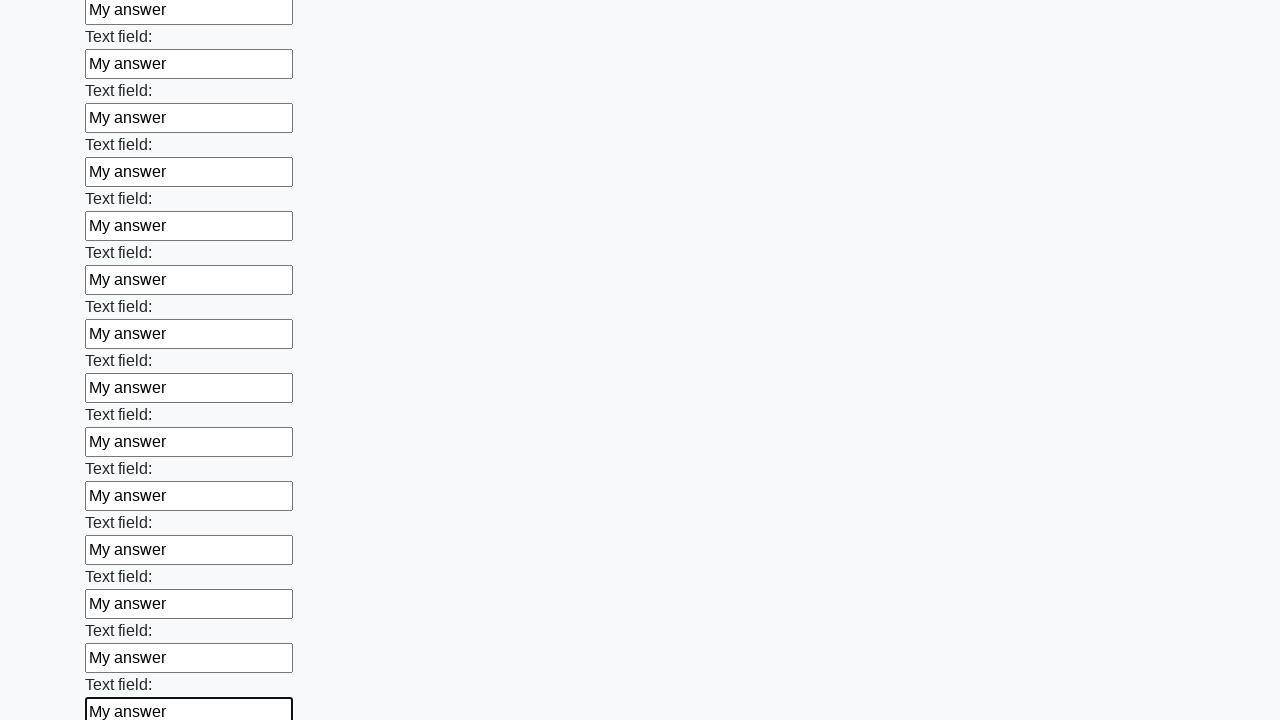

Filled input field with 'My answer' on input >> nth=58
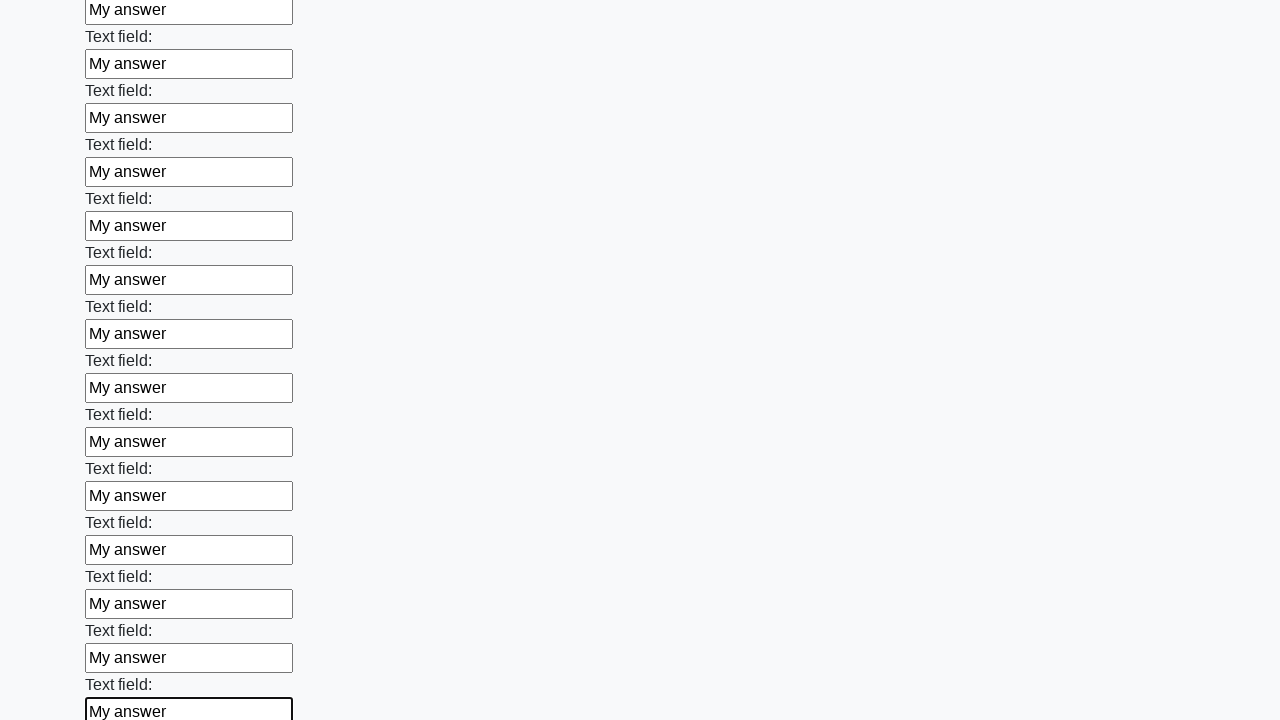

Filled input field with 'My answer' on input >> nth=59
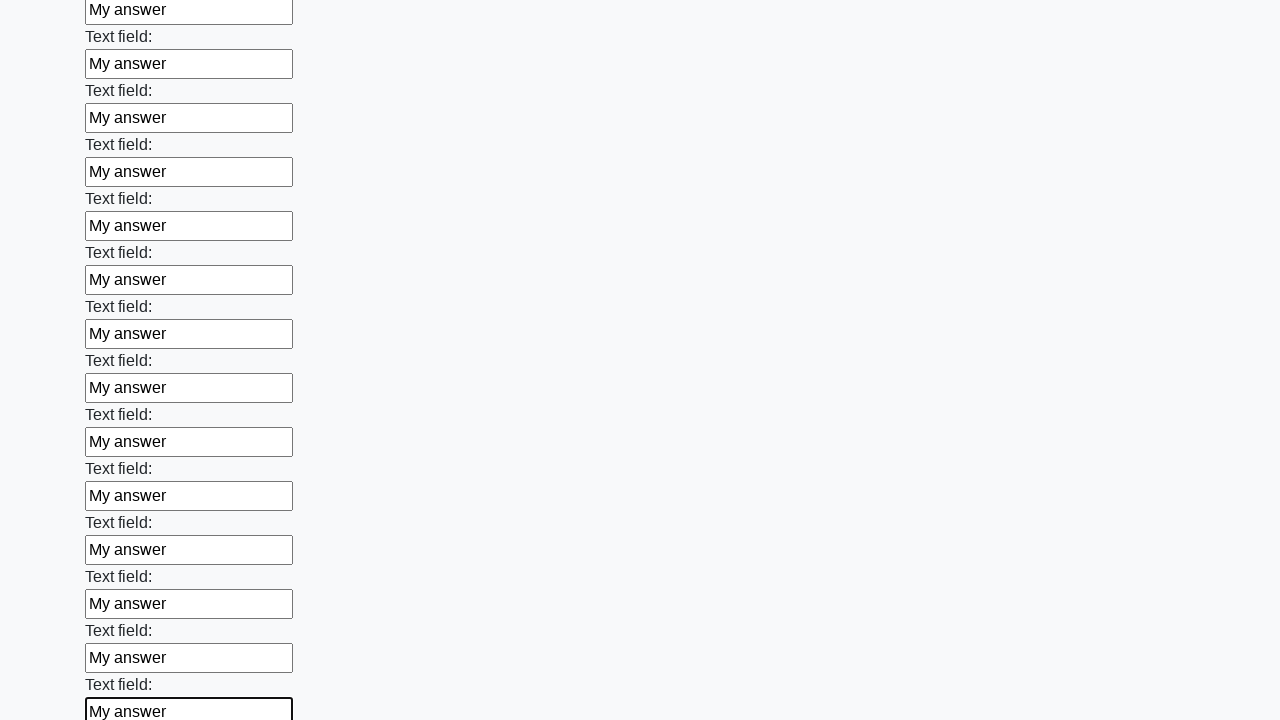

Filled input field with 'My answer' on input >> nth=60
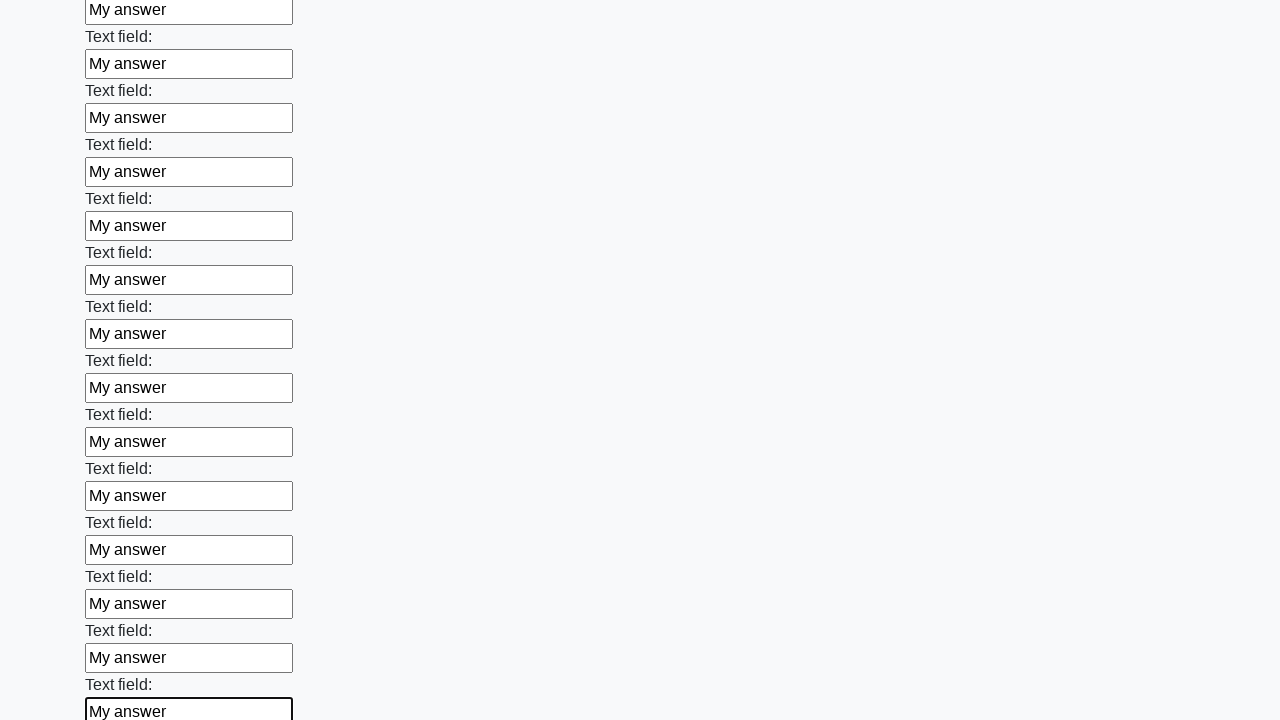

Filled input field with 'My answer' on input >> nth=61
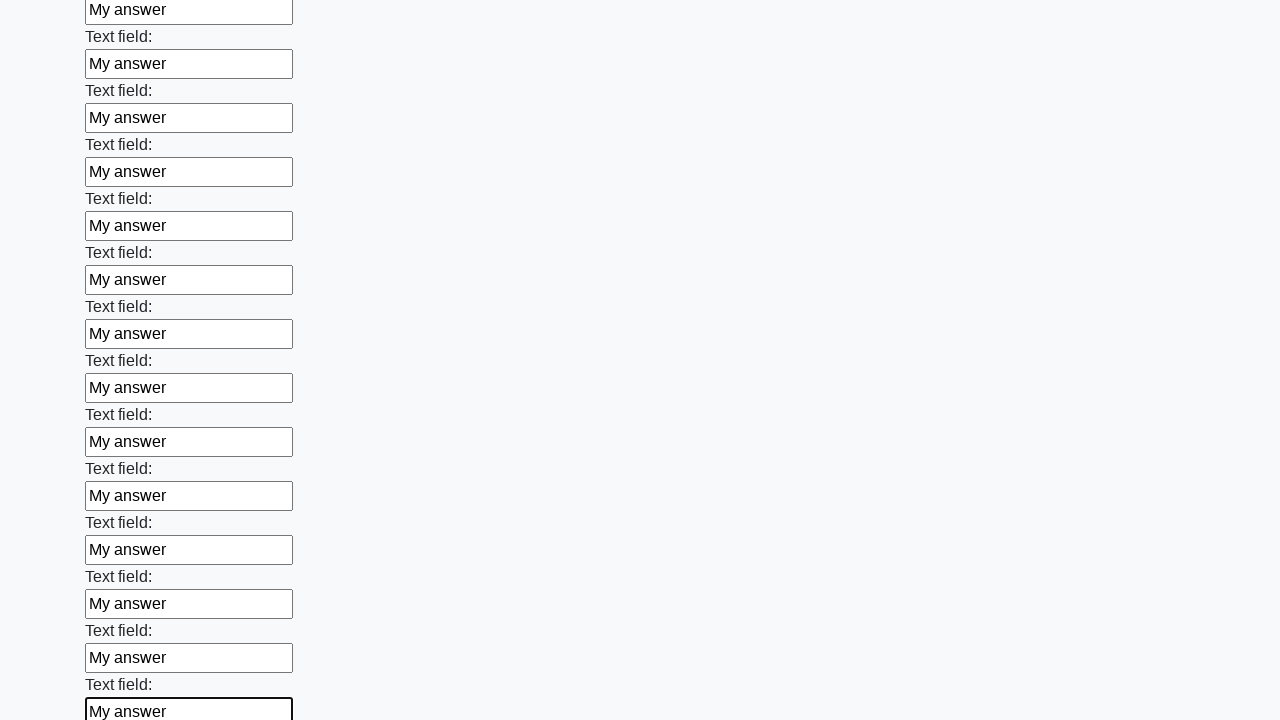

Filled input field with 'My answer' on input >> nth=62
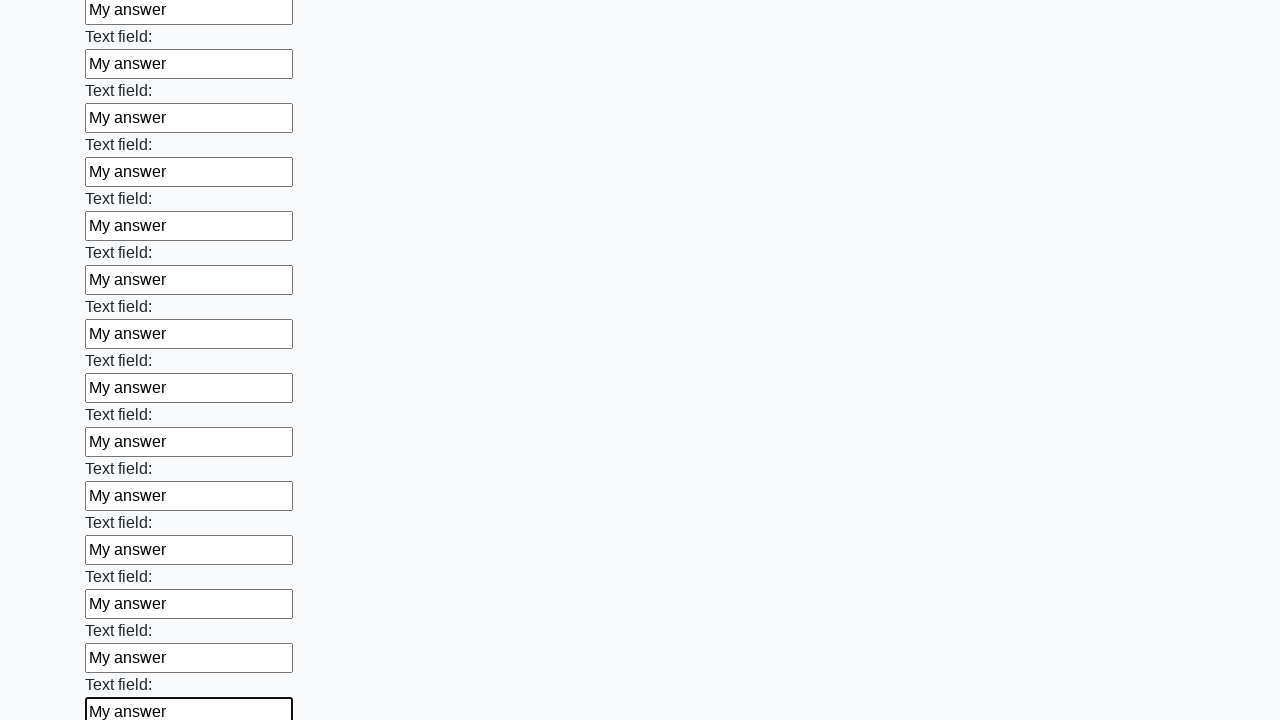

Filled input field with 'My answer' on input >> nth=63
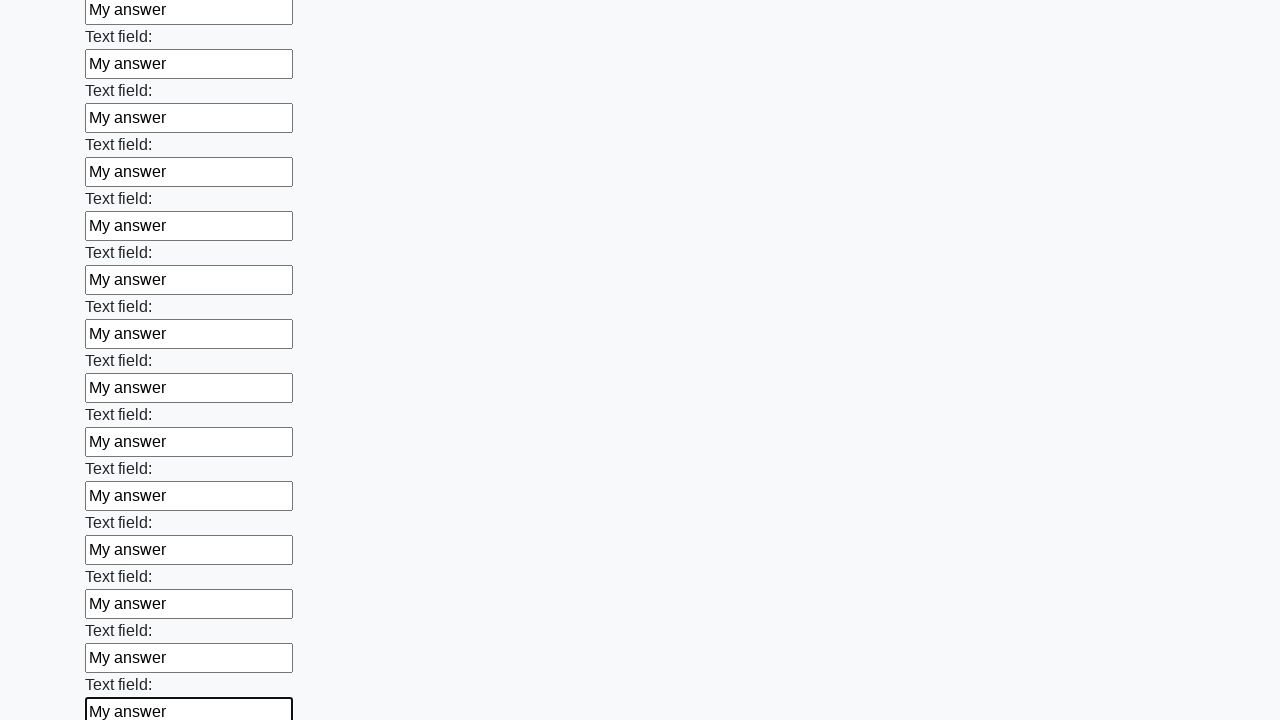

Filled input field with 'My answer' on input >> nth=64
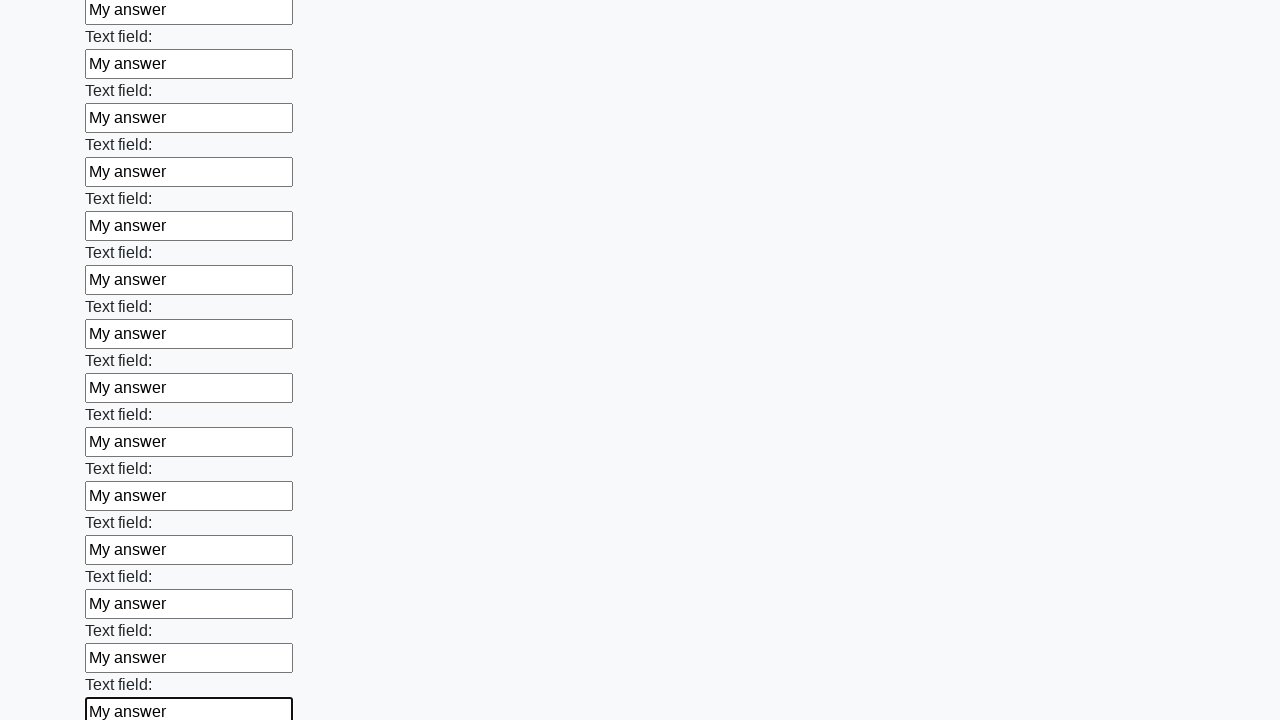

Filled input field with 'My answer' on input >> nth=65
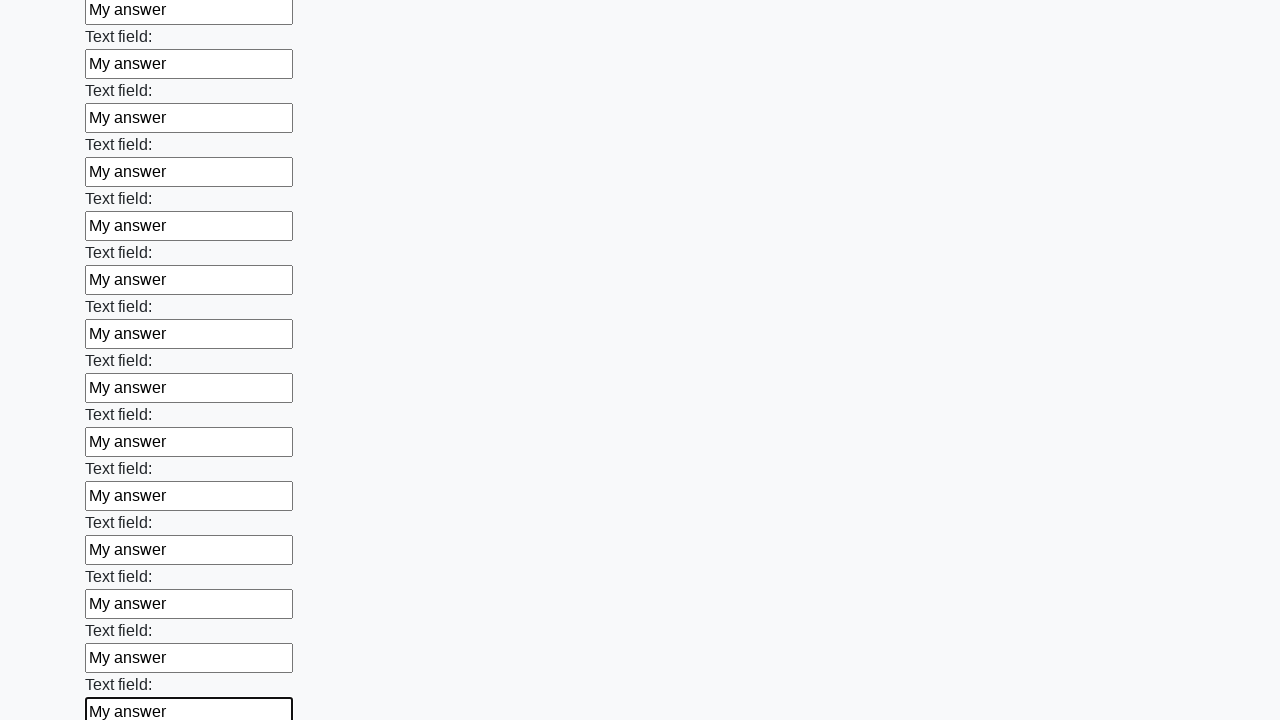

Filled input field with 'My answer' on input >> nth=66
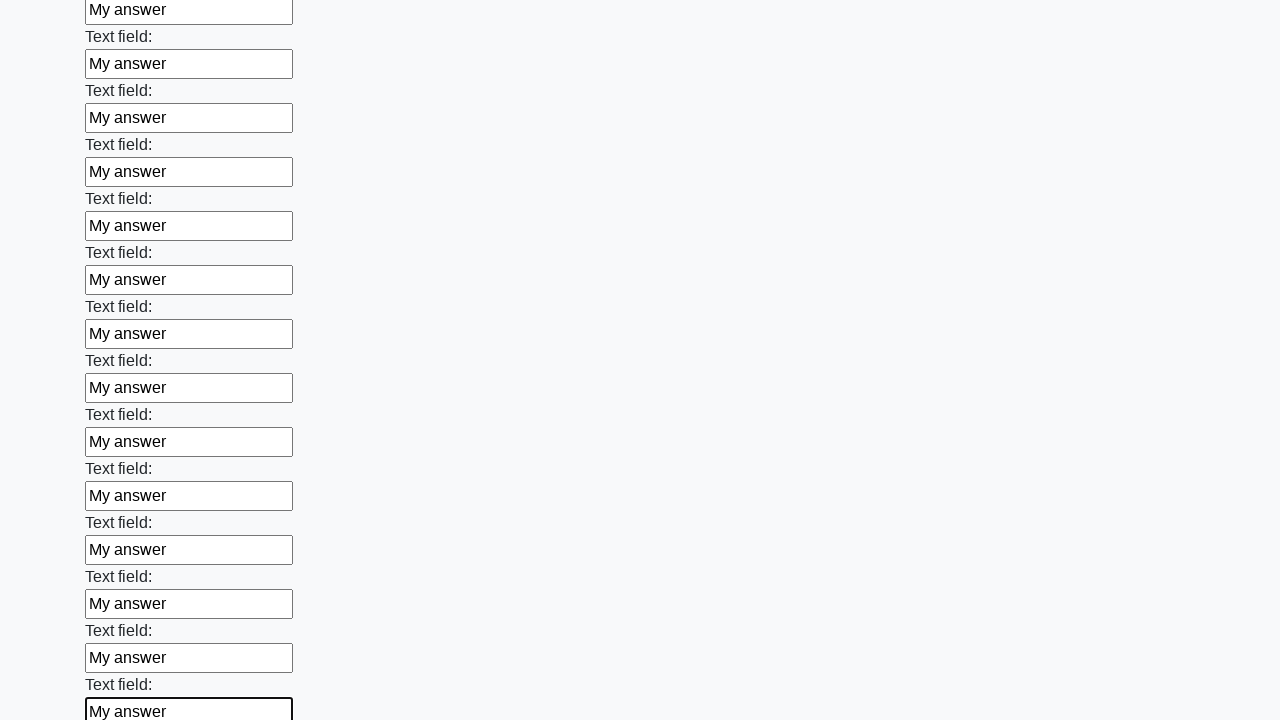

Filled input field with 'My answer' on input >> nth=67
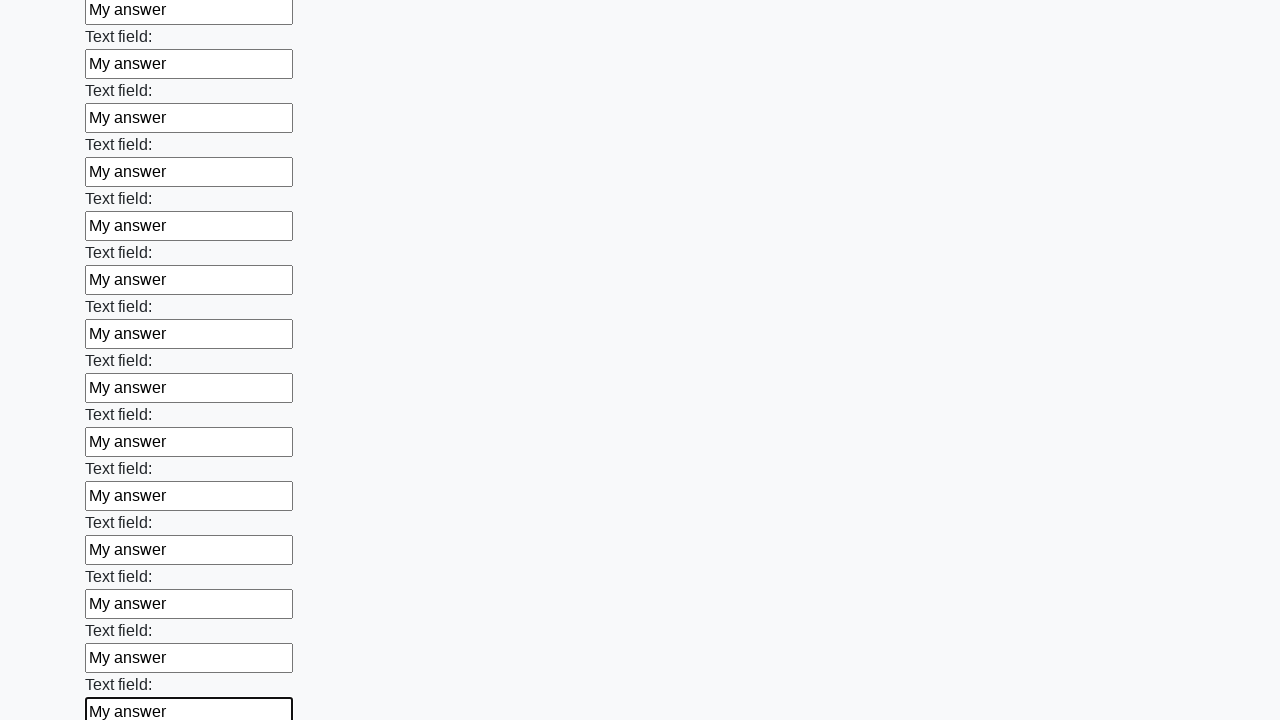

Filled input field with 'My answer' on input >> nth=68
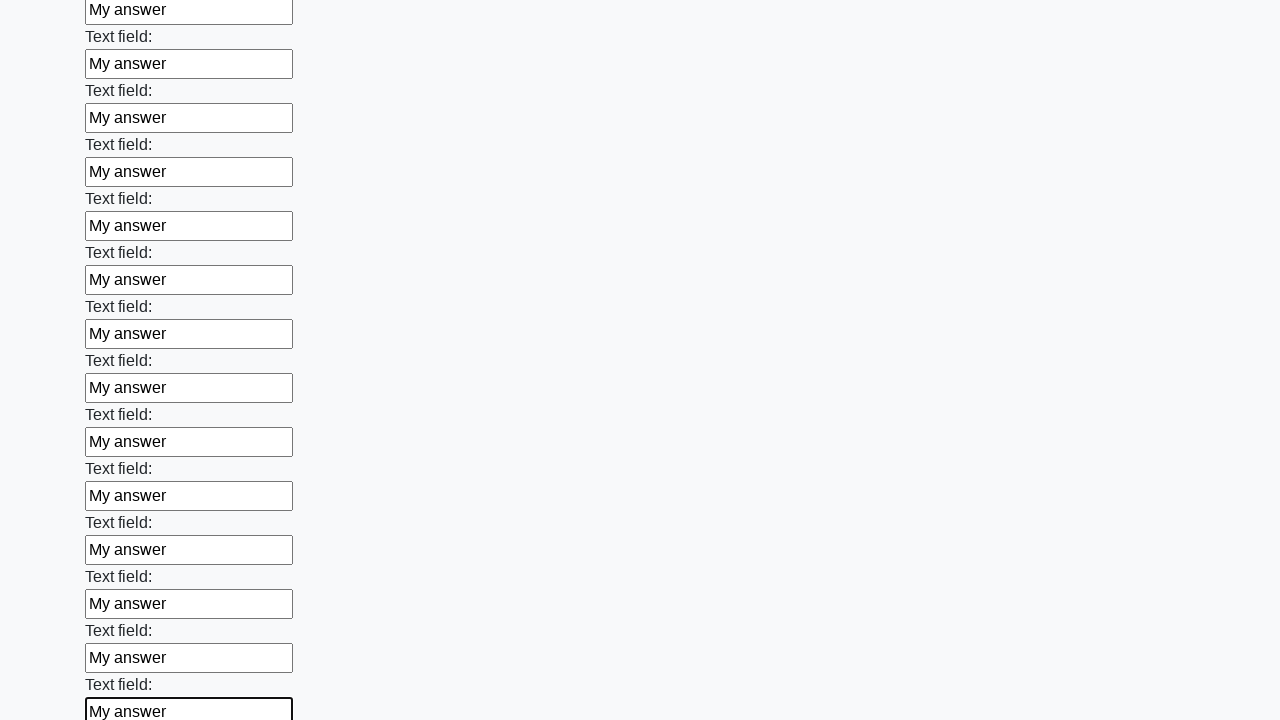

Filled input field with 'My answer' on input >> nth=69
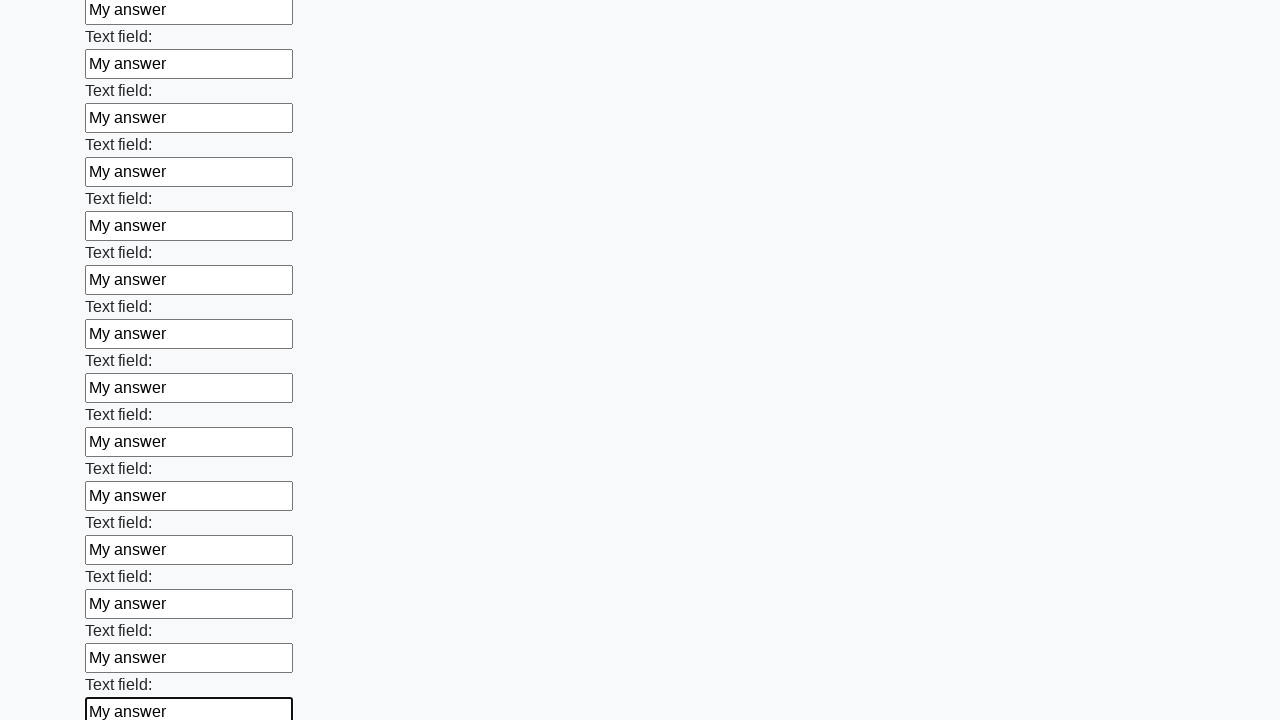

Filled input field with 'My answer' on input >> nth=70
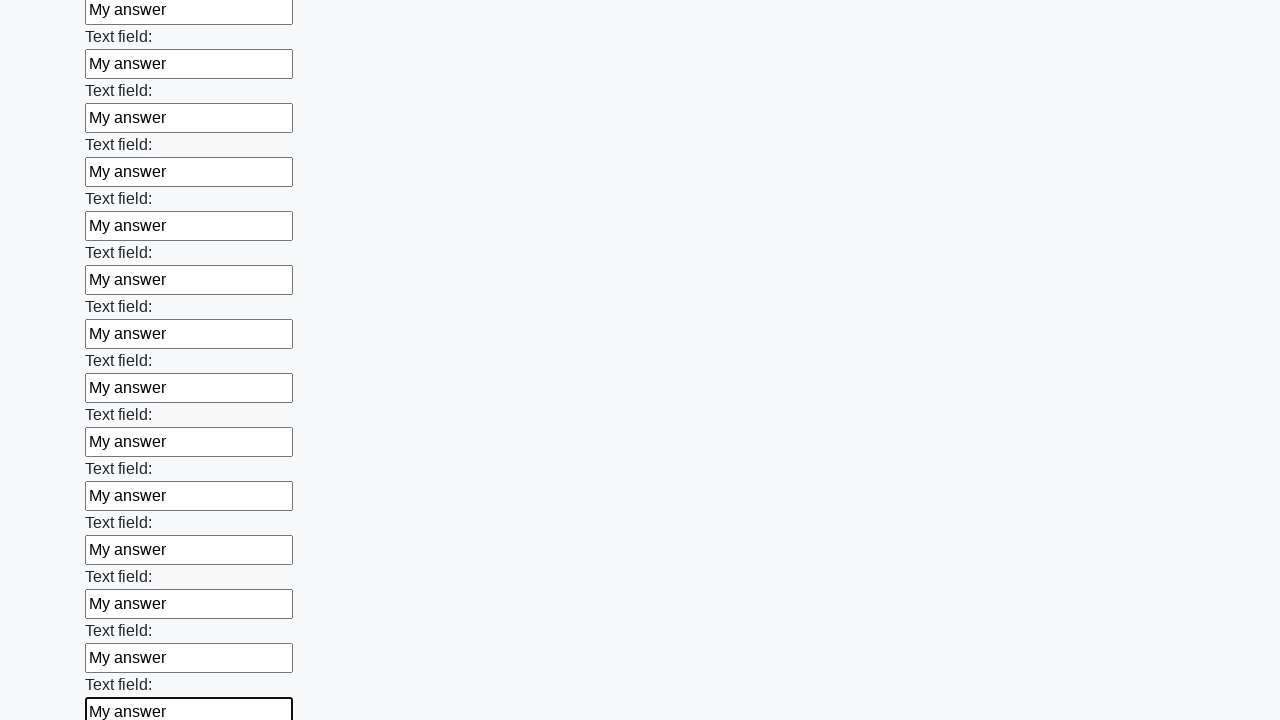

Filled input field with 'My answer' on input >> nth=71
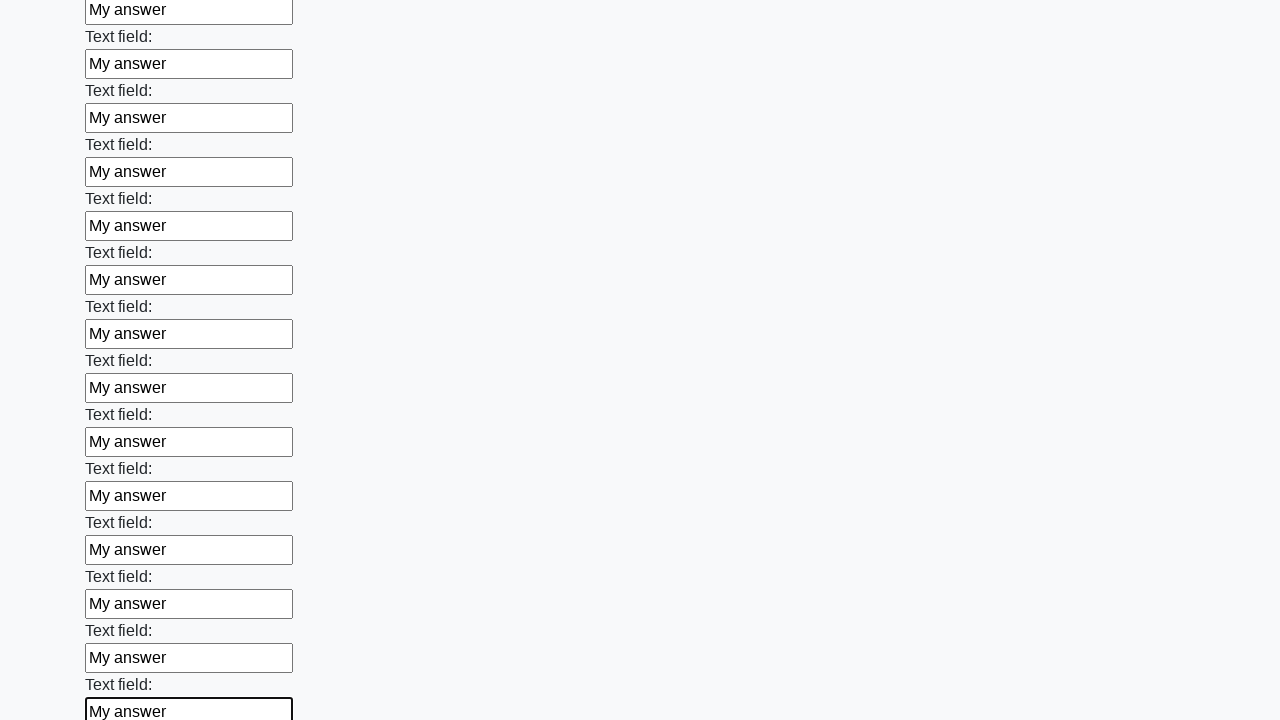

Filled input field with 'My answer' on input >> nth=72
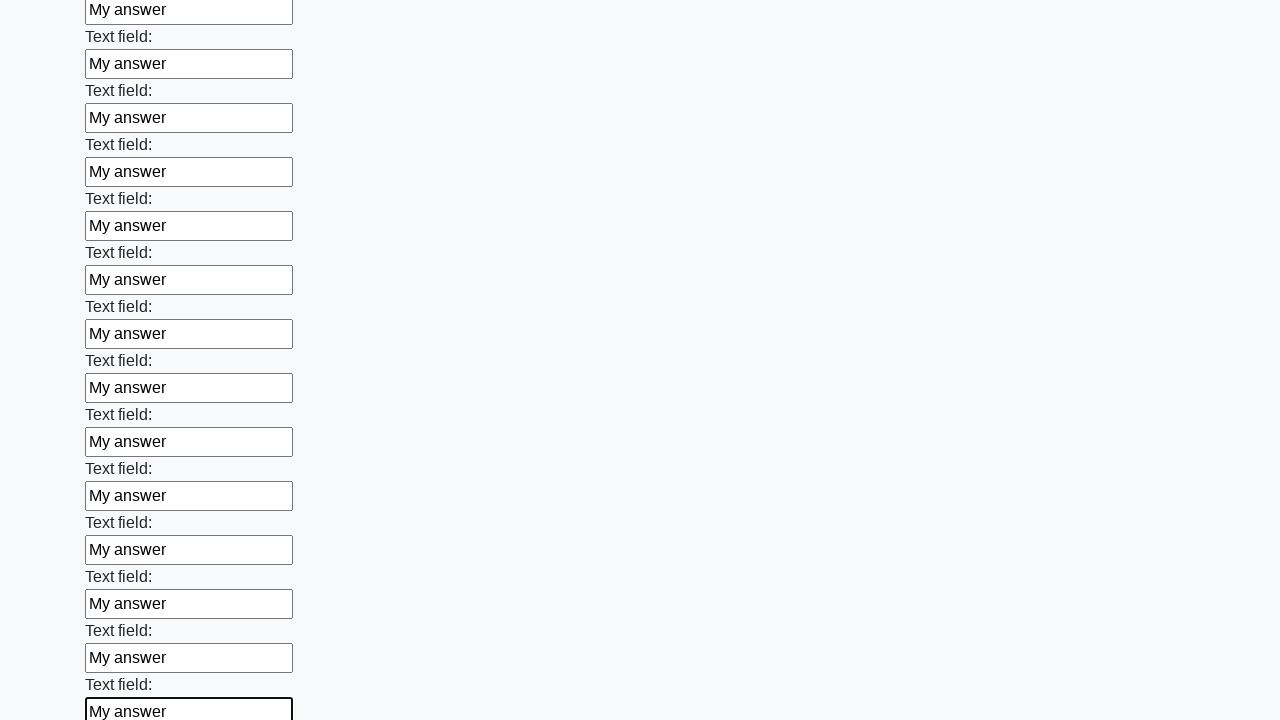

Filled input field with 'My answer' on input >> nth=73
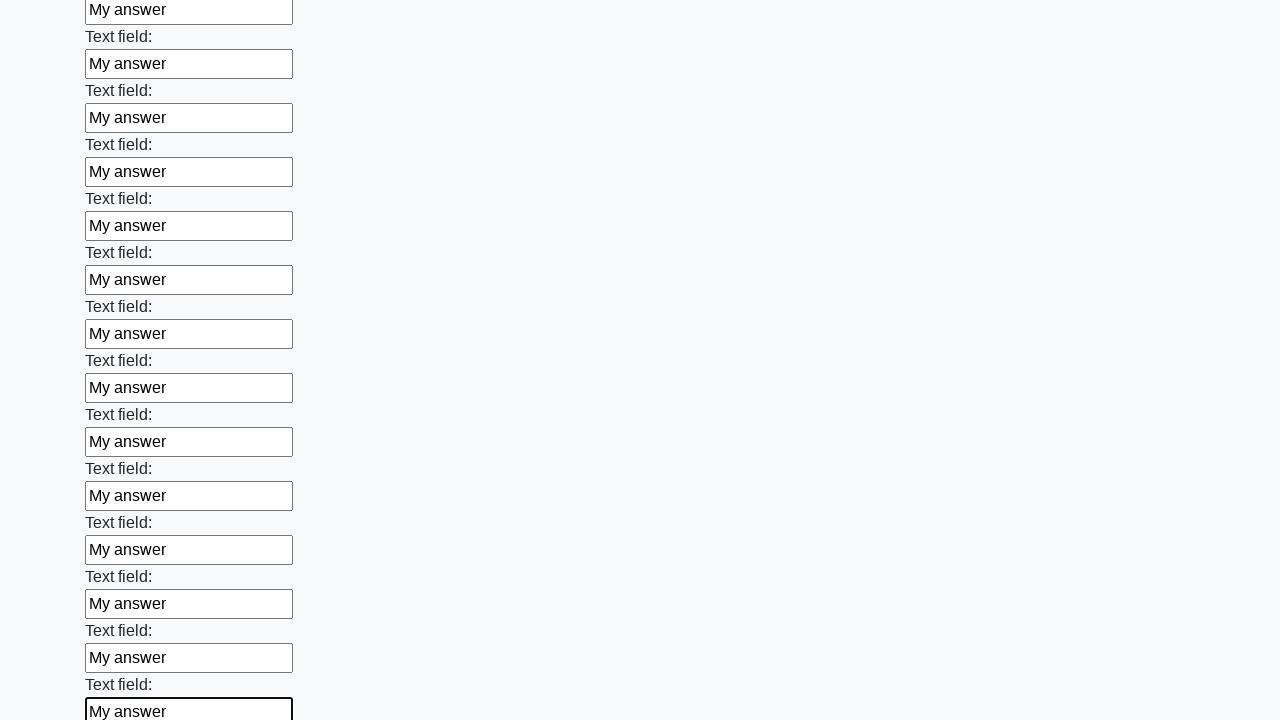

Filled input field with 'My answer' on input >> nth=74
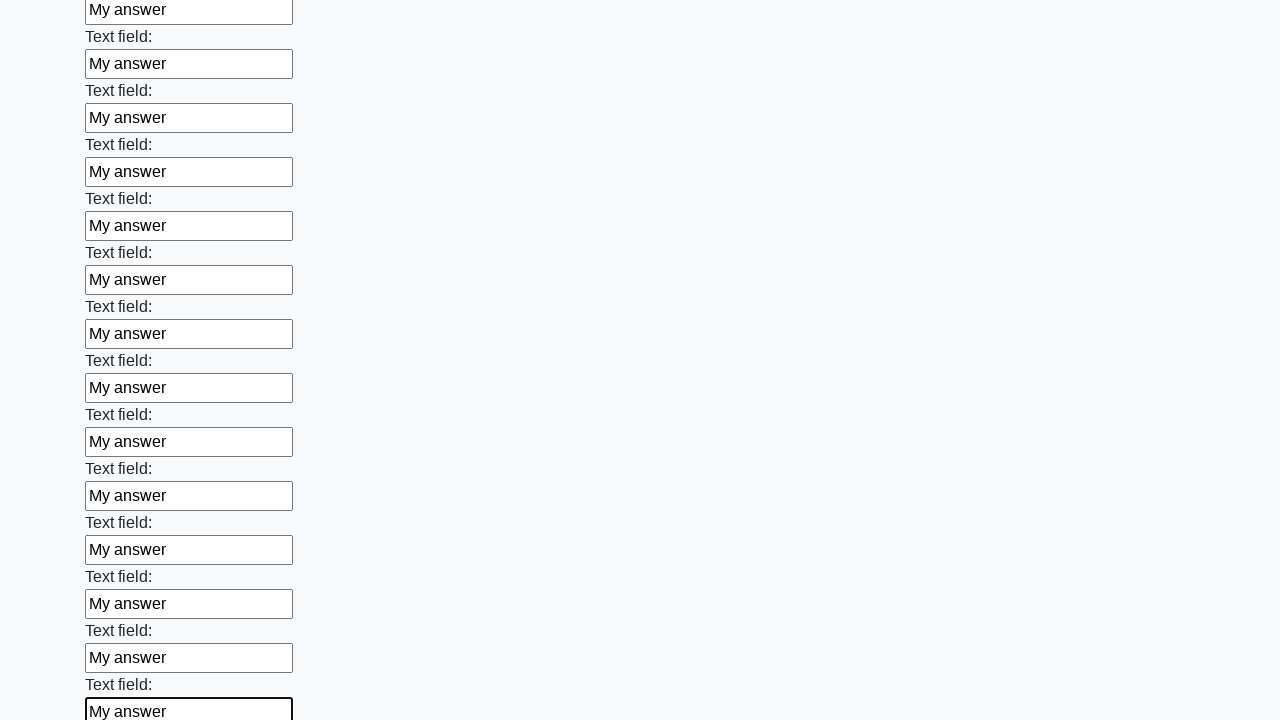

Filled input field with 'My answer' on input >> nth=75
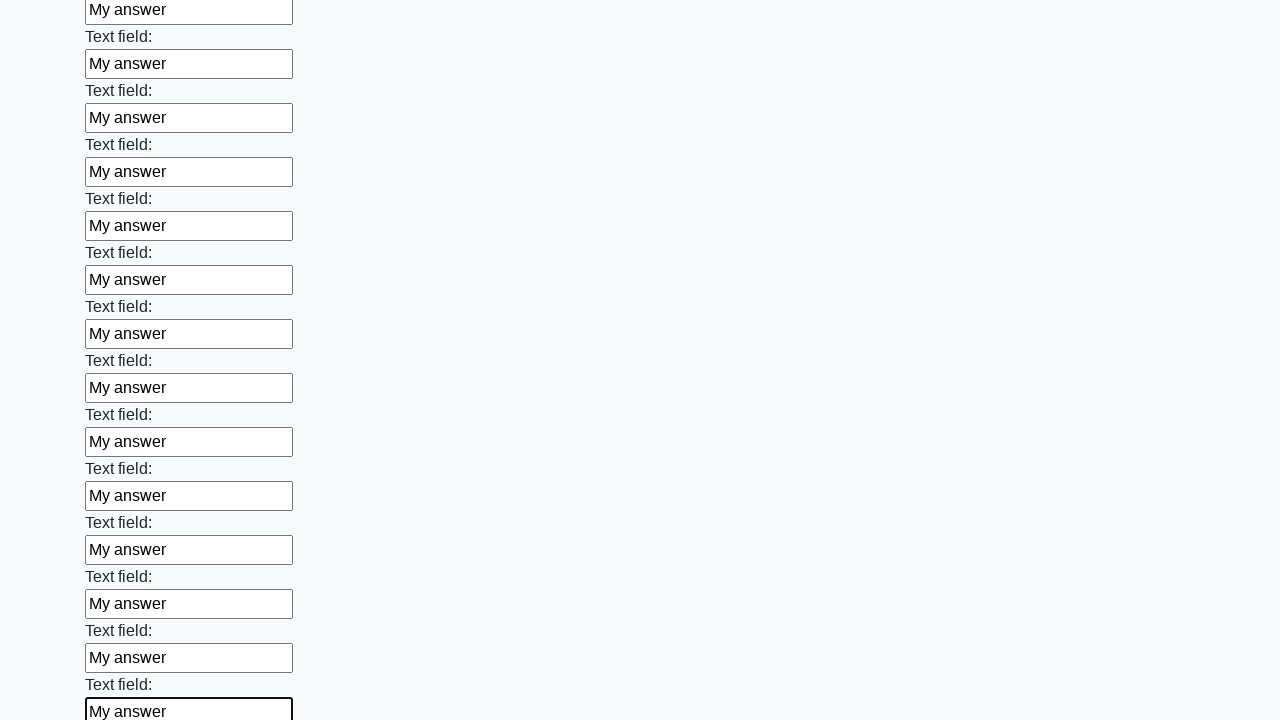

Filled input field with 'My answer' on input >> nth=76
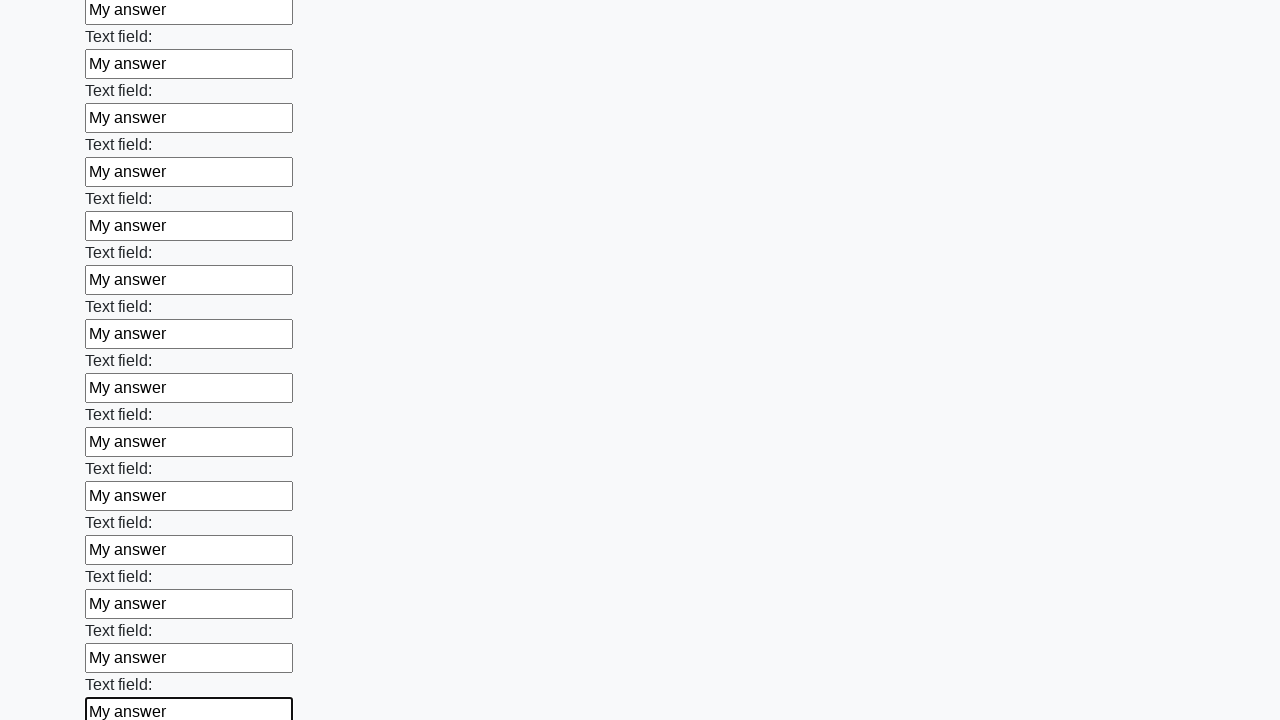

Filled input field with 'My answer' on input >> nth=77
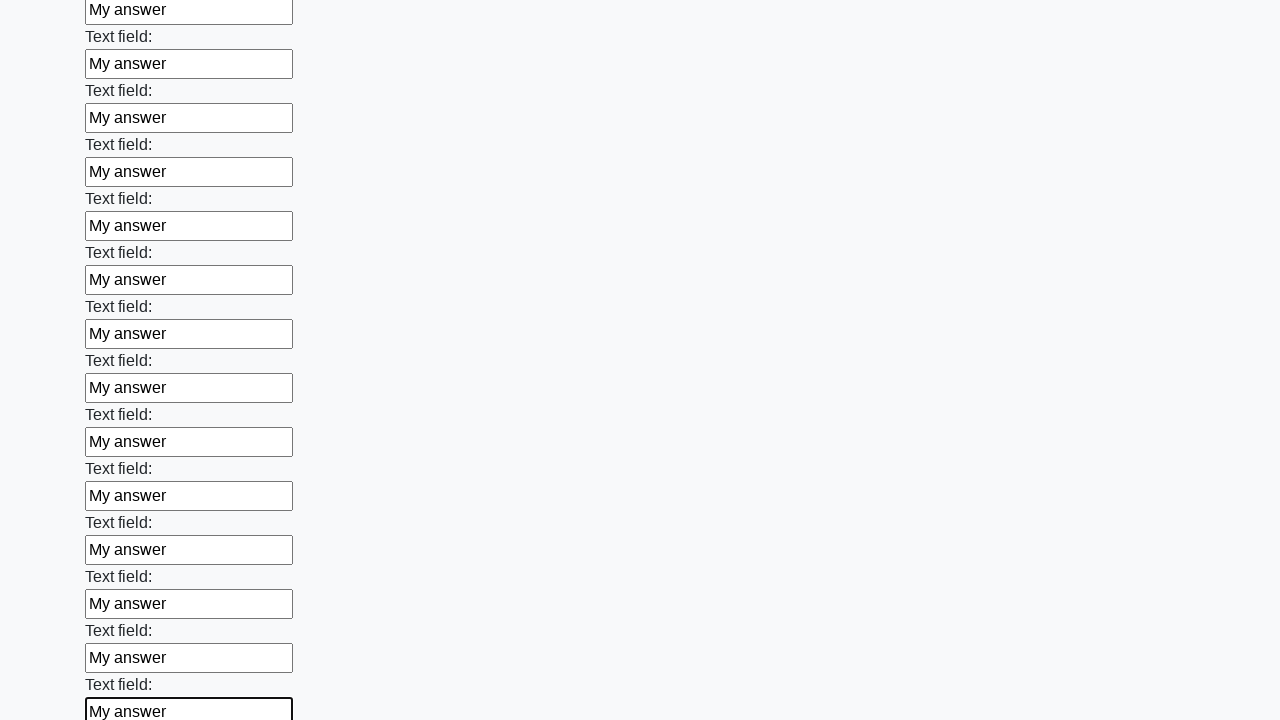

Filled input field with 'My answer' on input >> nth=78
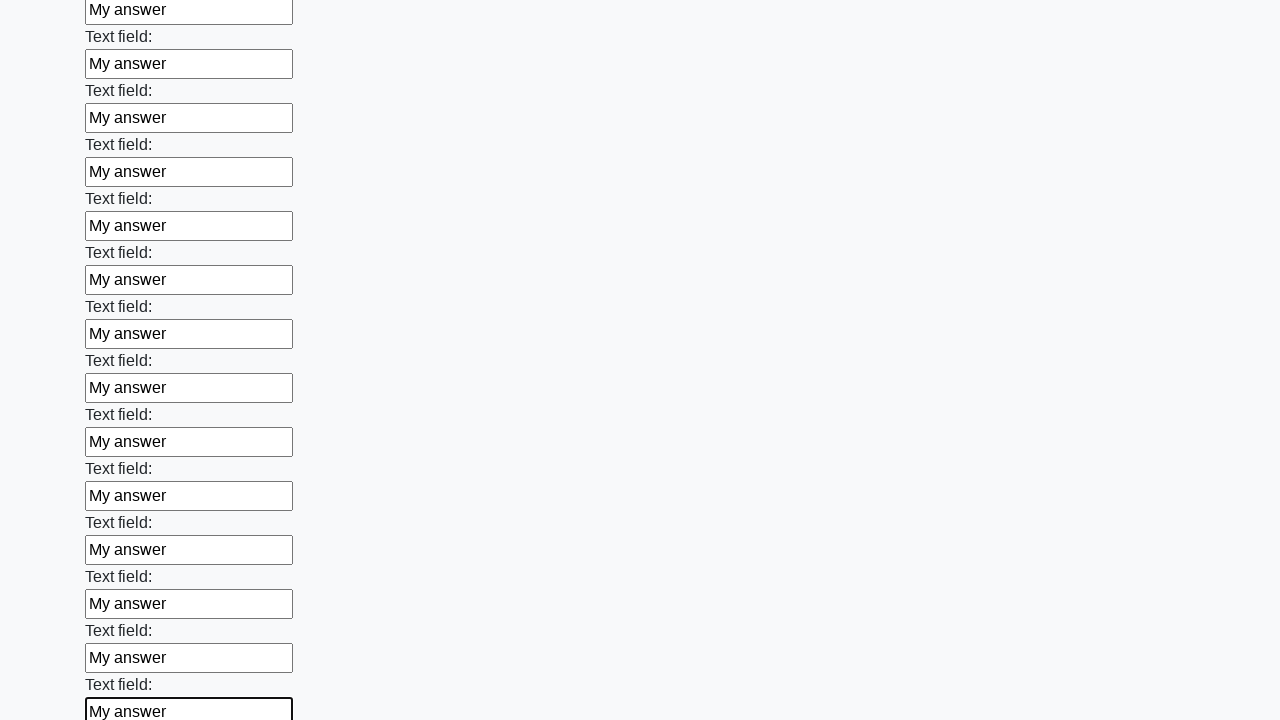

Filled input field with 'My answer' on input >> nth=79
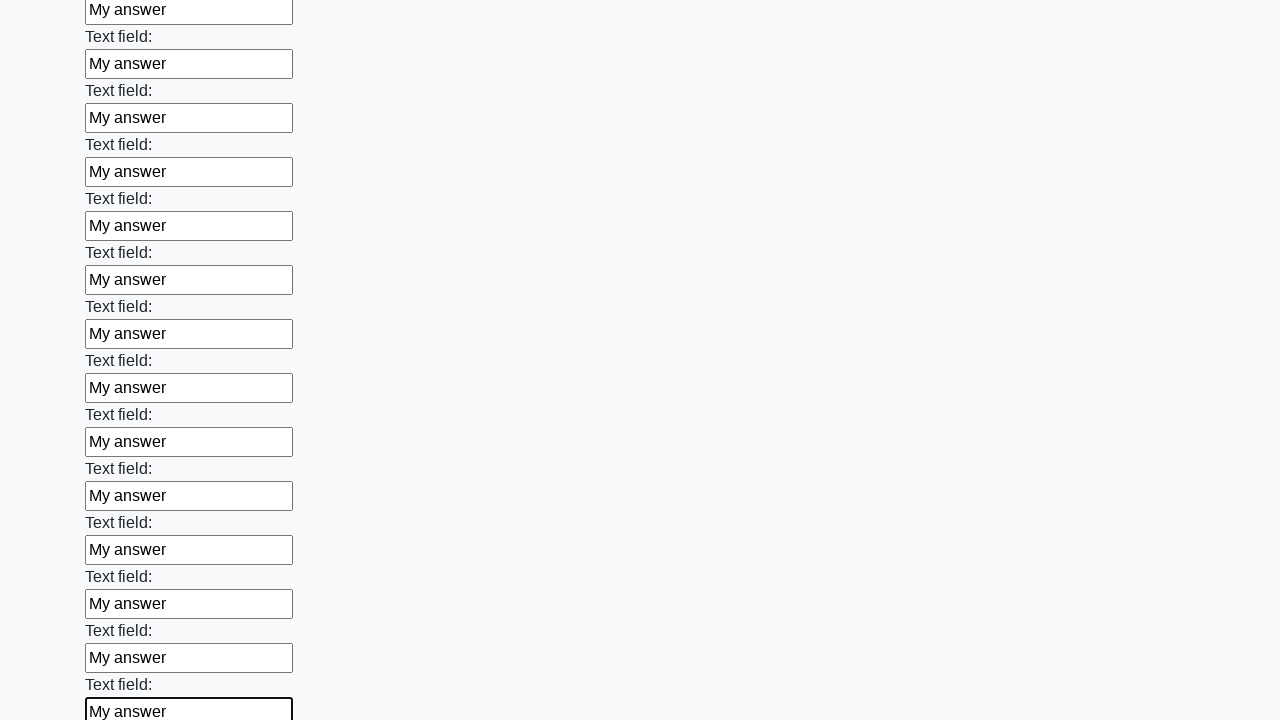

Filled input field with 'My answer' on input >> nth=80
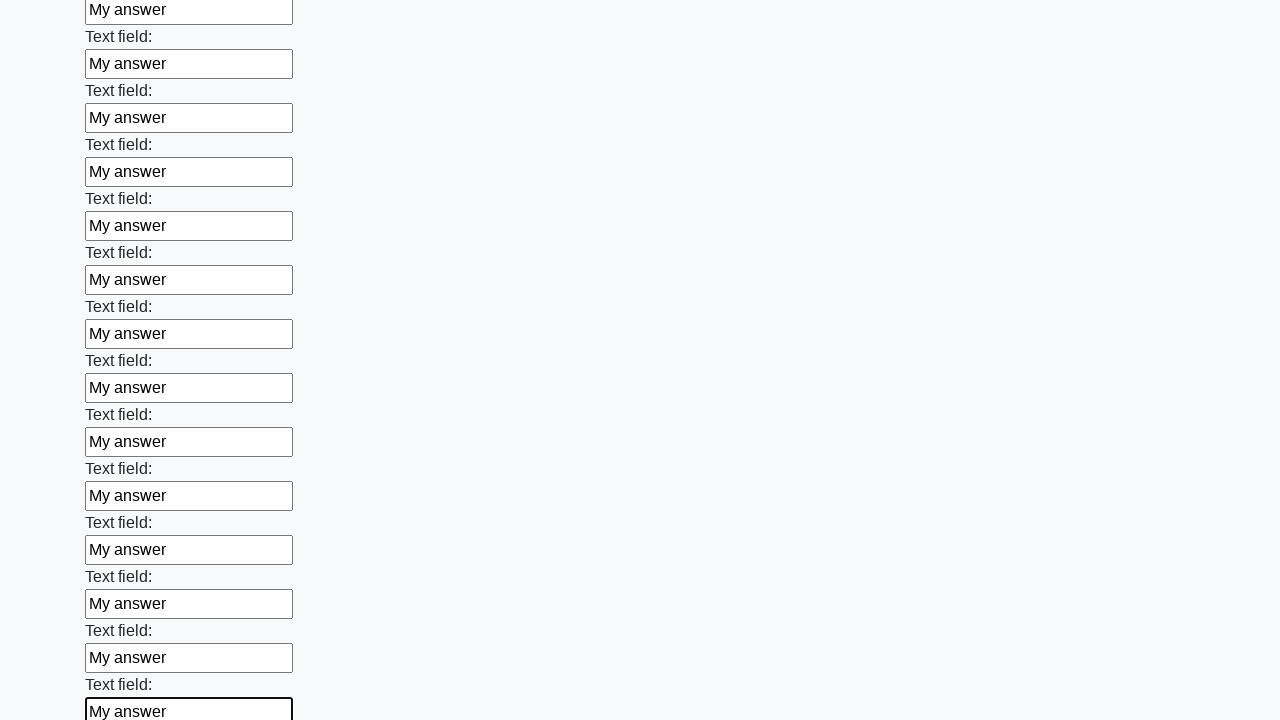

Filled input field with 'My answer' on input >> nth=81
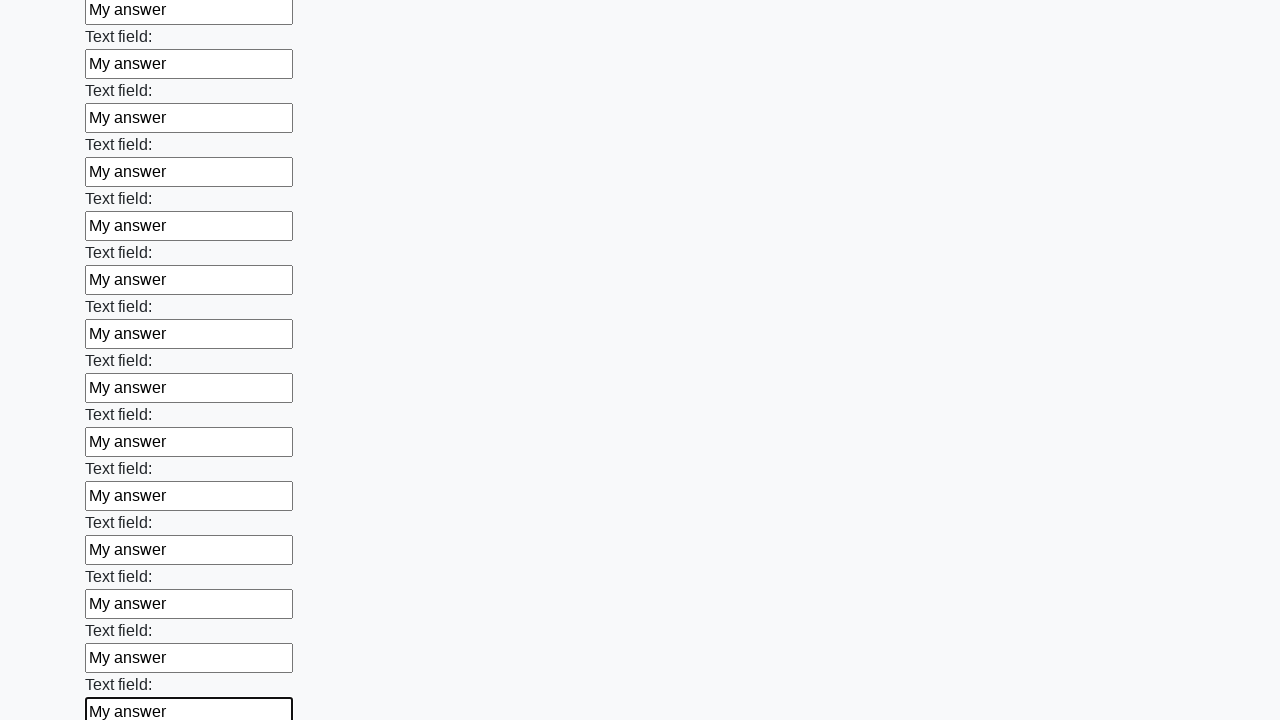

Filled input field with 'My answer' on input >> nth=82
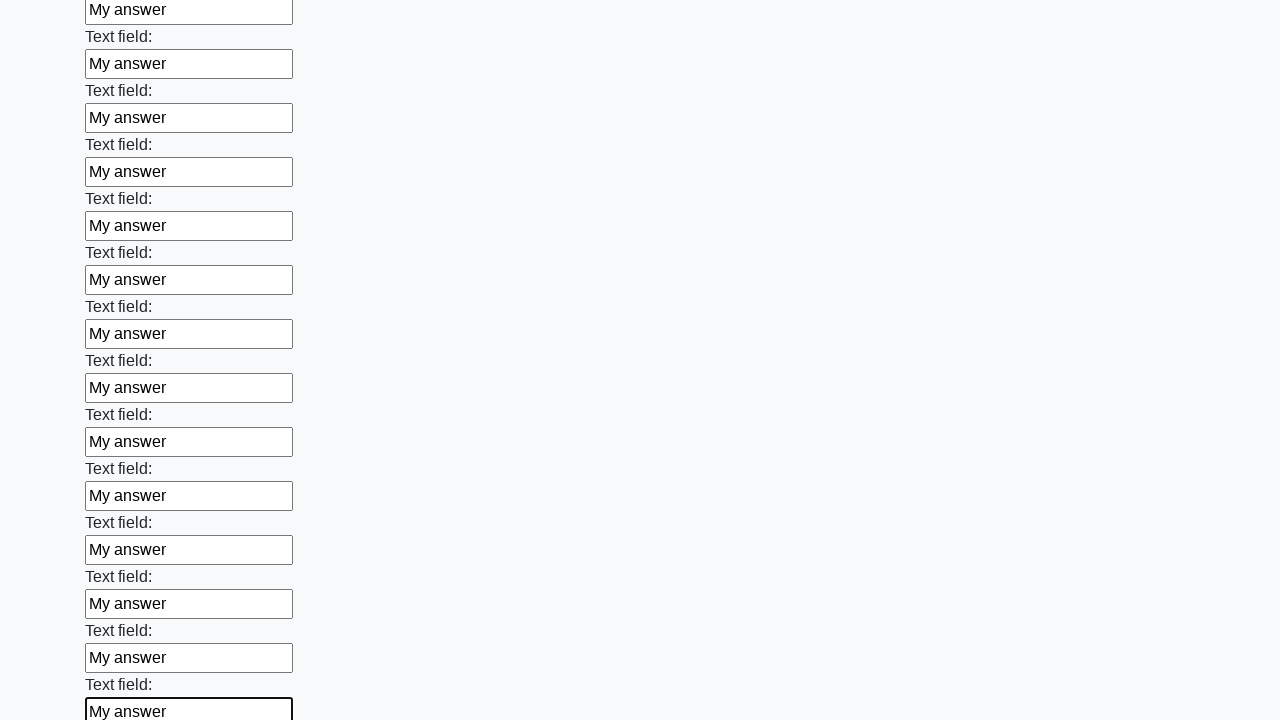

Filled input field with 'My answer' on input >> nth=83
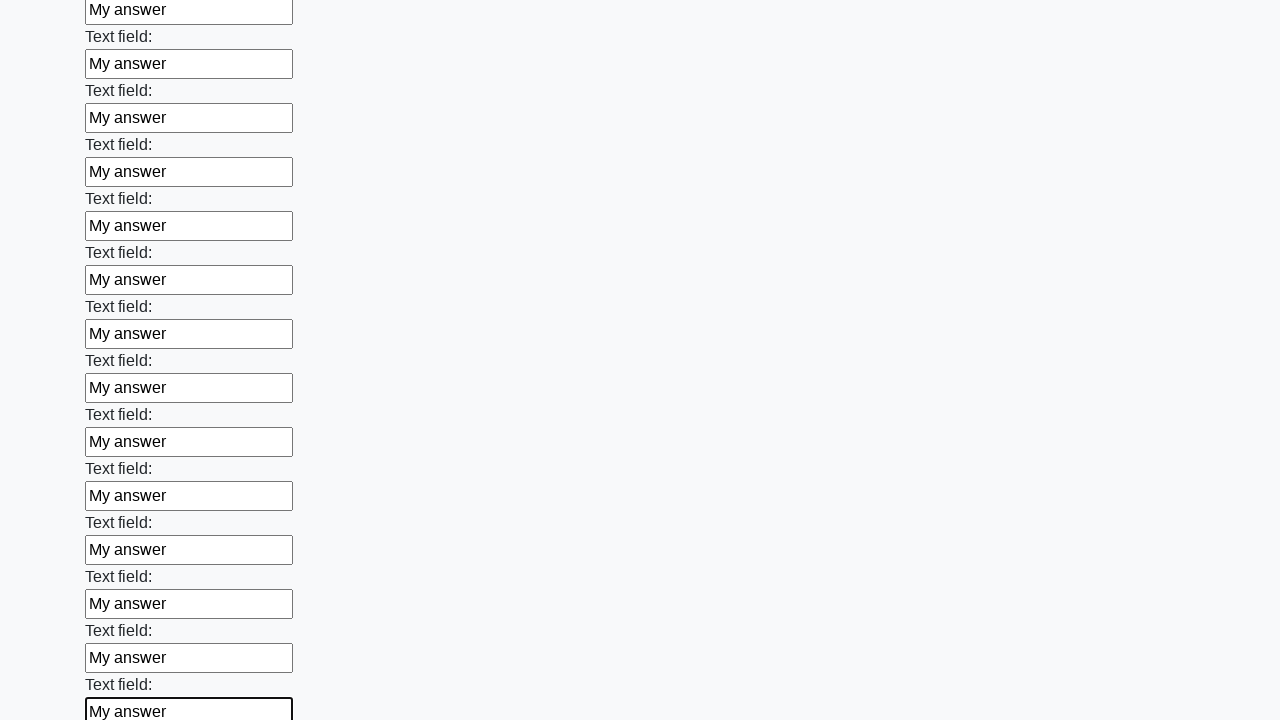

Filled input field with 'My answer' on input >> nth=84
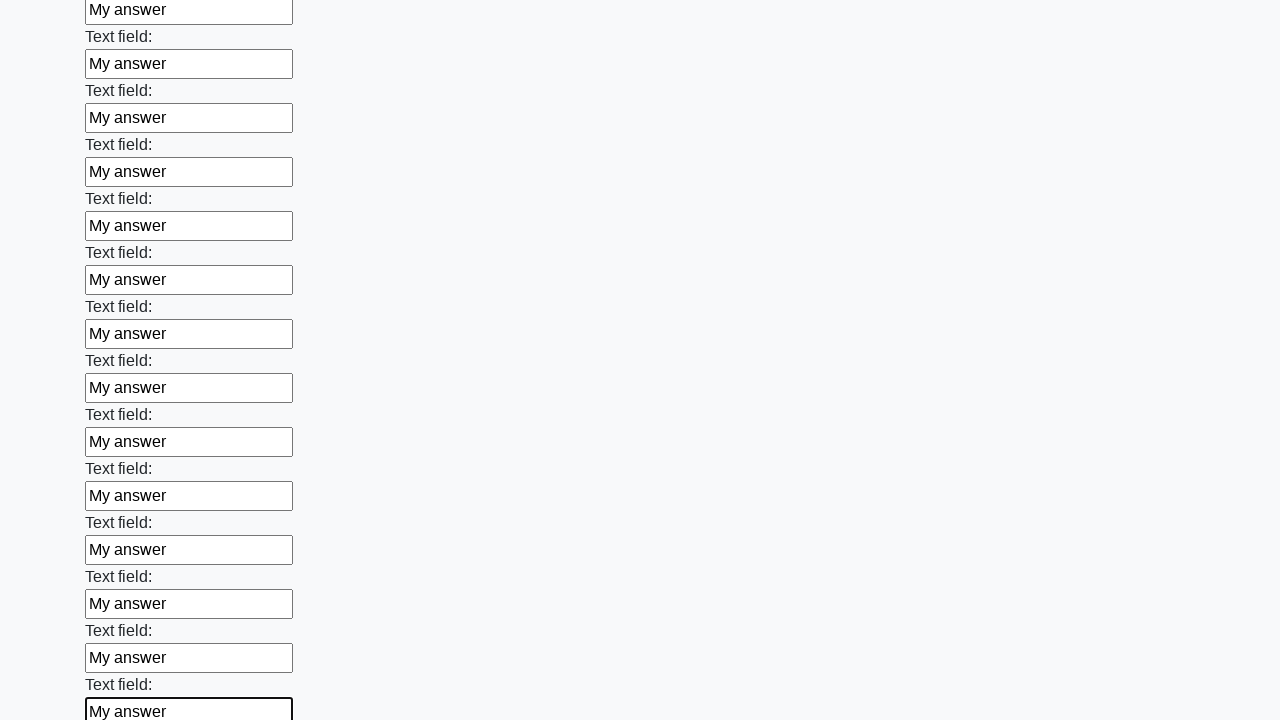

Filled input field with 'My answer' on input >> nth=85
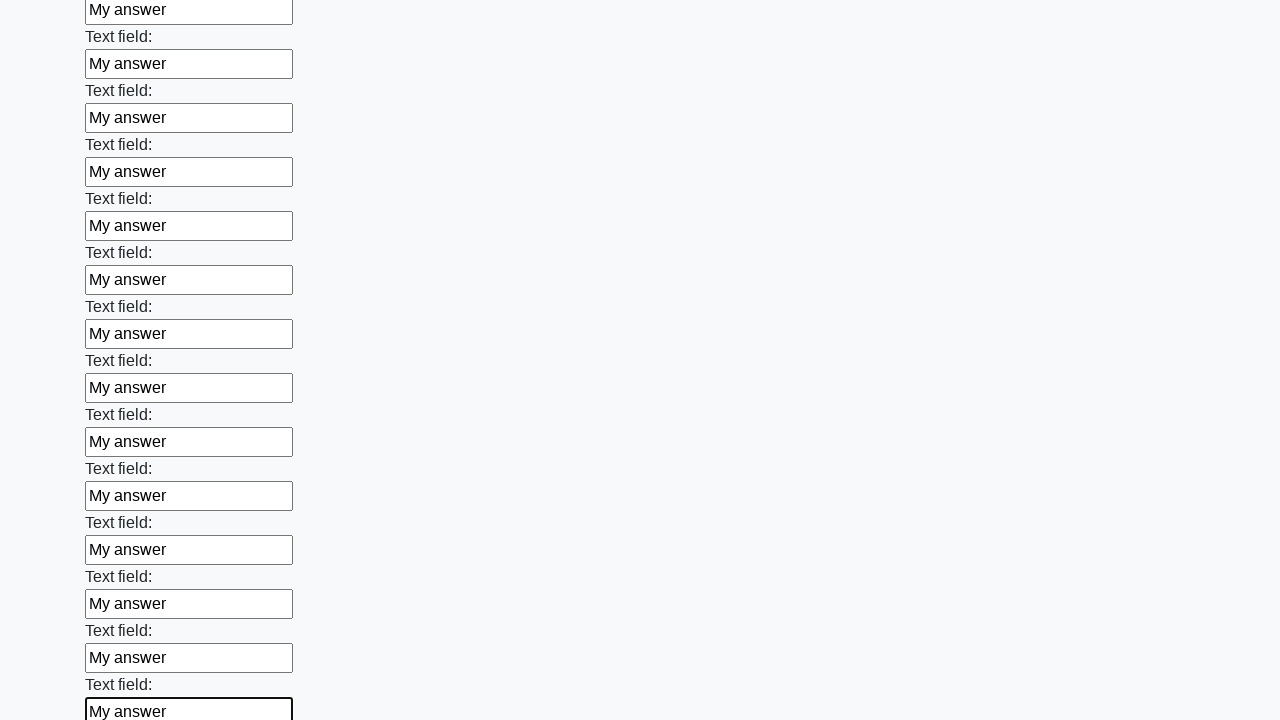

Filled input field with 'My answer' on input >> nth=86
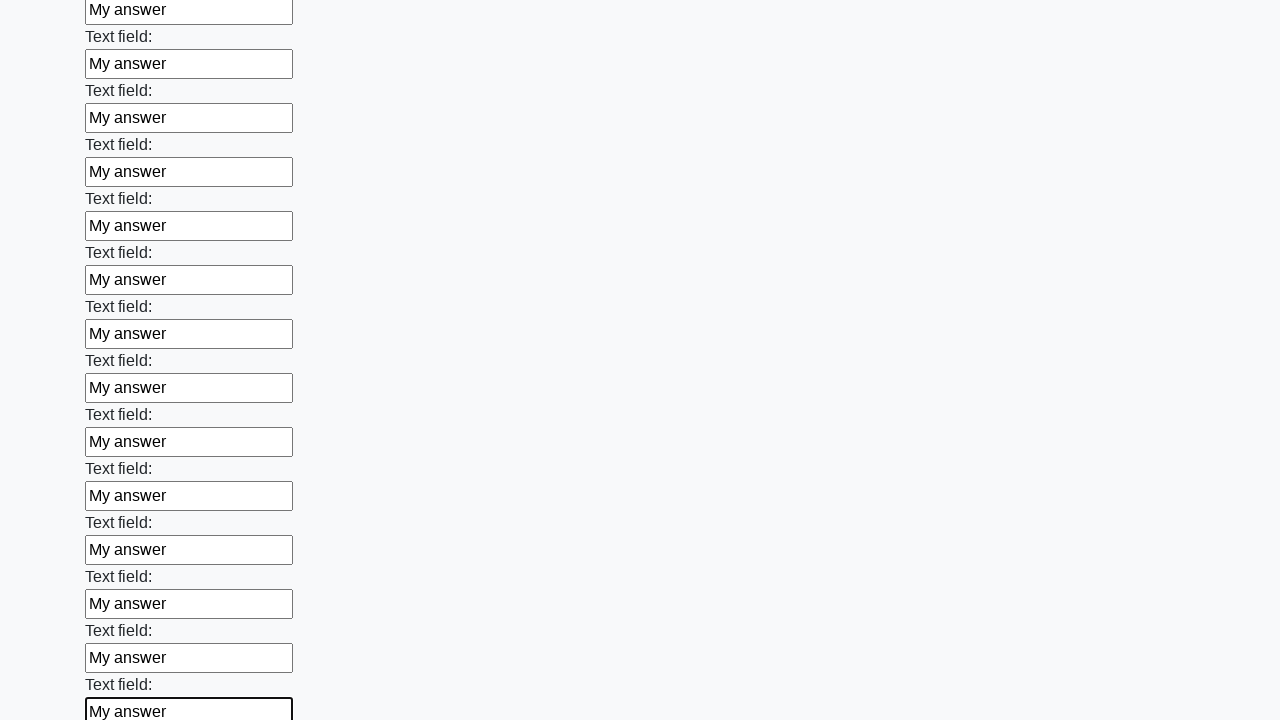

Filled input field with 'My answer' on input >> nth=87
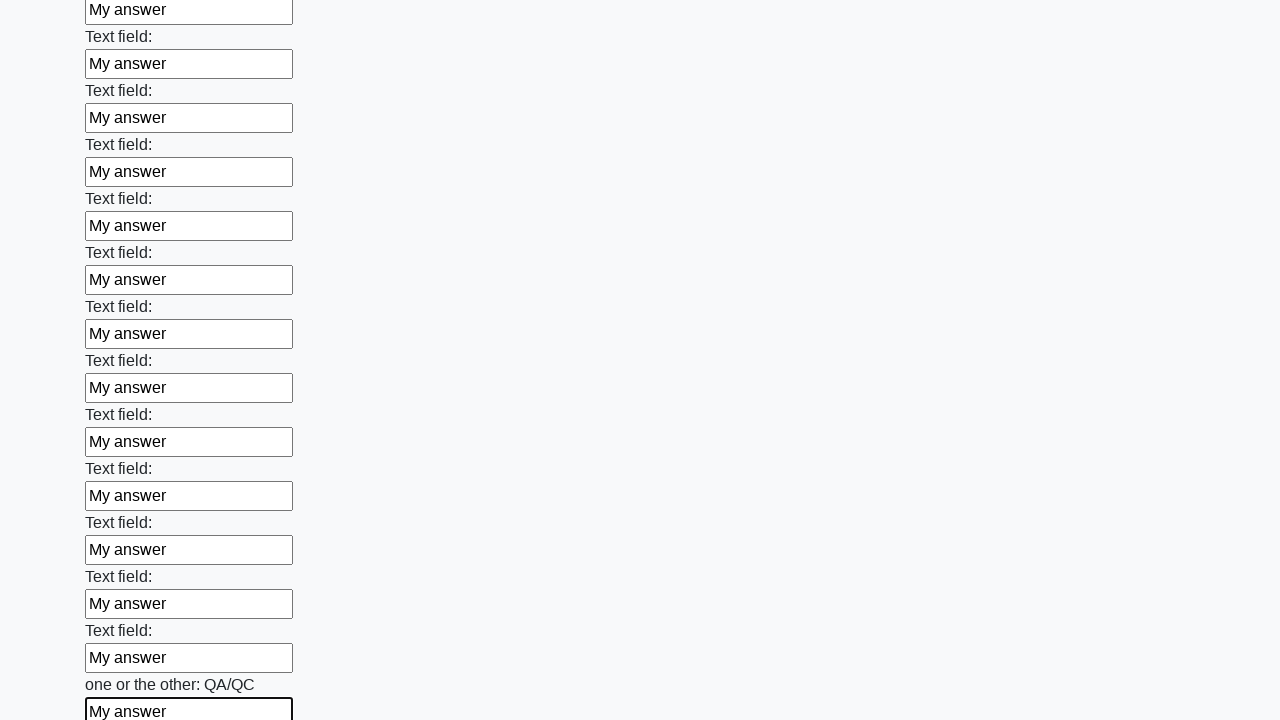

Filled input field with 'My answer' on input >> nth=88
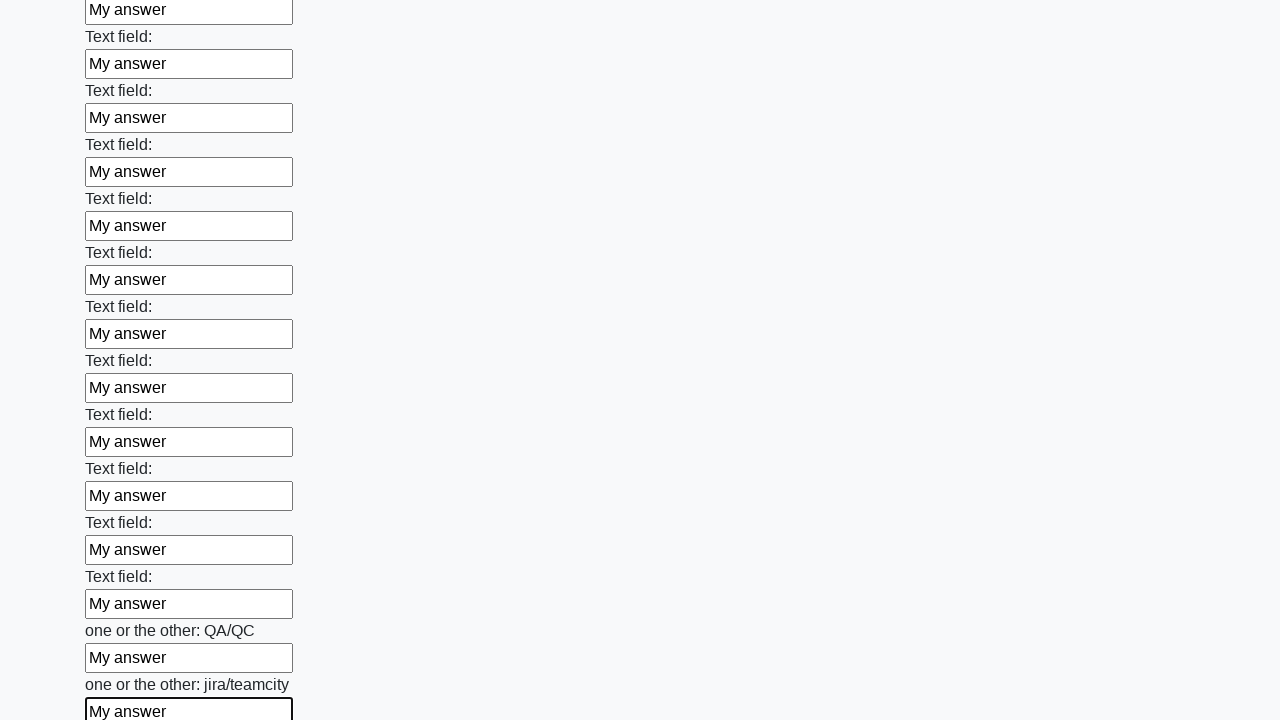

Filled input field with 'My answer' on input >> nth=89
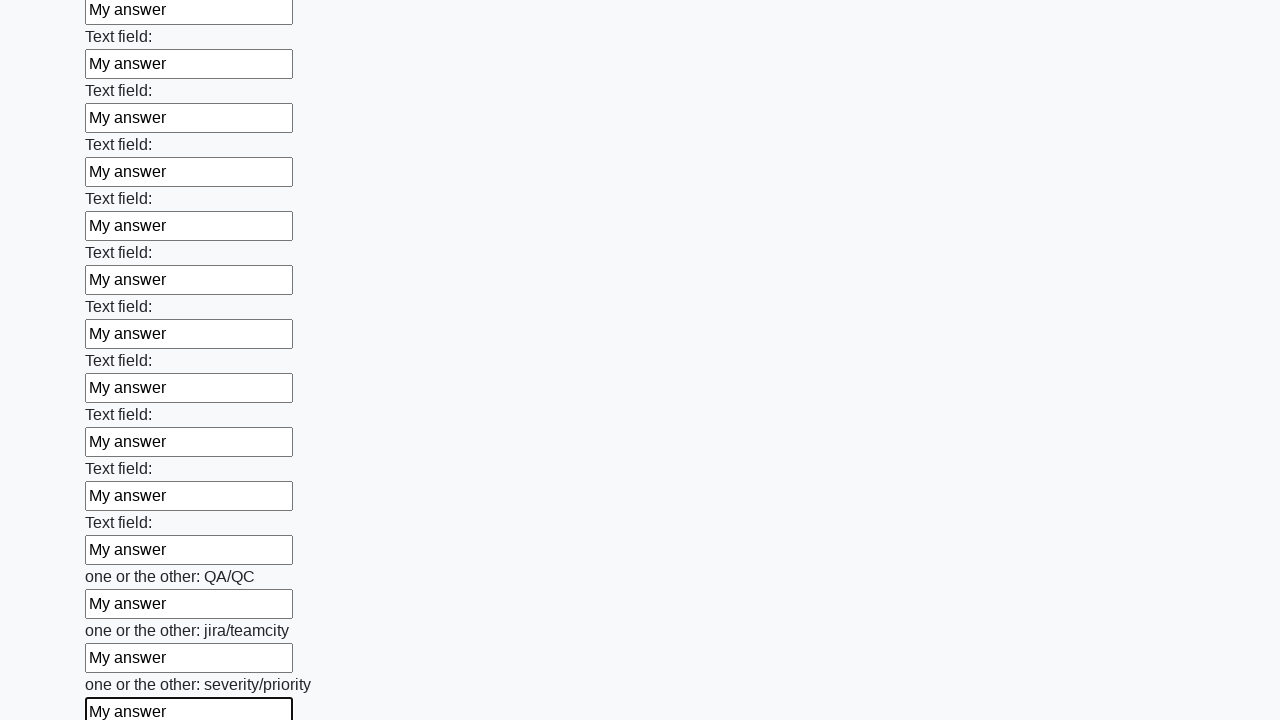

Filled input field with 'My answer' on input >> nth=90
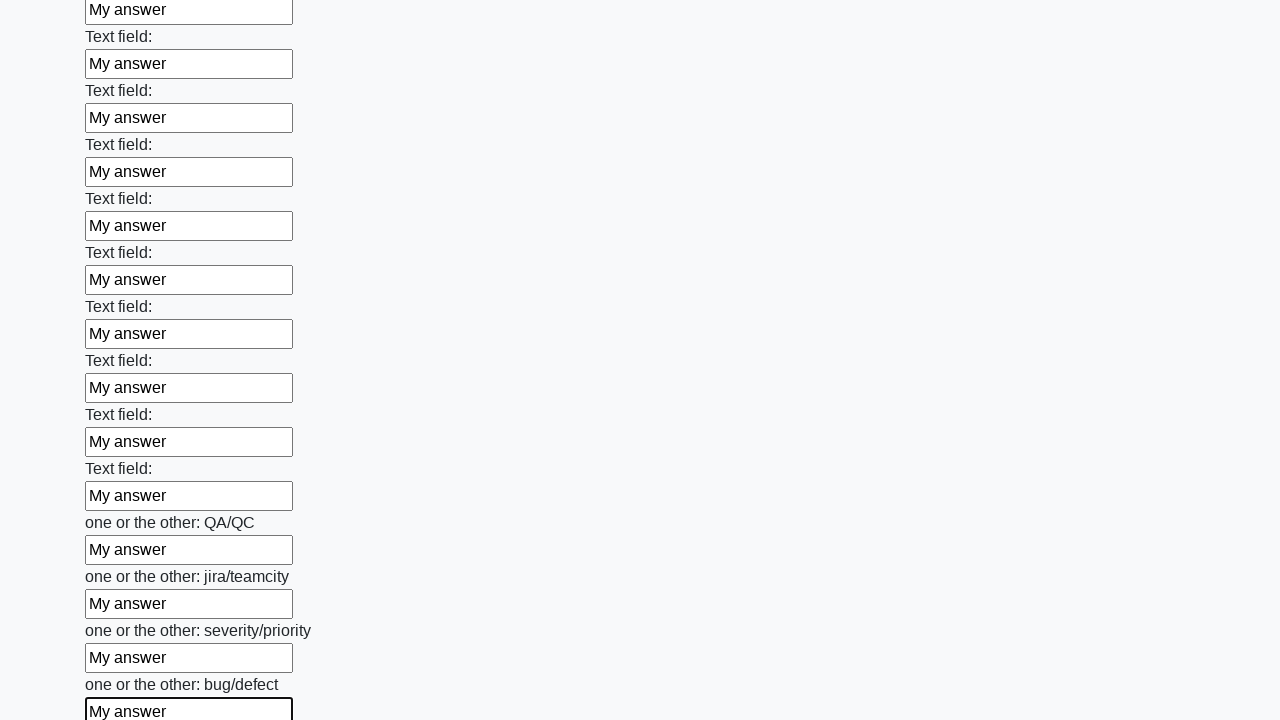

Filled input field with 'My answer' on input >> nth=91
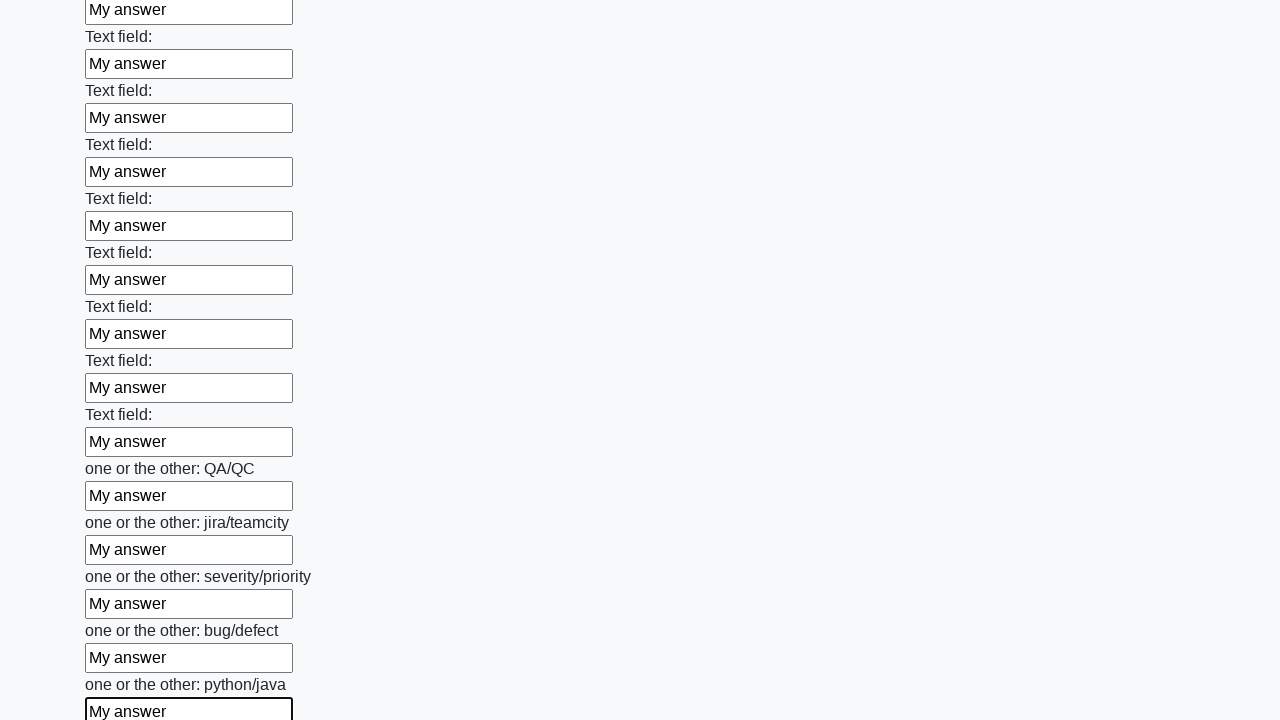

Filled input field with 'My answer' on input >> nth=92
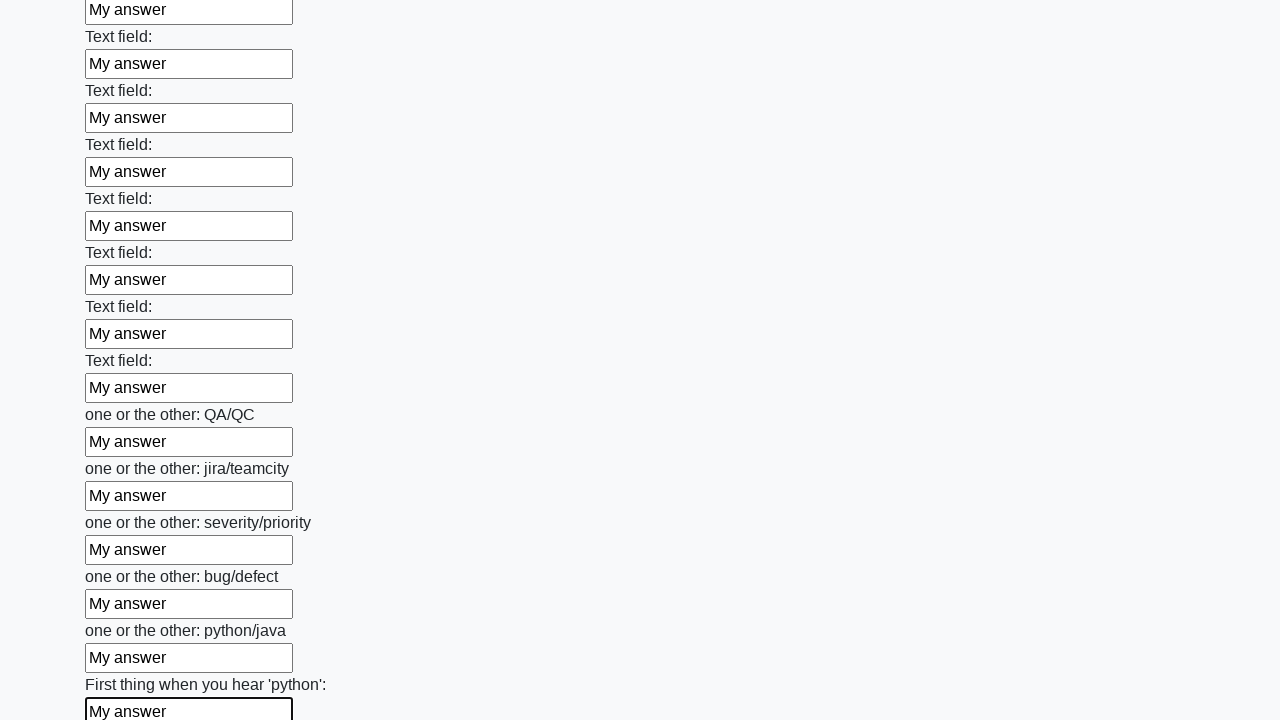

Filled input field with 'My answer' on input >> nth=93
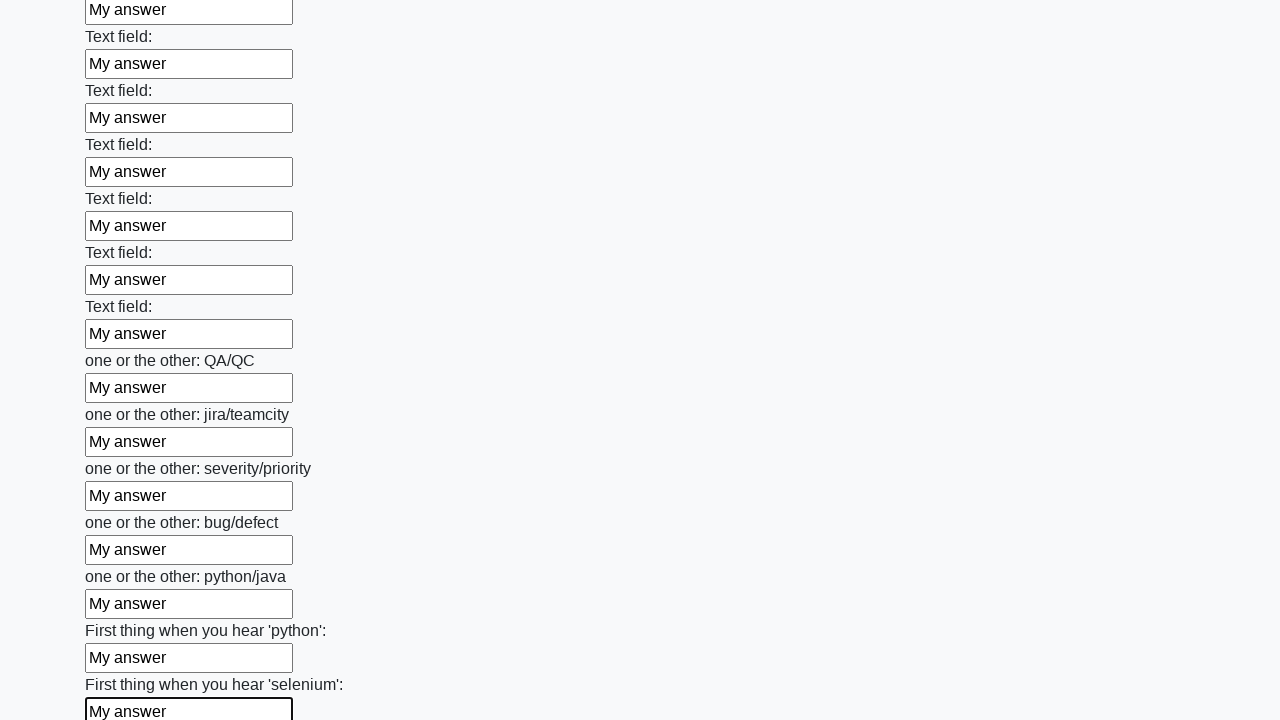

Filled input field with 'My answer' on input >> nth=94
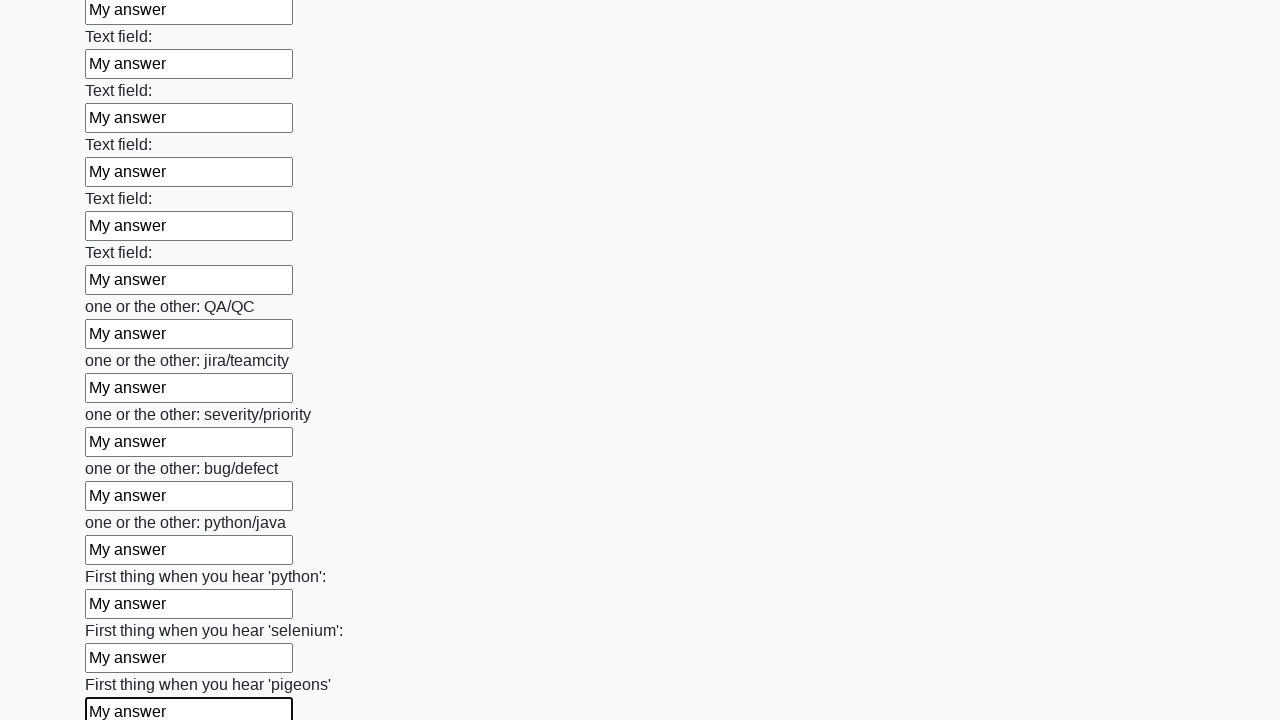

Filled input field with 'My answer' on input >> nth=95
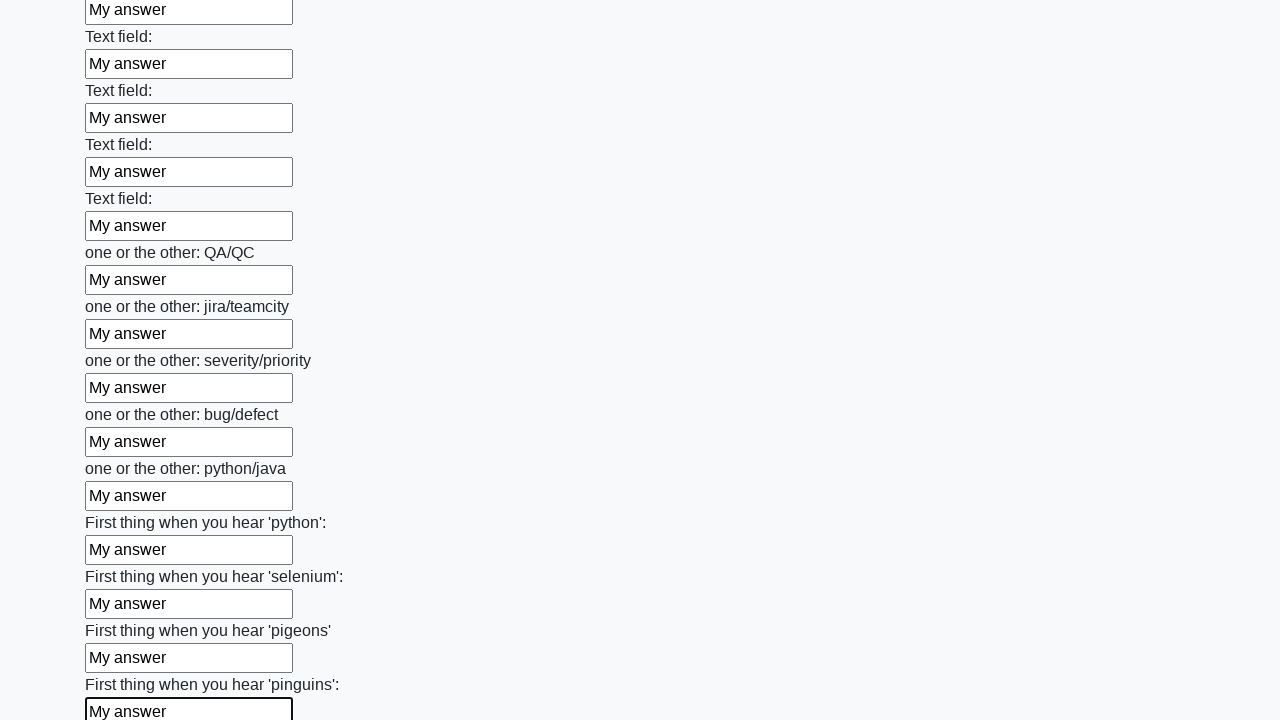

Filled input field with 'My answer' on input >> nth=96
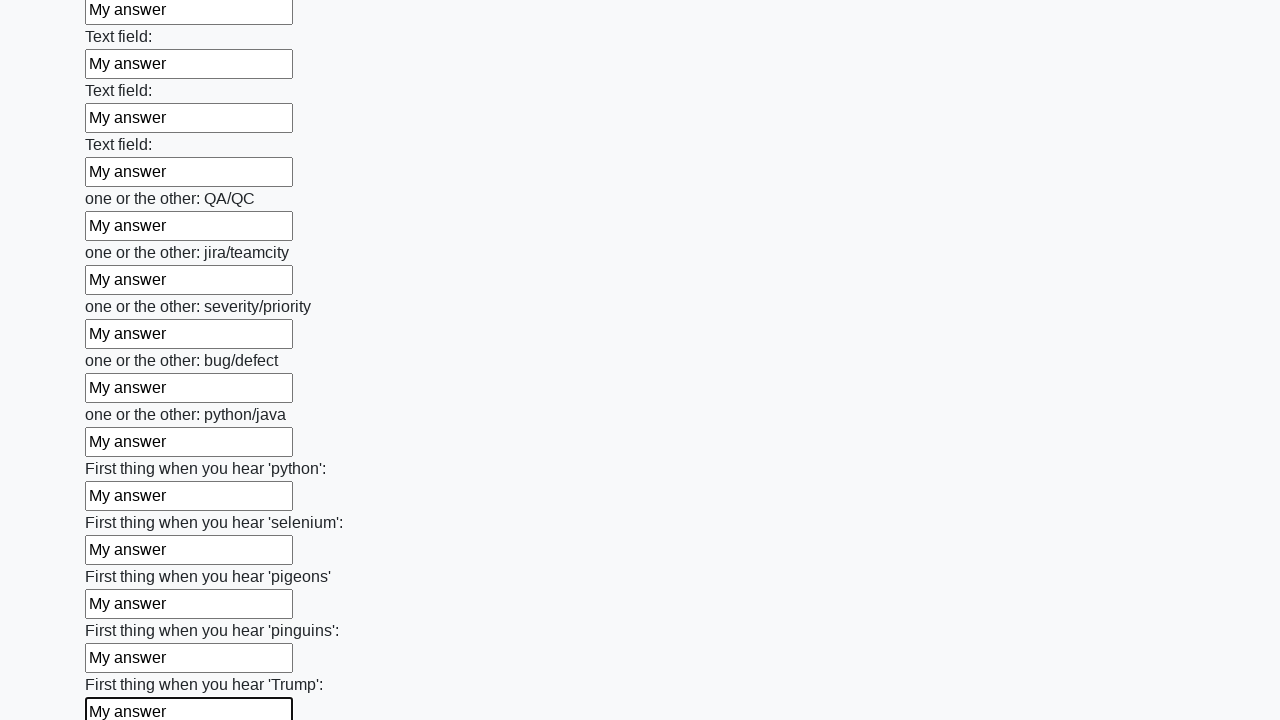

Filled input field with 'My answer' on input >> nth=97
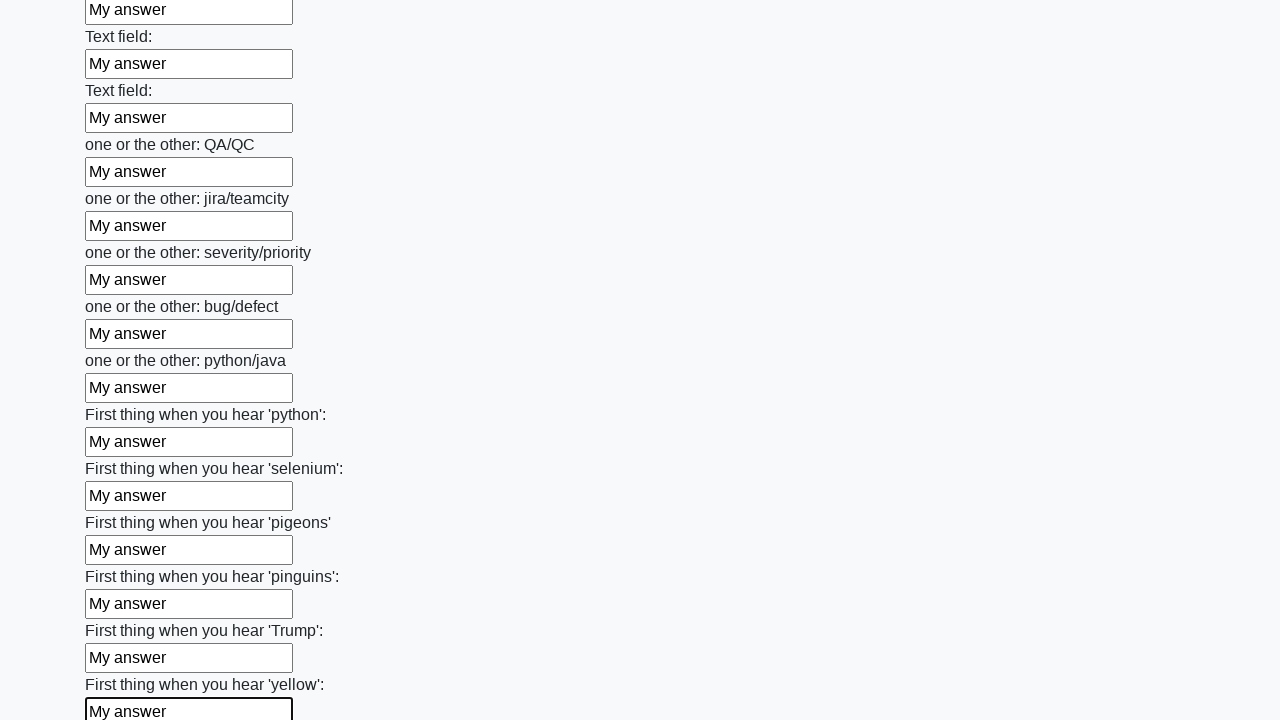

Filled input field with 'My answer' on input >> nth=98
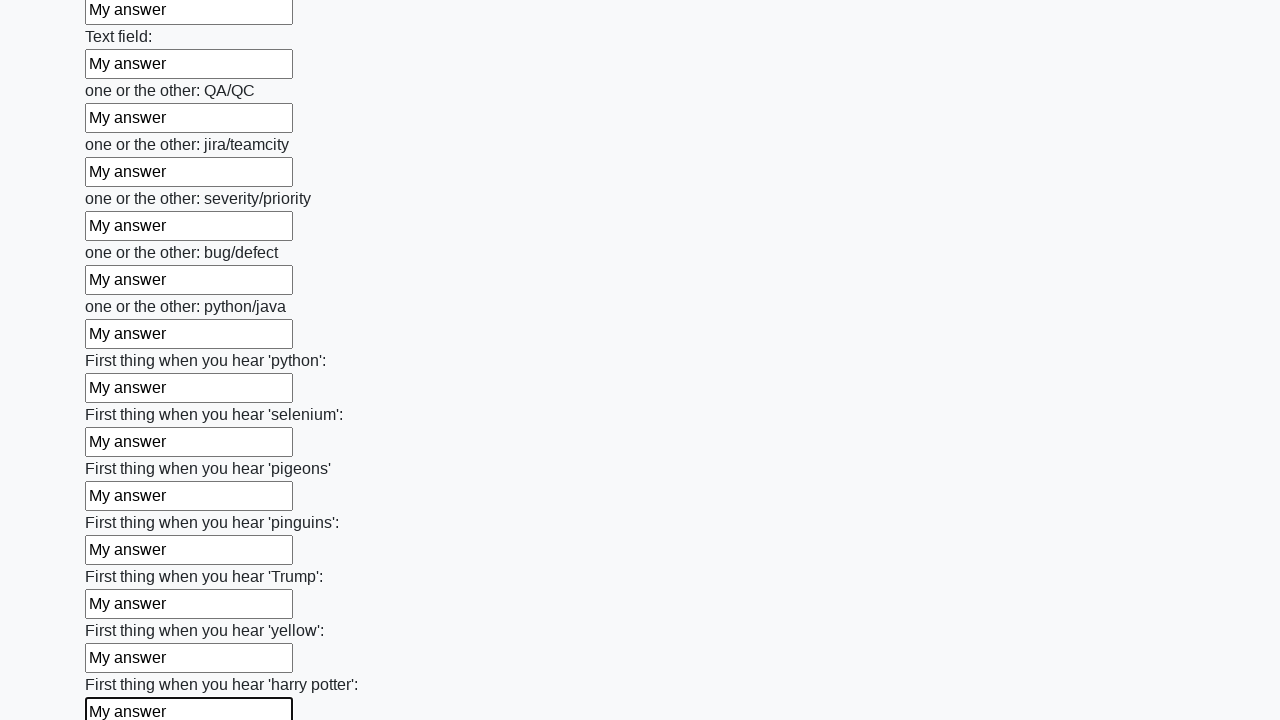

Filled input field with 'My answer' on input >> nth=99
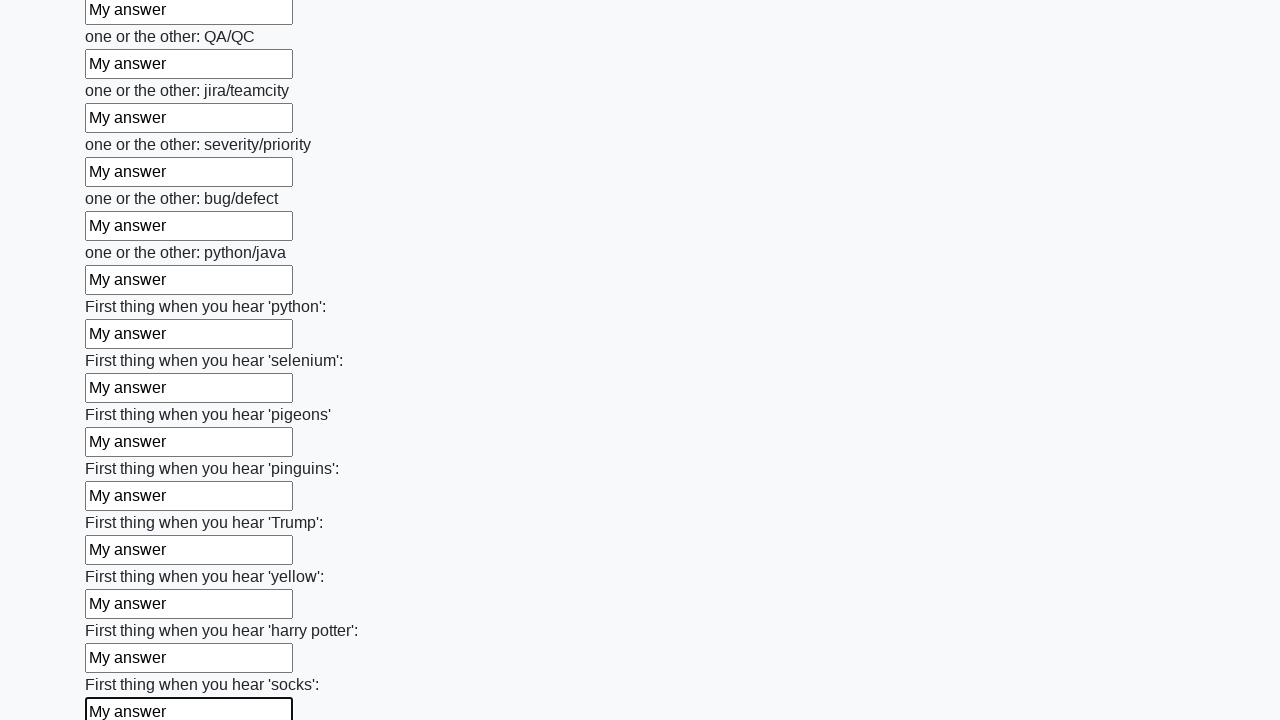

Clicked submit button to submit the form at (123, 611) on .btn
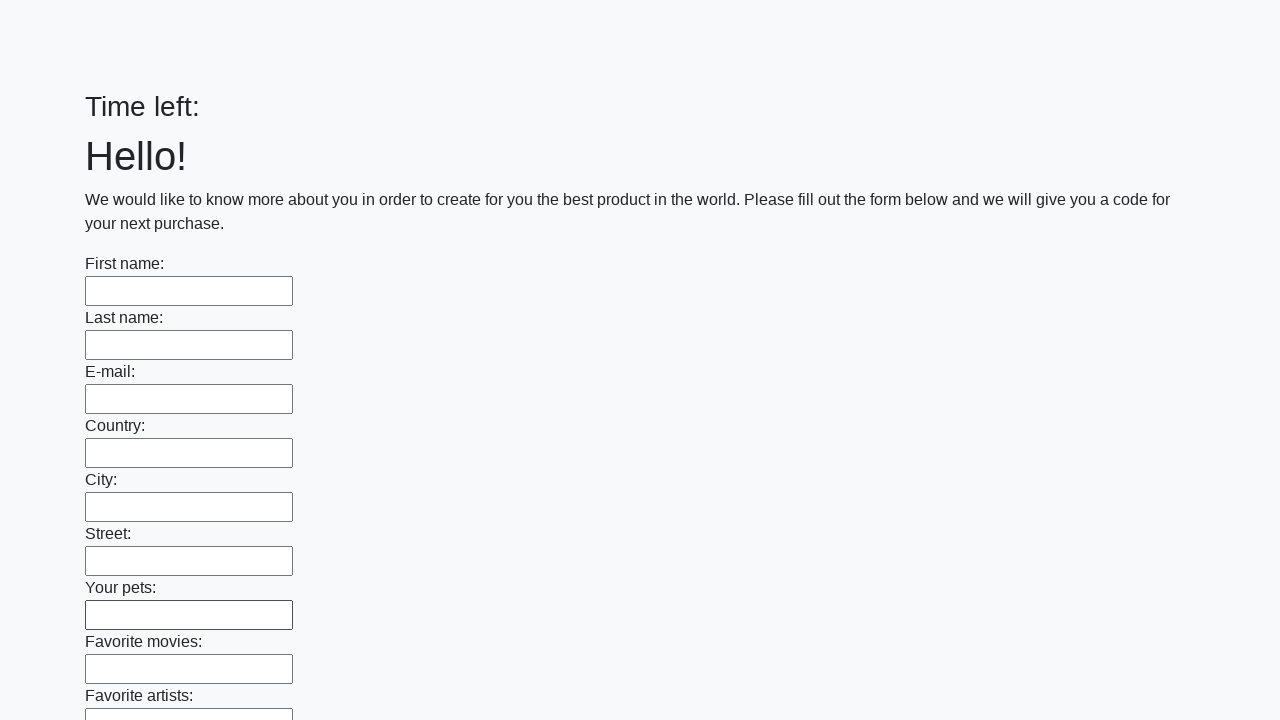

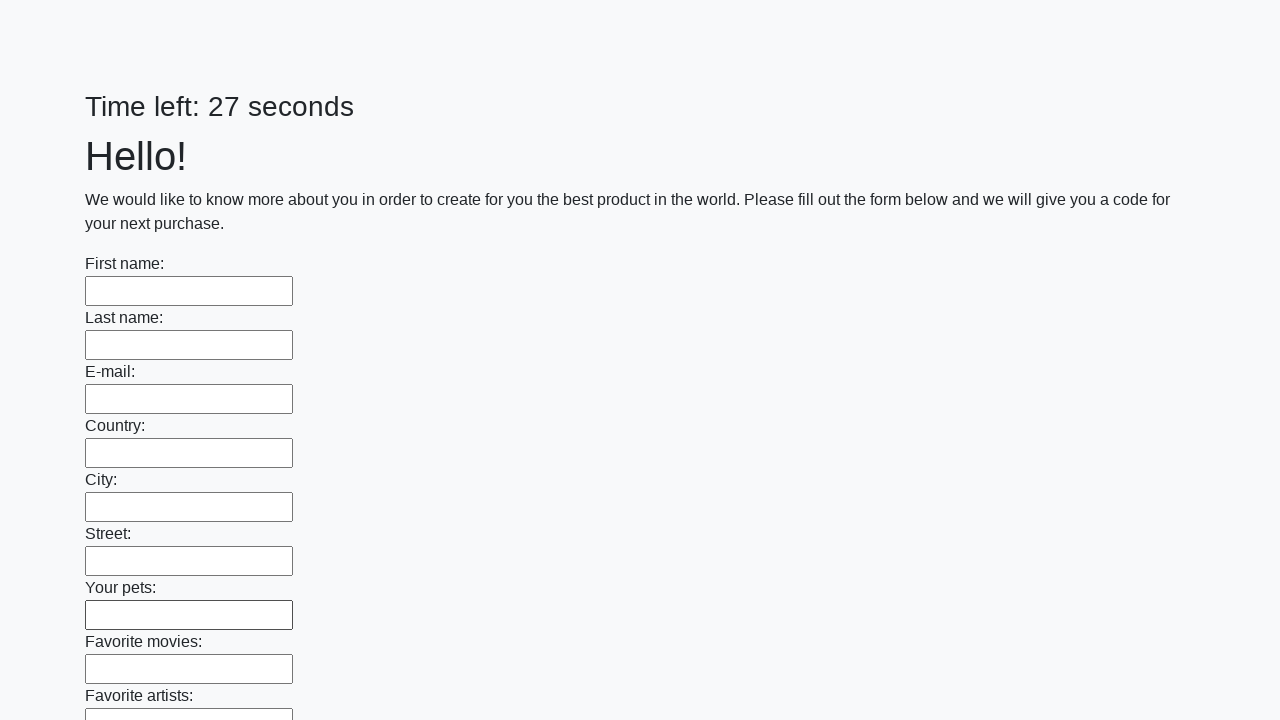